Tests filling a large form with many input fields by filling each input with a random 5-character string and submitting.

Starting URL: http://suninjuly.github.io/huge_form.html

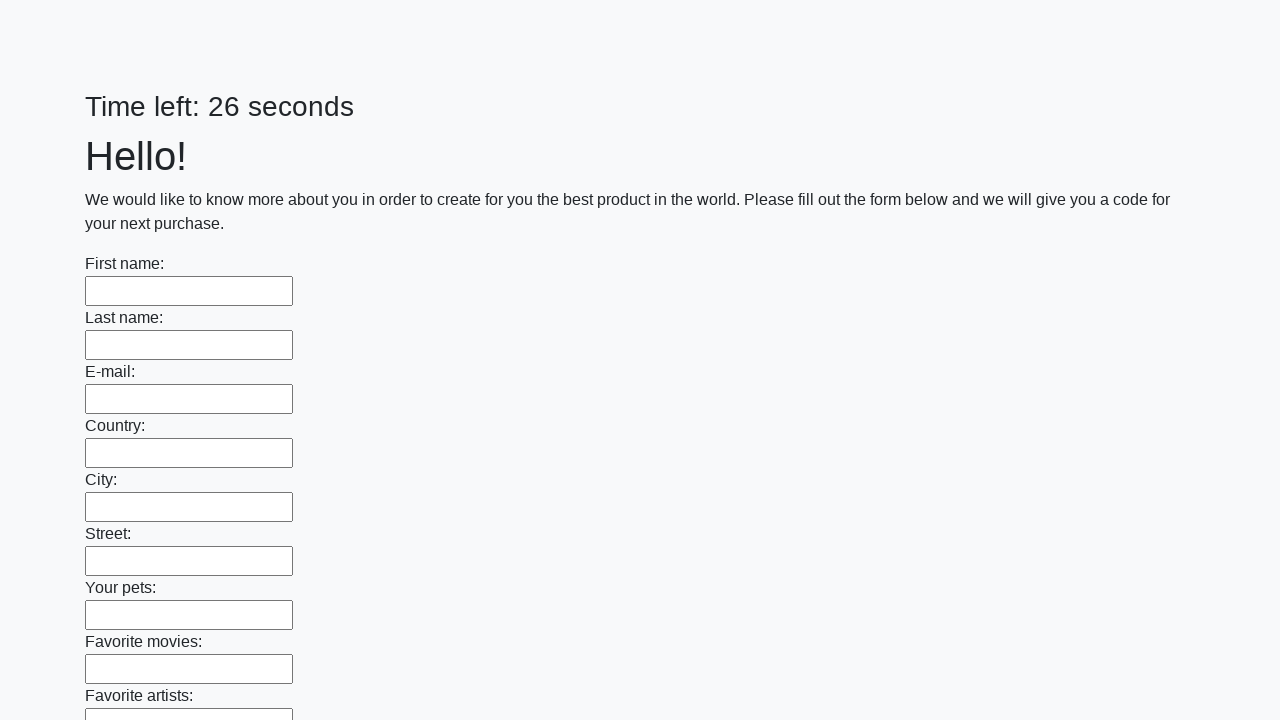

Located all input elements on the form
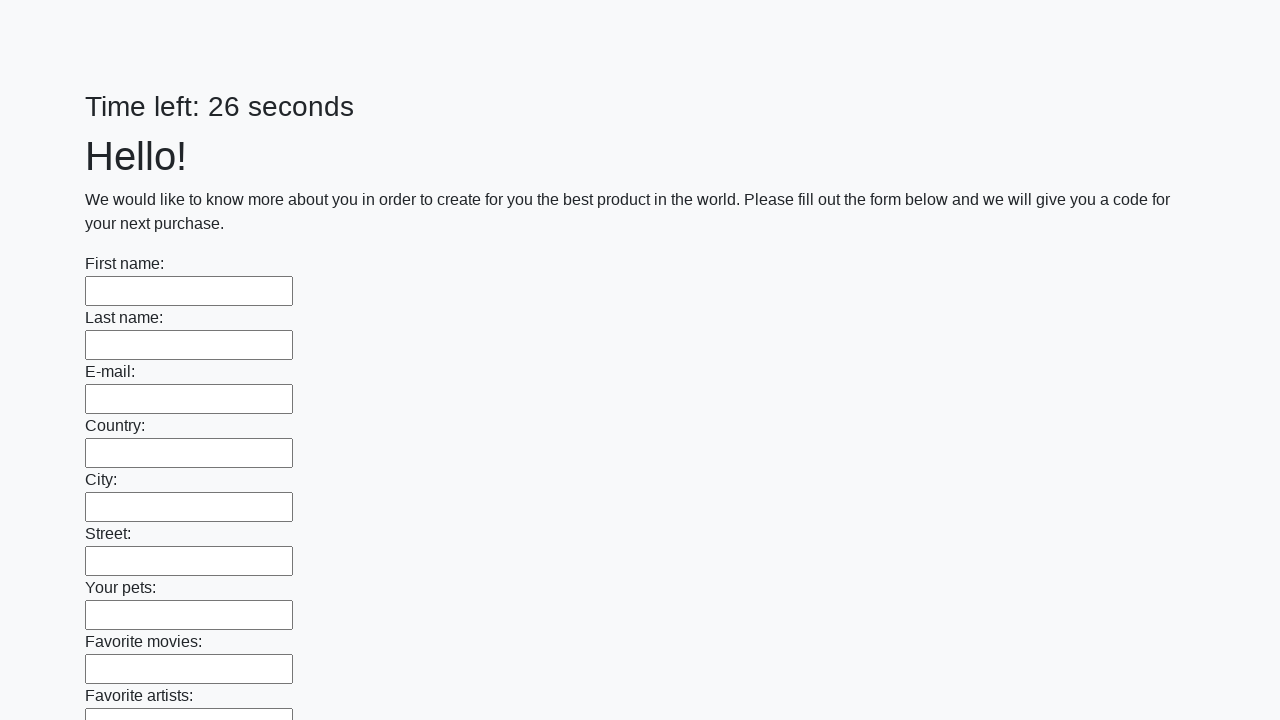

Filled input field 0 with random 5-character string 'Gyefz' on input >> nth=0
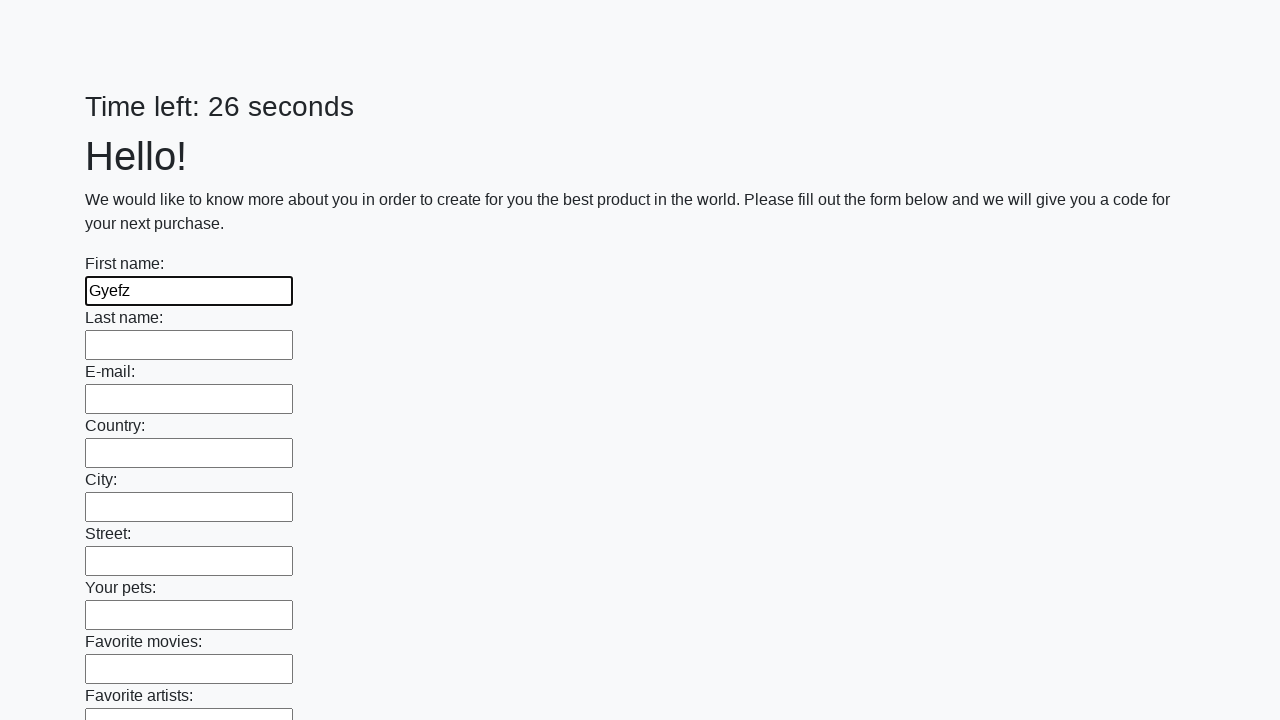

Filled input field 1 with random 5-character string 'Swtfm' on input >> nth=1
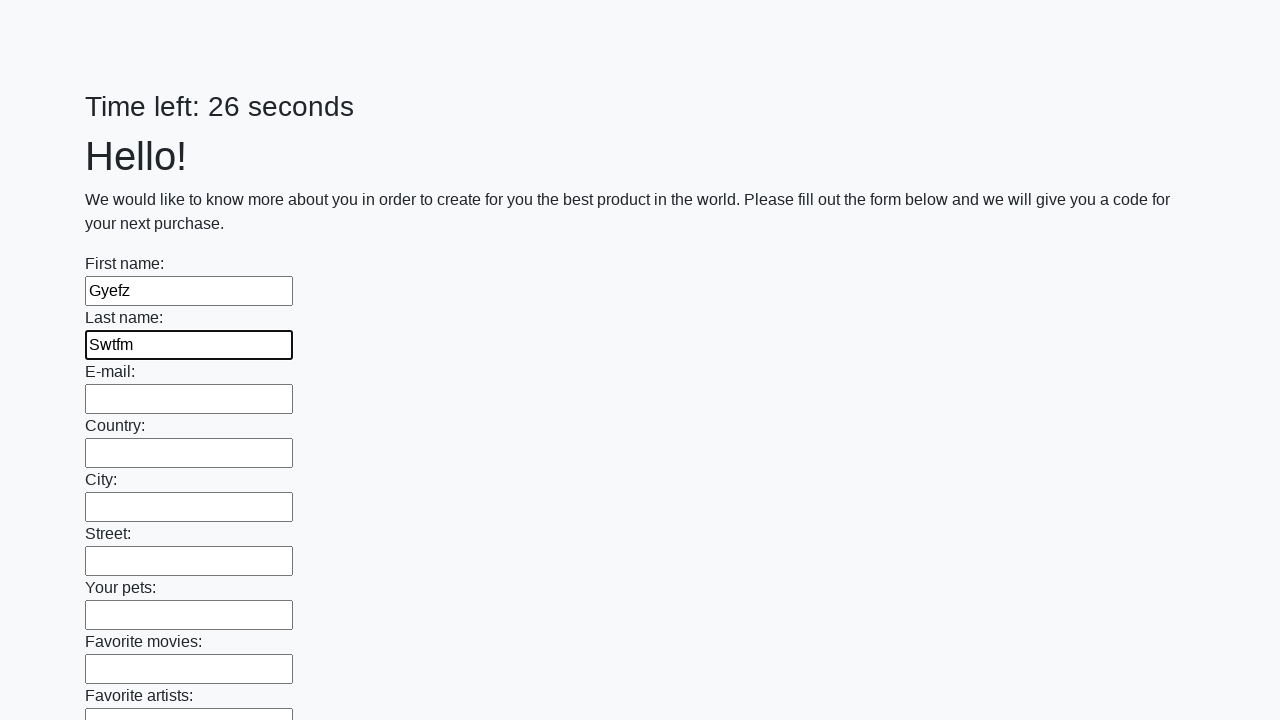

Filled input field 2 with random 5-character string 'Xuecv' on input >> nth=2
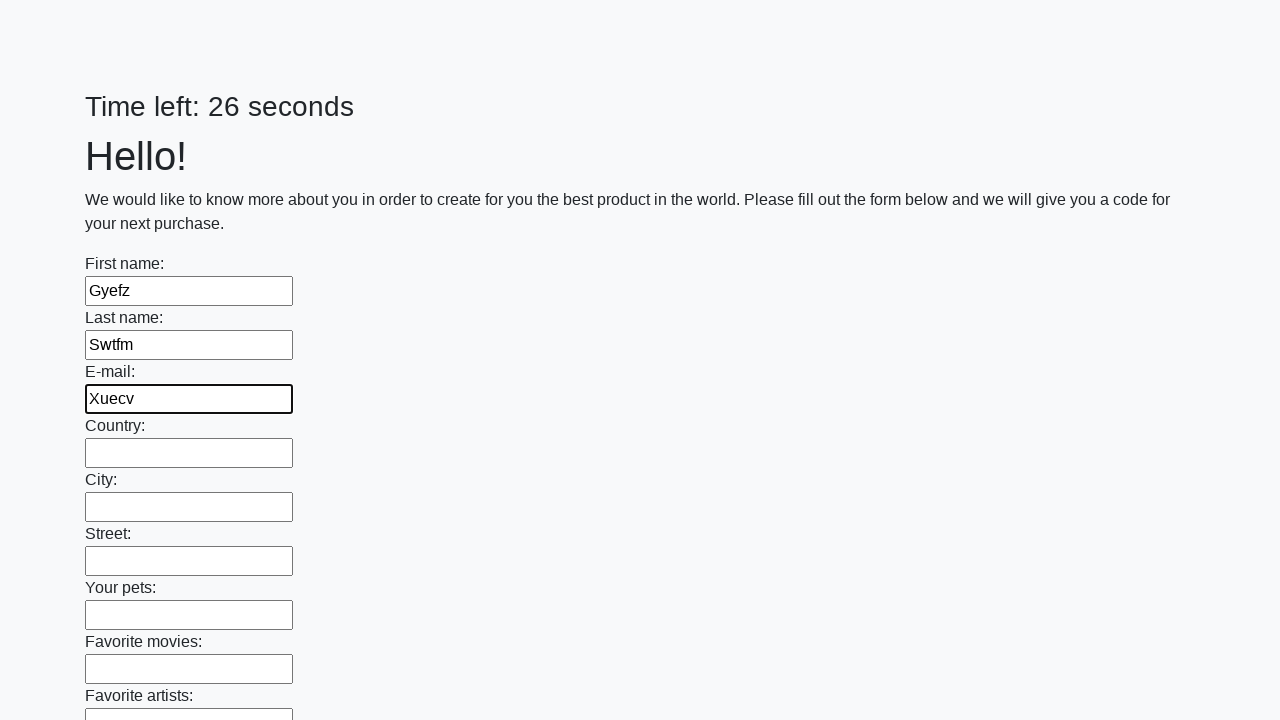

Filled input field 3 with random 5-character string 'Bwtxk' on input >> nth=3
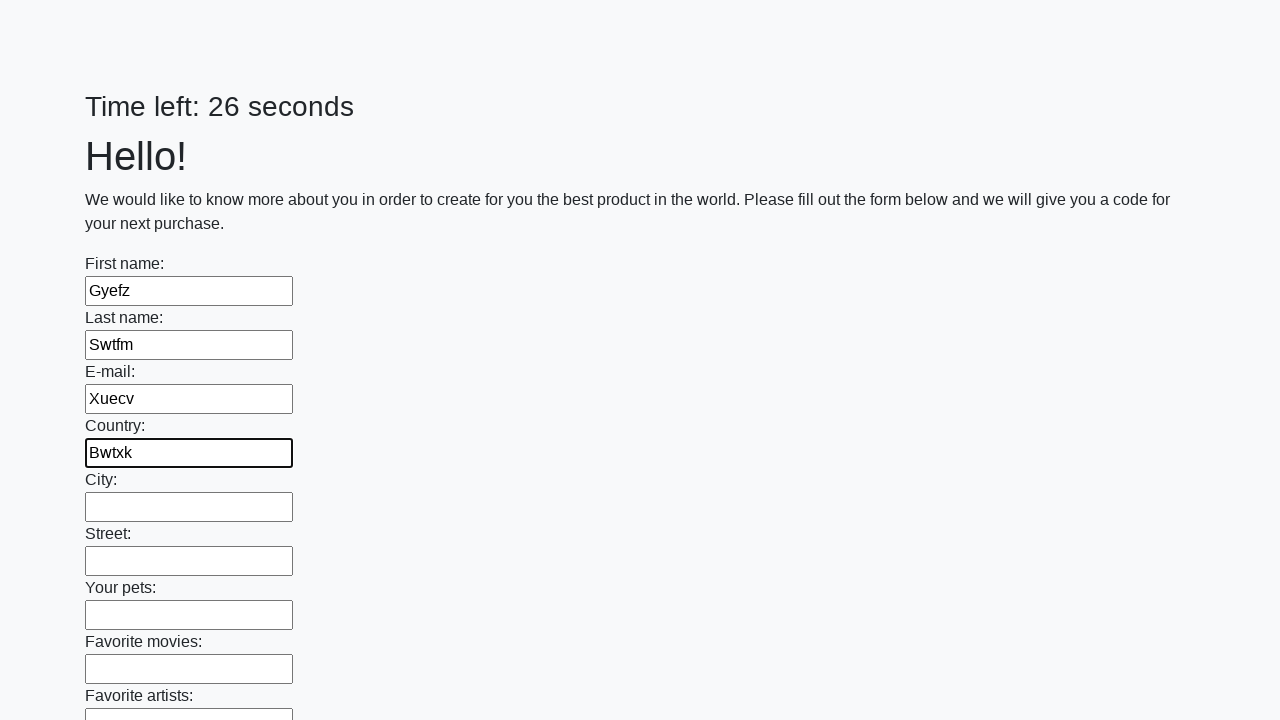

Filled input field 4 with random 5-character string 'Tekvg' on input >> nth=4
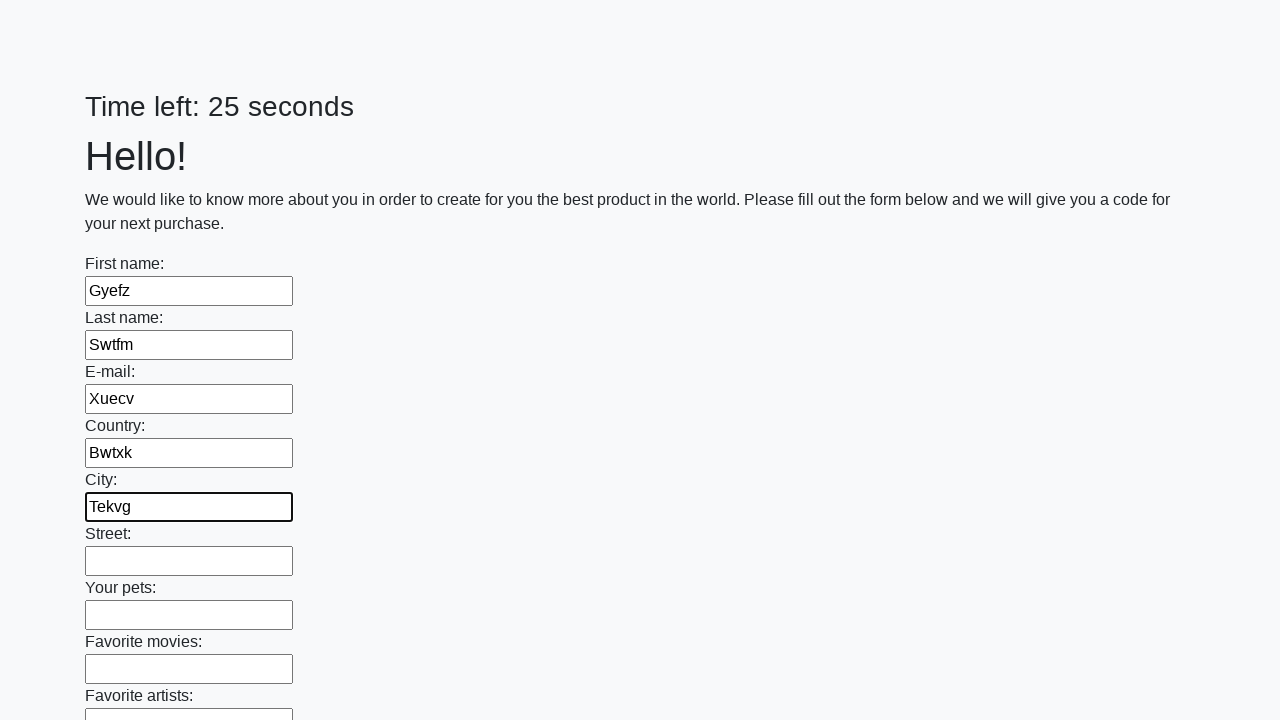

Filled input field 5 with random 5-character string 'Ymdnu' on input >> nth=5
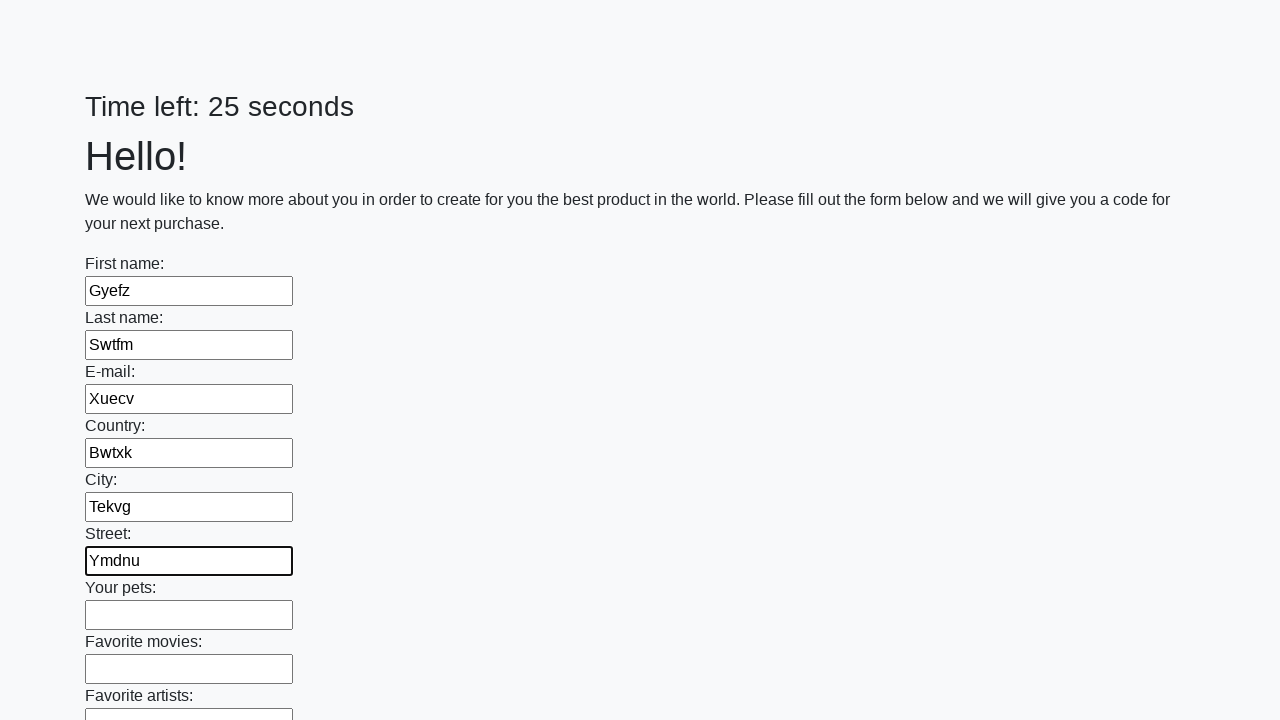

Filled input field 6 with random 5-character string 'Fgxns' on input >> nth=6
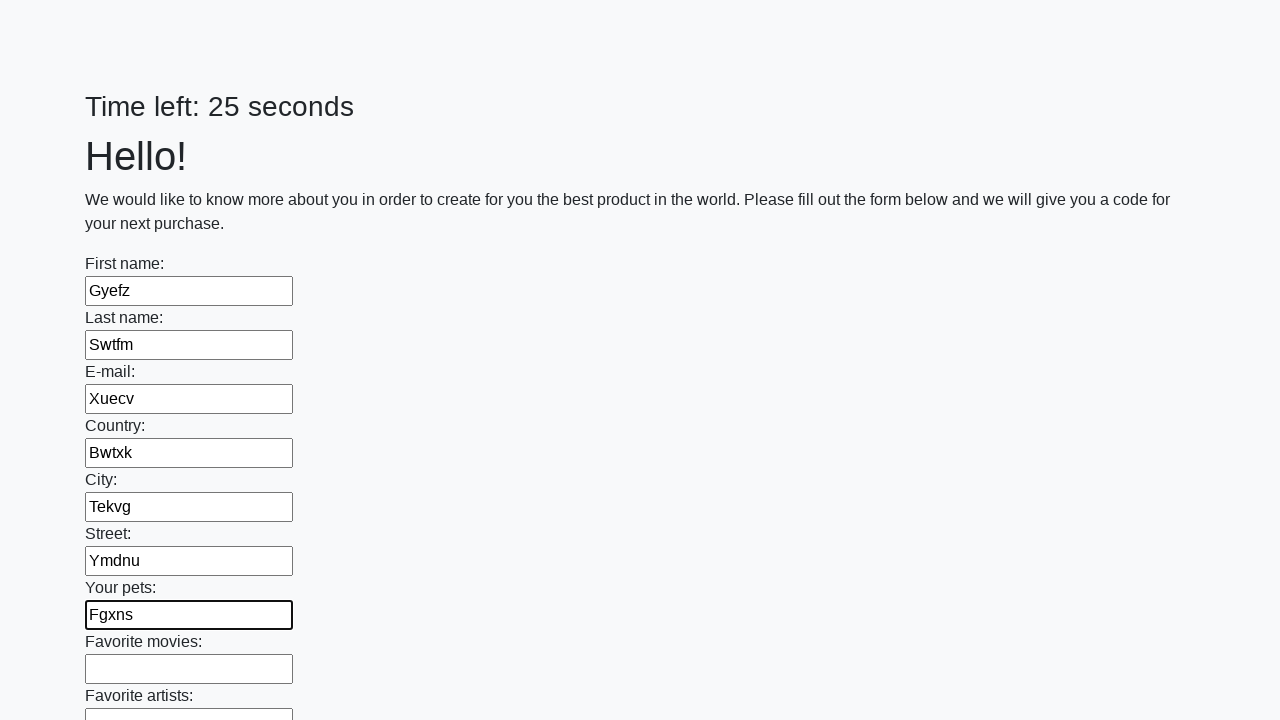

Filled input field 7 with random 5-character string 'Xnlds' on input >> nth=7
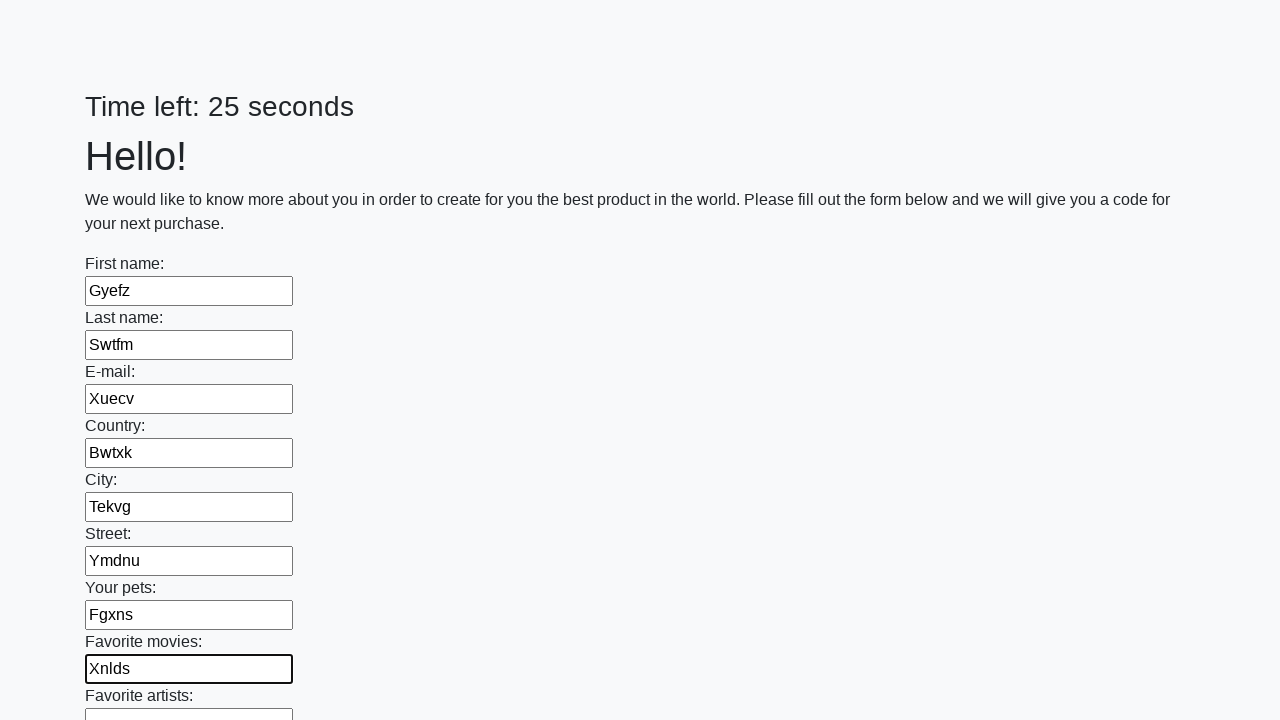

Filled input field 8 with random 5-character string 'Zmblh' on input >> nth=8
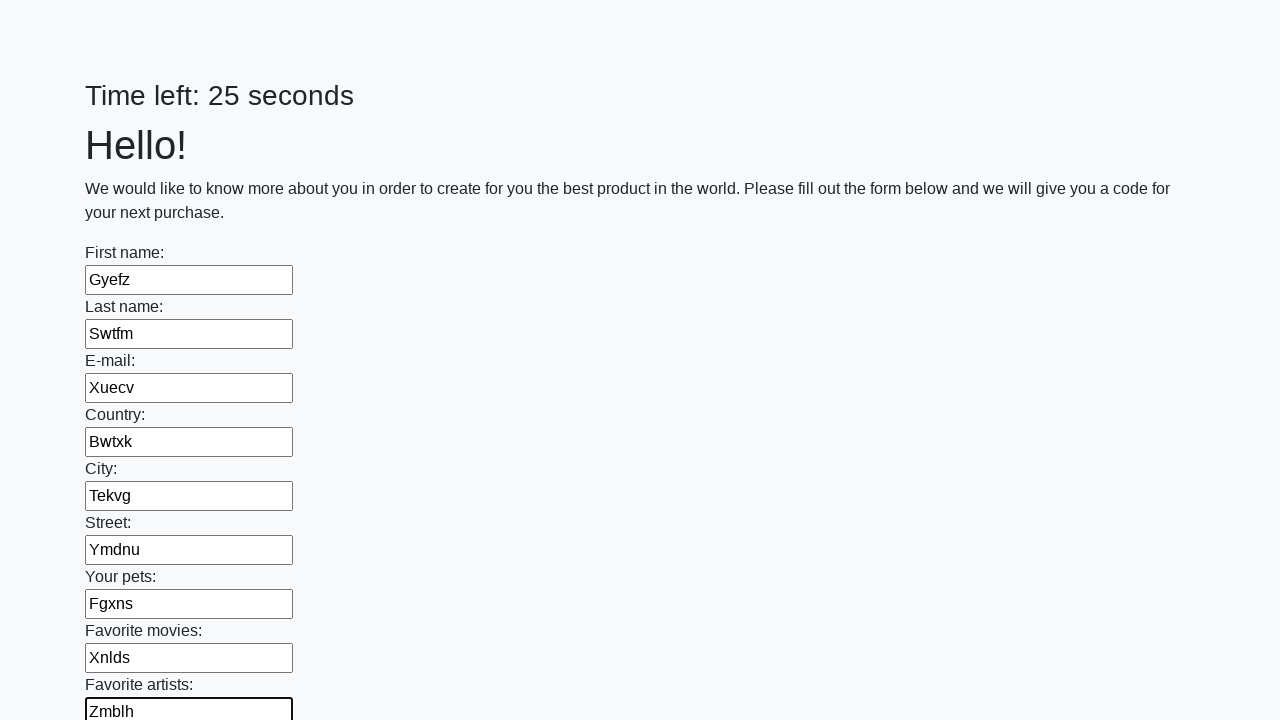

Filled input field 9 with random 5-character string 'Ndagw' on input >> nth=9
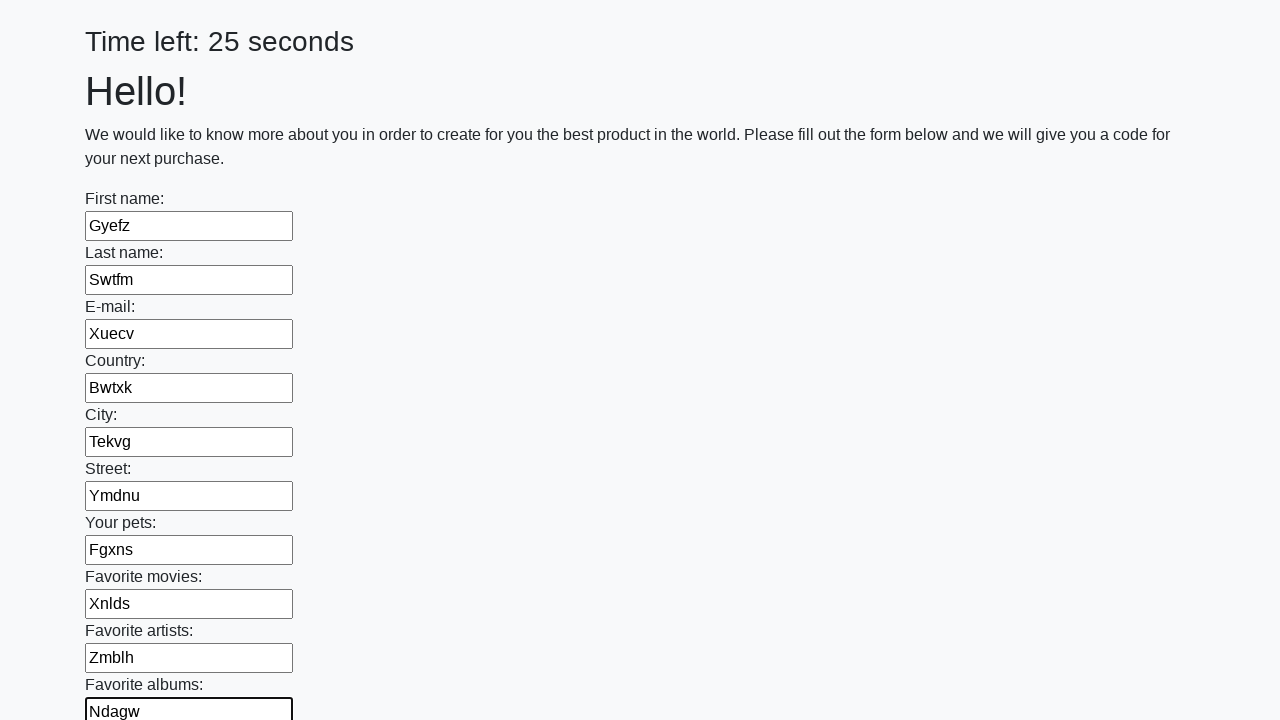

Filled input field 10 with random 5-character string 'Ycomv' on input >> nth=10
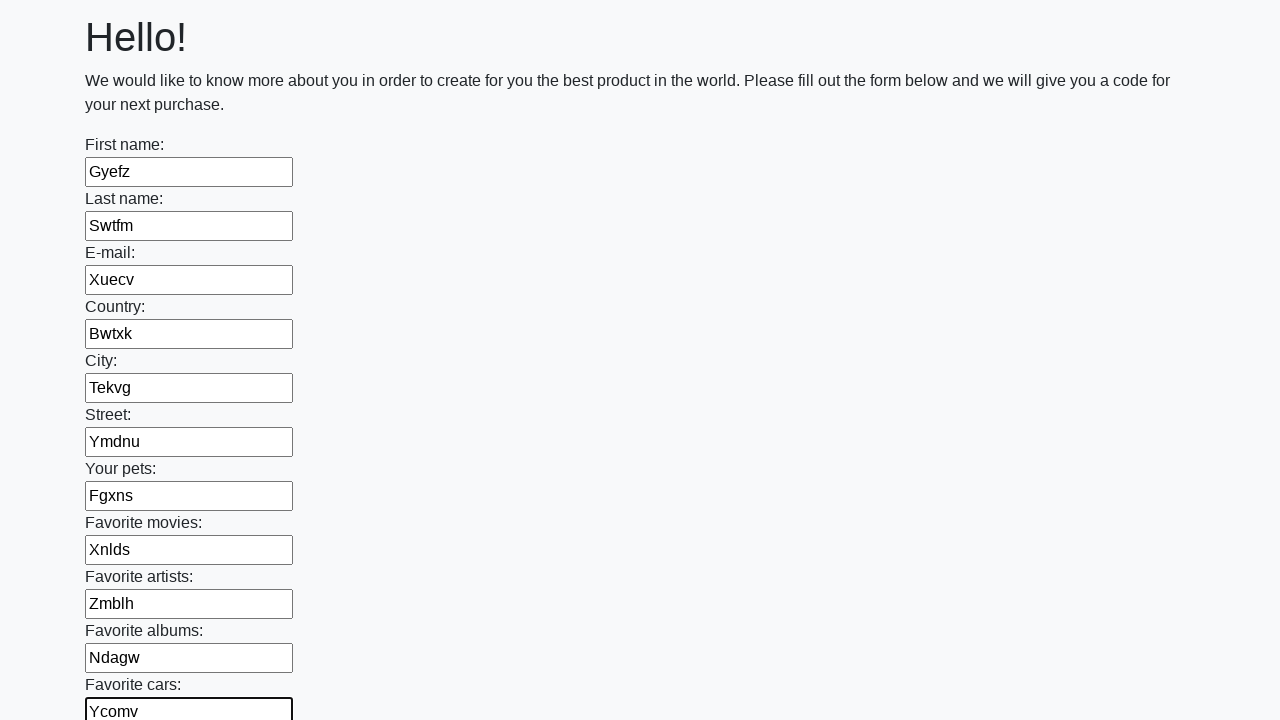

Filled input field 11 with random 5-character string 'Xtfnh' on input >> nth=11
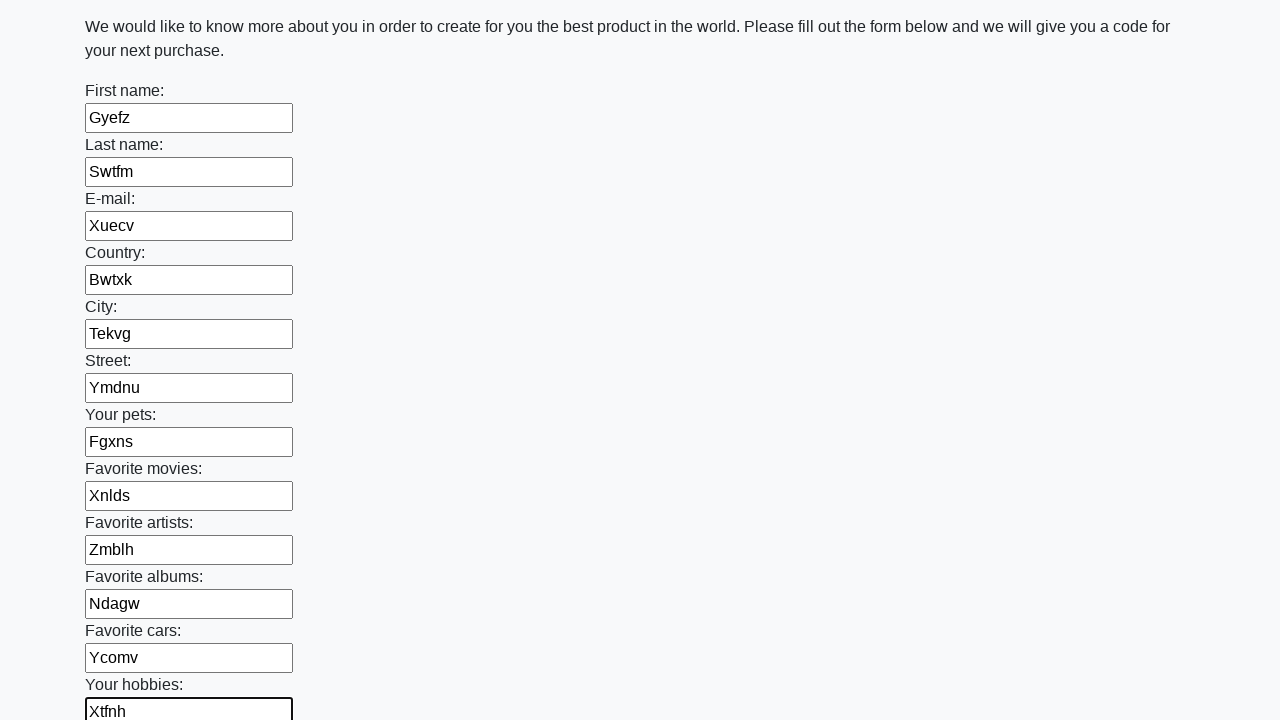

Filled input field 12 with random 5-character string 'Siebm' on input >> nth=12
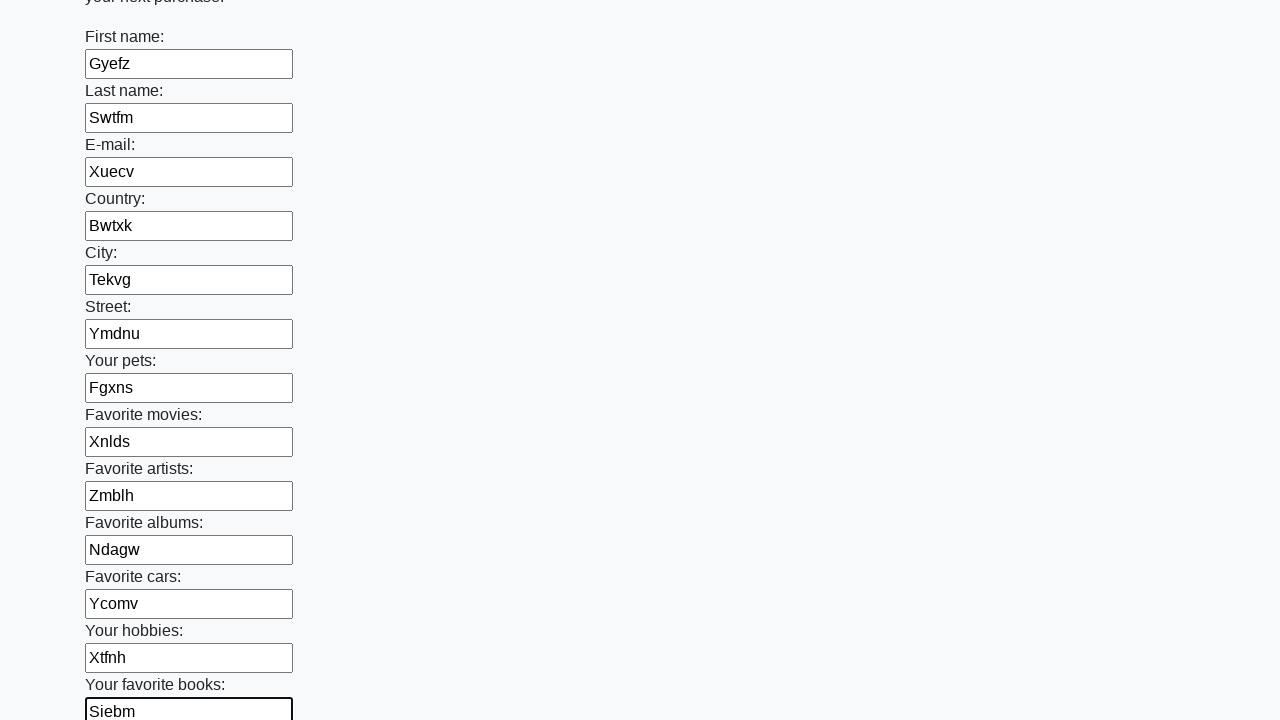

Filled input field 13 with random 5-character string 'Ubdcm' on input >> nth=13
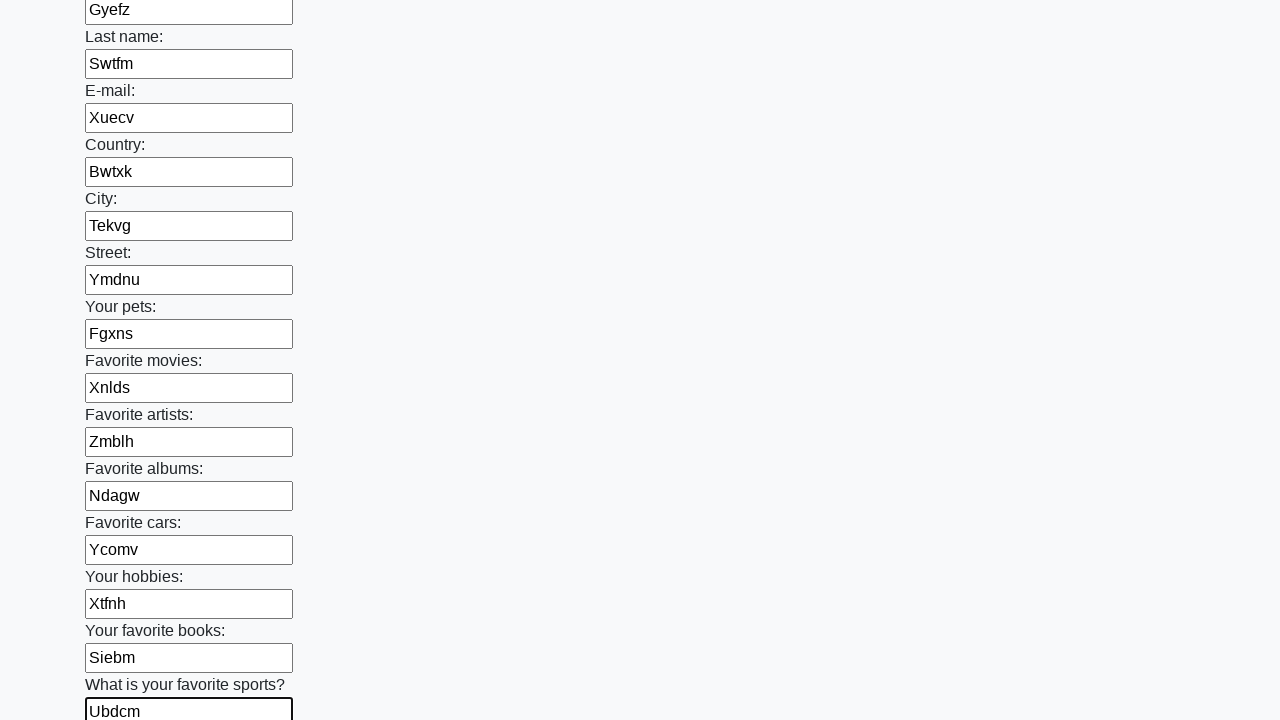

Filled input field 14 with random 5-character string 'Hdpxt' on input >> nth=14
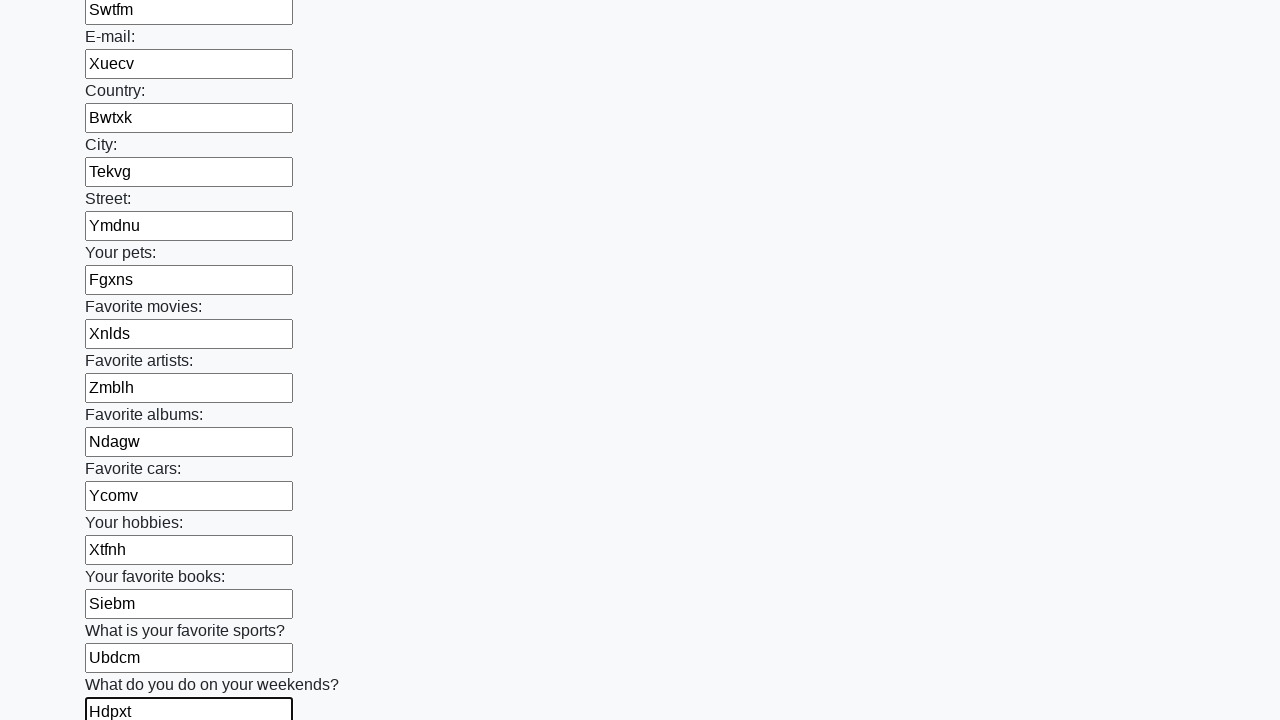

Filled input field 15 with random 5-character string 'Fhovk' on input >> nth=15
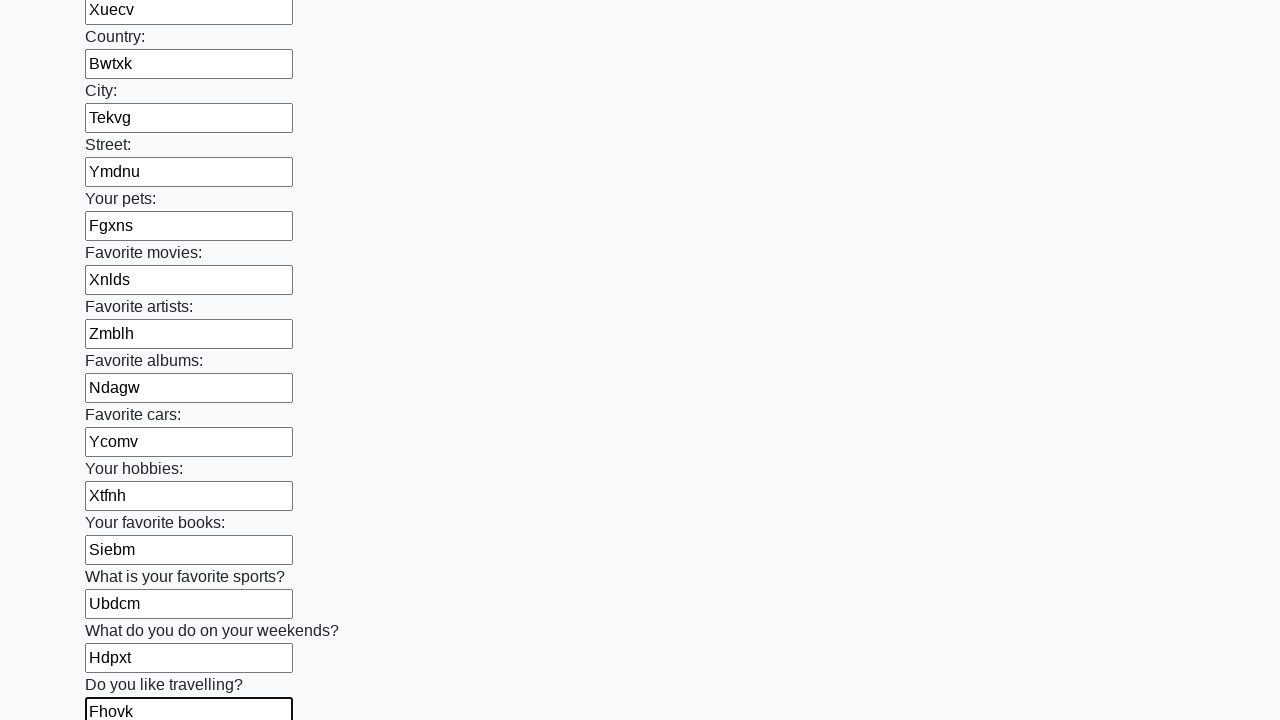

Filled input field 16 with random 5-character string 'Npoix' on input >> nth=16
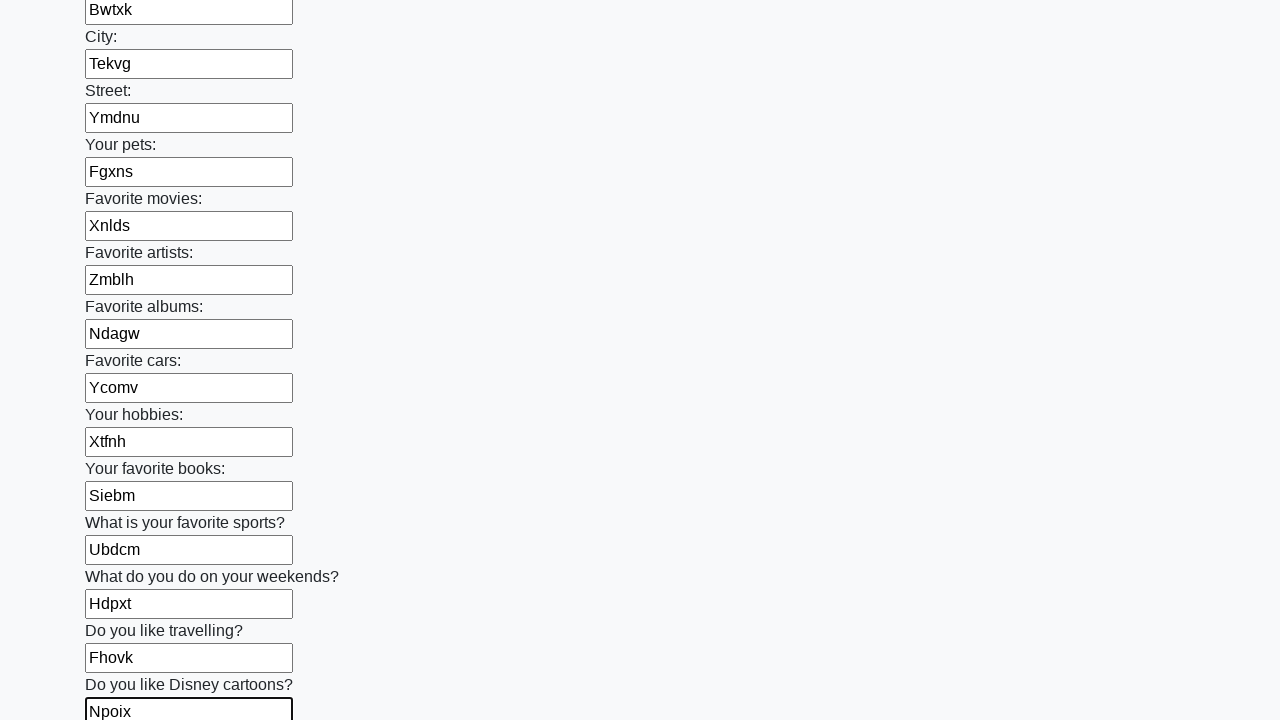

Filled input field 17 with random 5-character string 'Avyou' on input >> nth=17
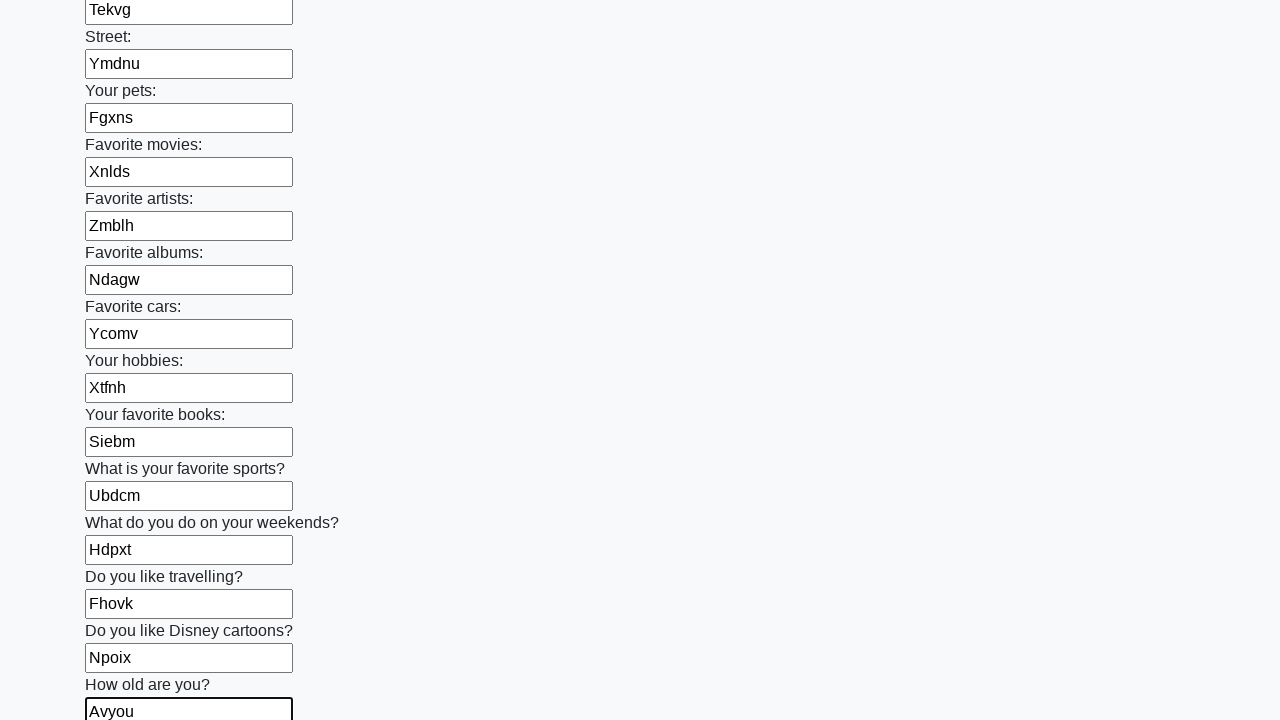

Filled input field 18 with random 5-character string 'Kadtv' on input >> nth=18
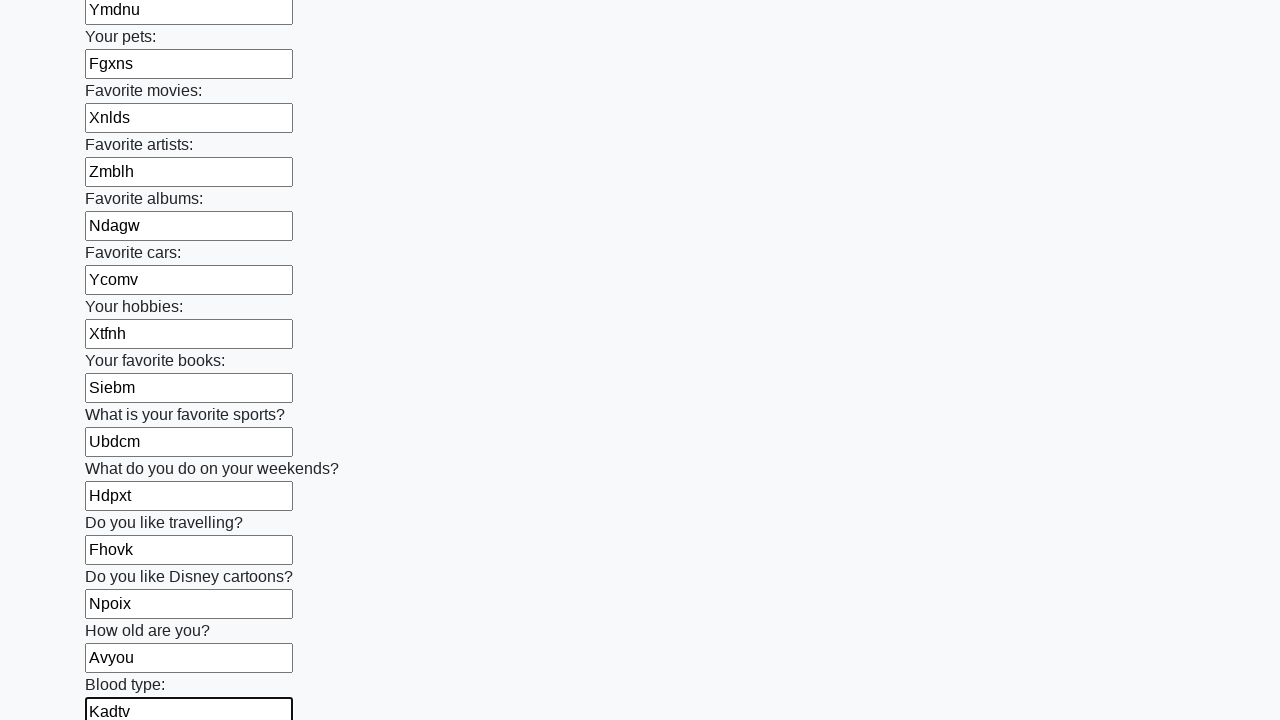

Filled input field 19 with random 5-character string 'Kbslr' on input >> nth=19
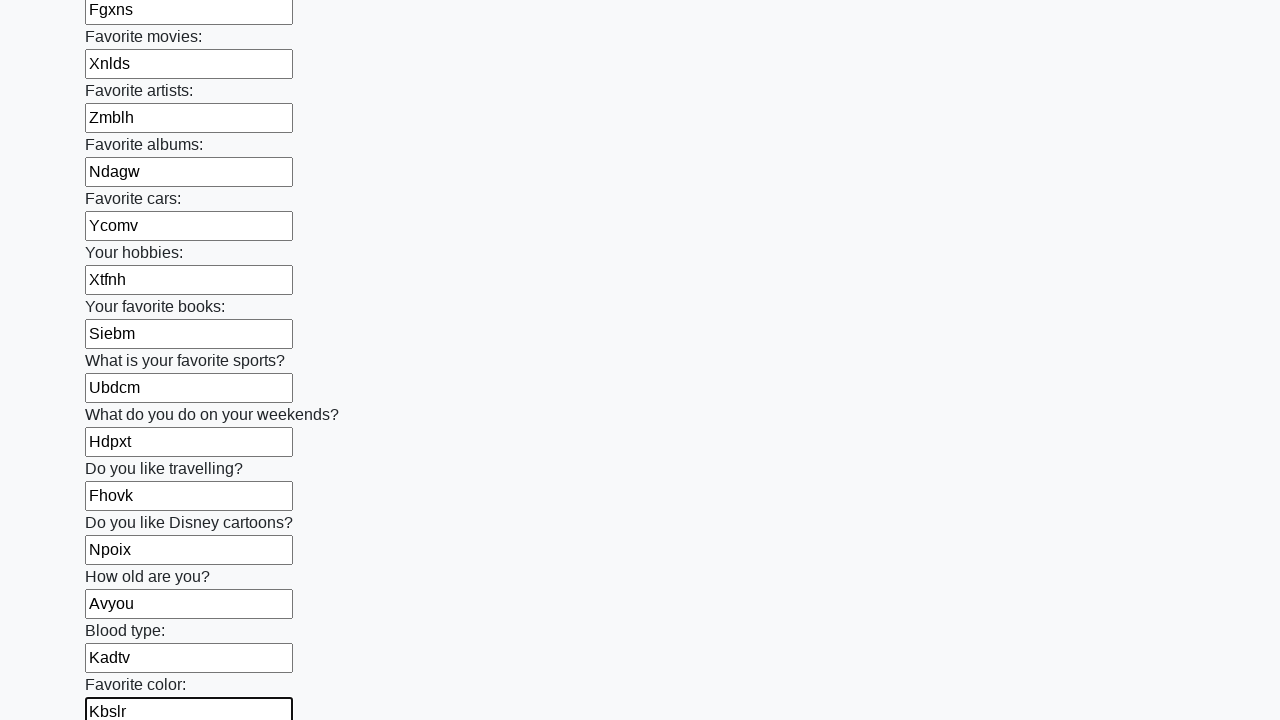

Filled input field 20 with random 5-character string 'Qkahe' on input >> nth=20
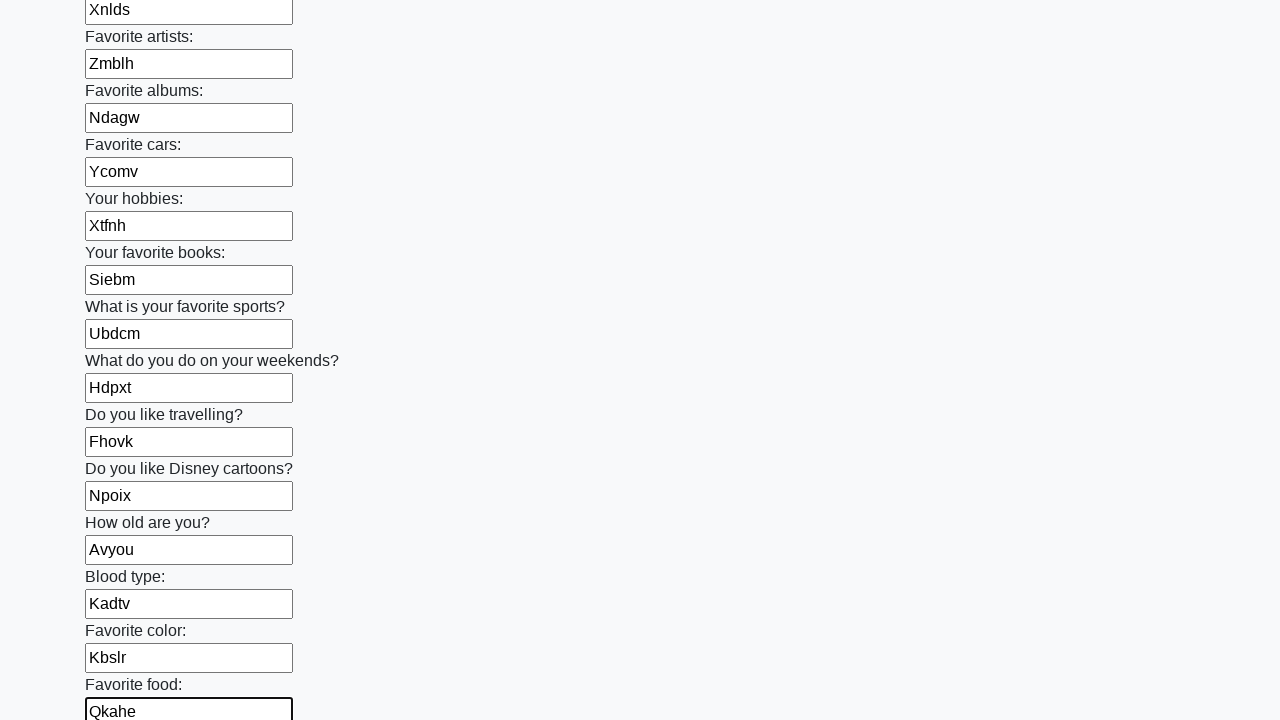

Filled input field 21 with random 5-character string 'Osvrc' on input >> nth=21
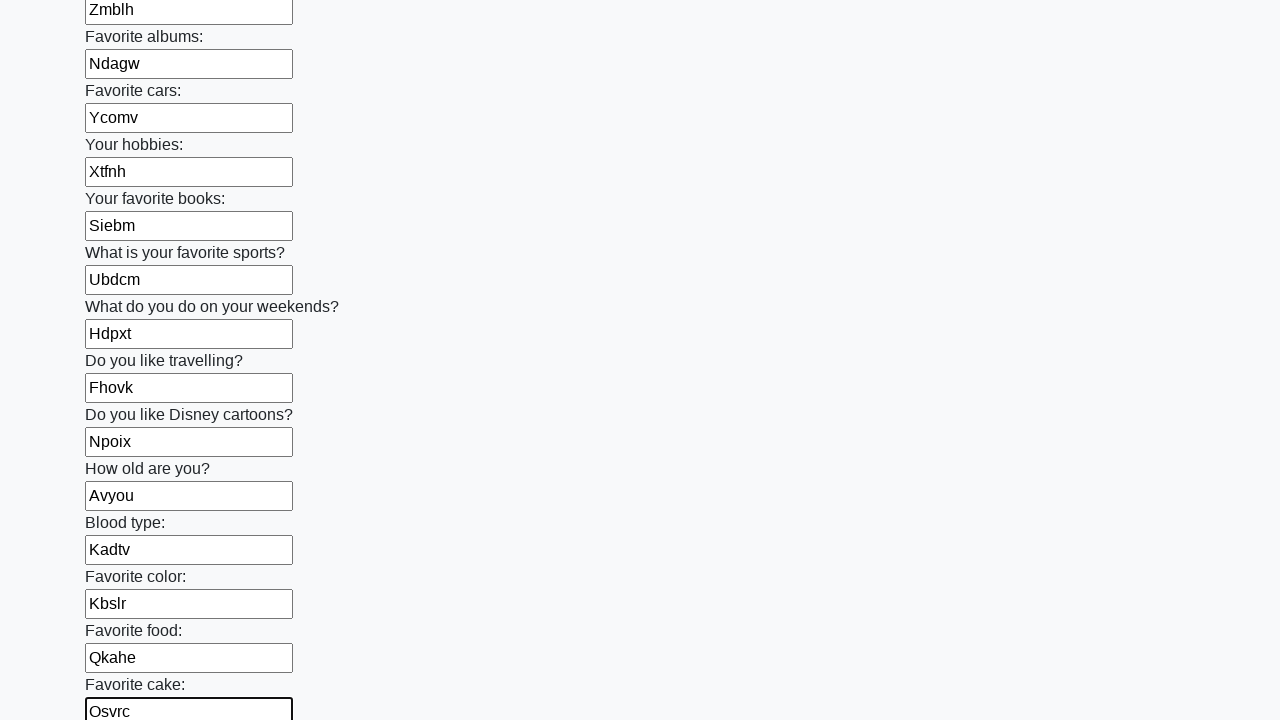

Filled input field 22 with random 5-character string 'Zevnm' on input >> nth=22
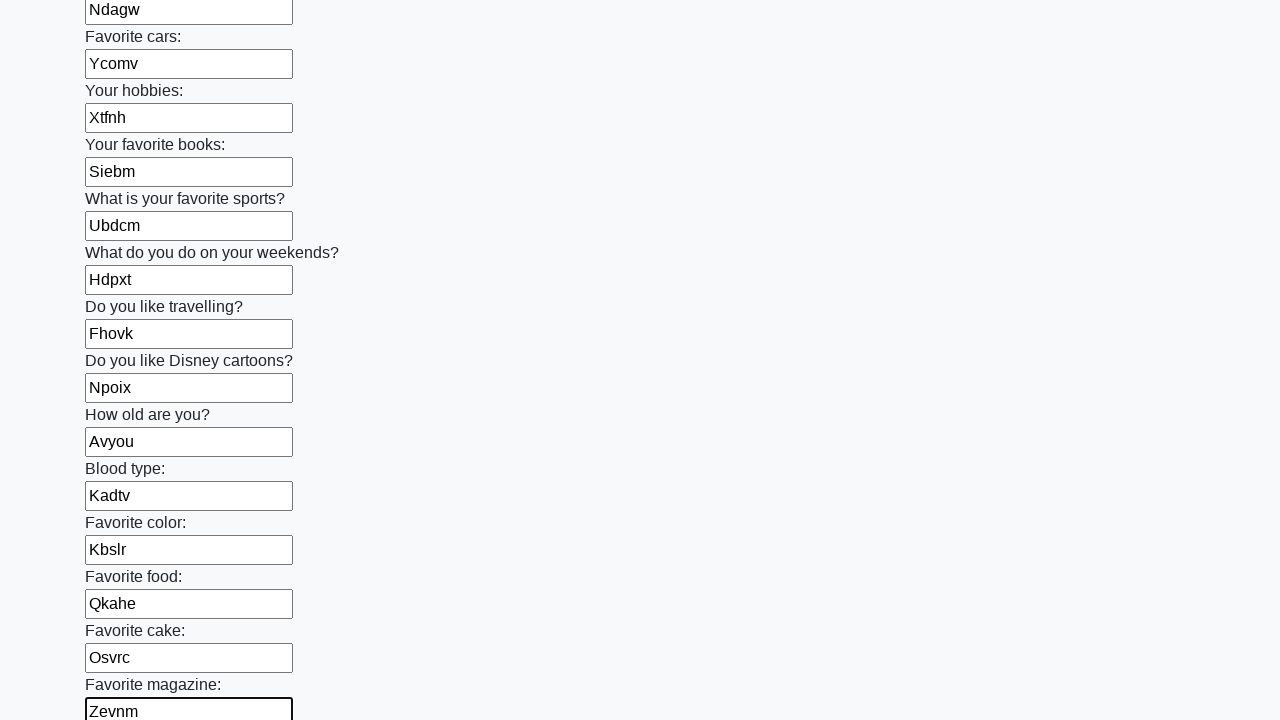

Filled input field 23 with random 5-character string 'Bamqc' on input >> nth=23
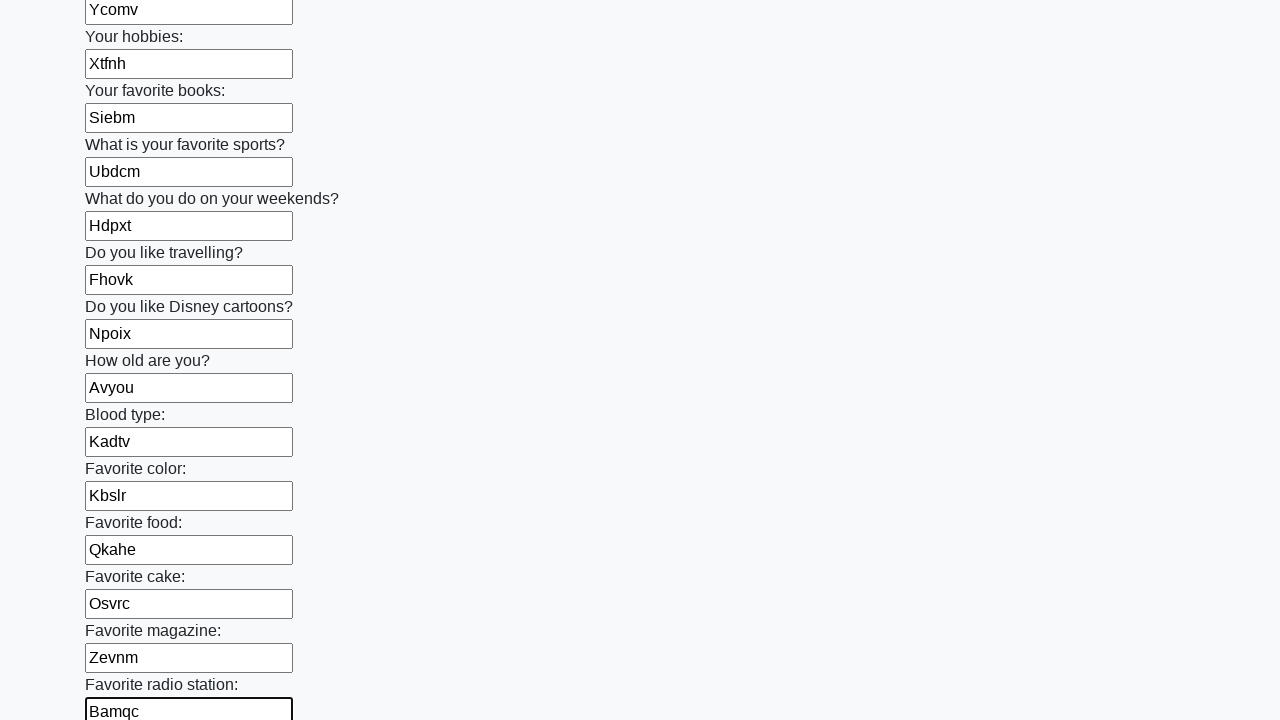

Filled input field 24 with random 5-character string 'Vybxl' on input >> nth=24
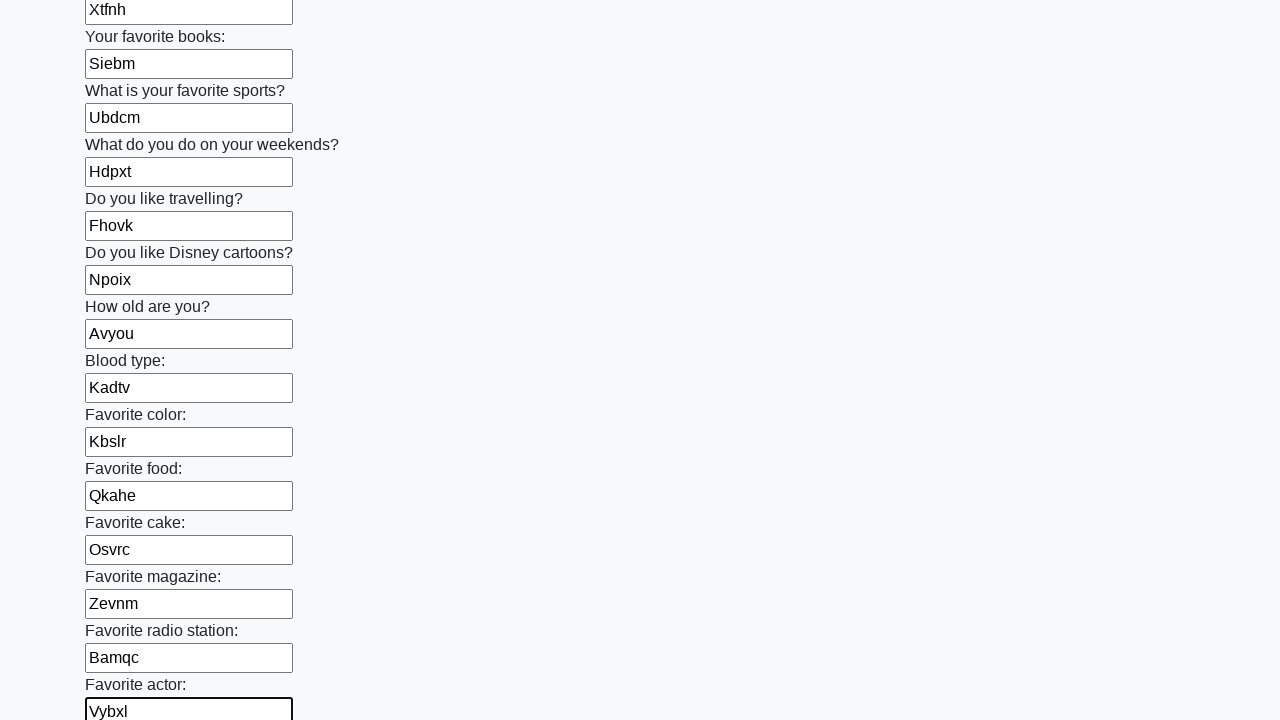

Filled input field 25 with random 5-character string 'Qcjyu' on input >> nth=25
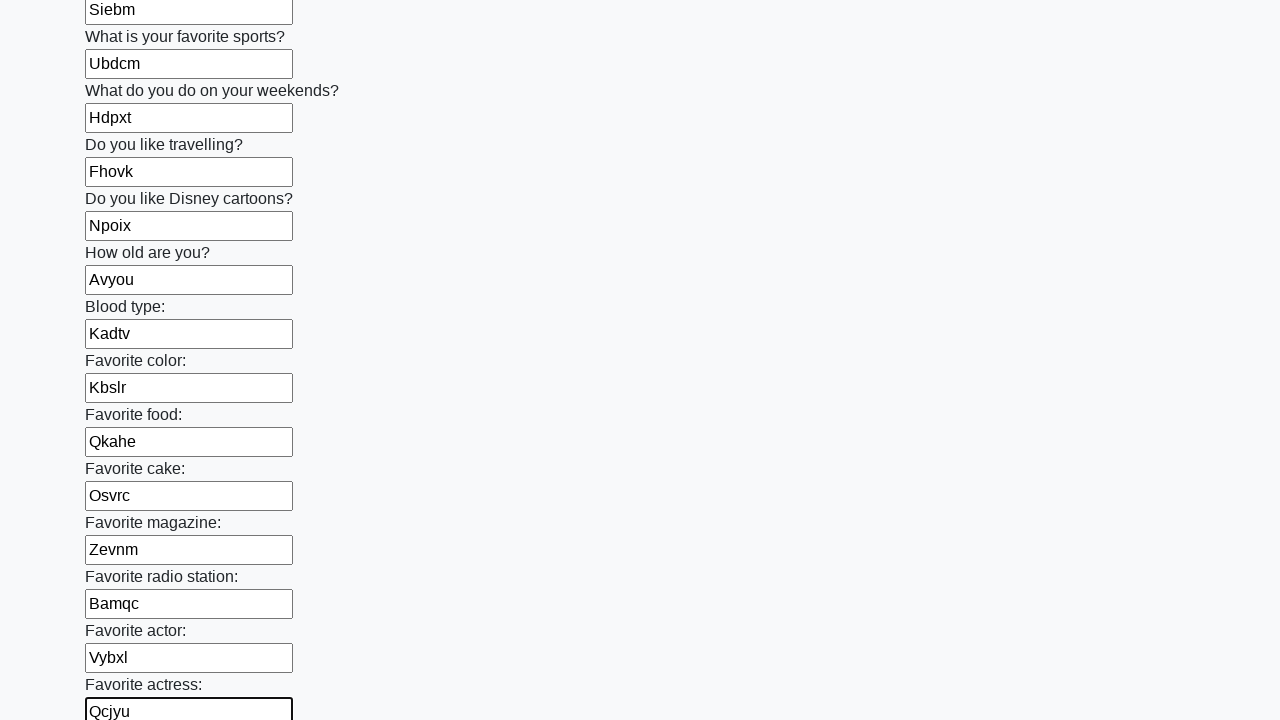

Filled input field 26 with random 5-character string 'Pifzr' on input >> nth=26
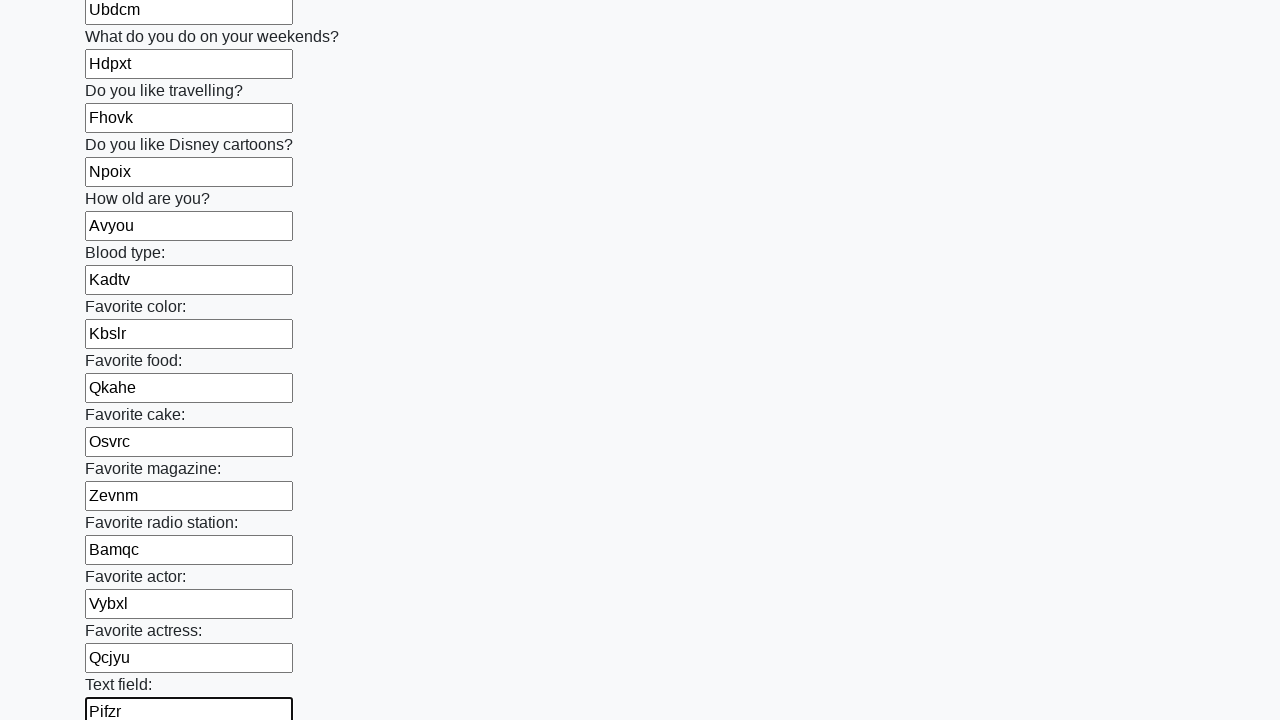

Filled input field 27 with random 5-character string 'Tridb' on input >> nth=27
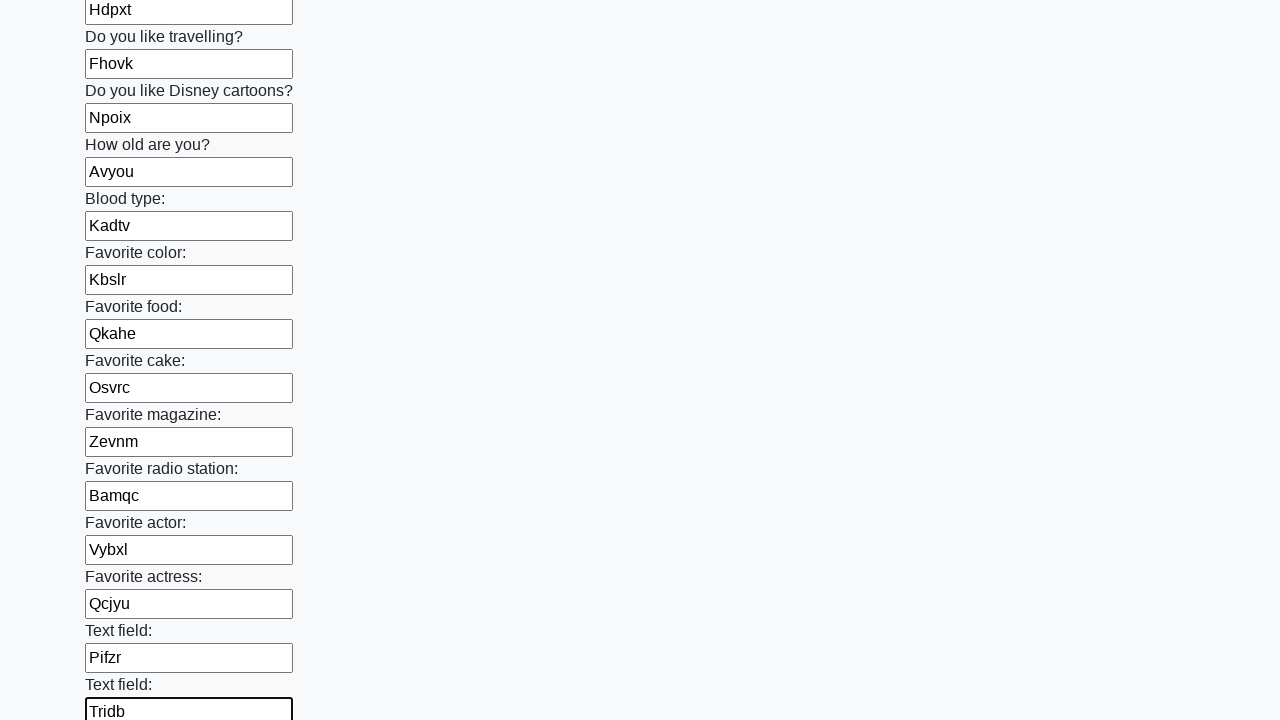

Filled input field 28 with random 5-character string 'Lwkib' on input >> nth=28
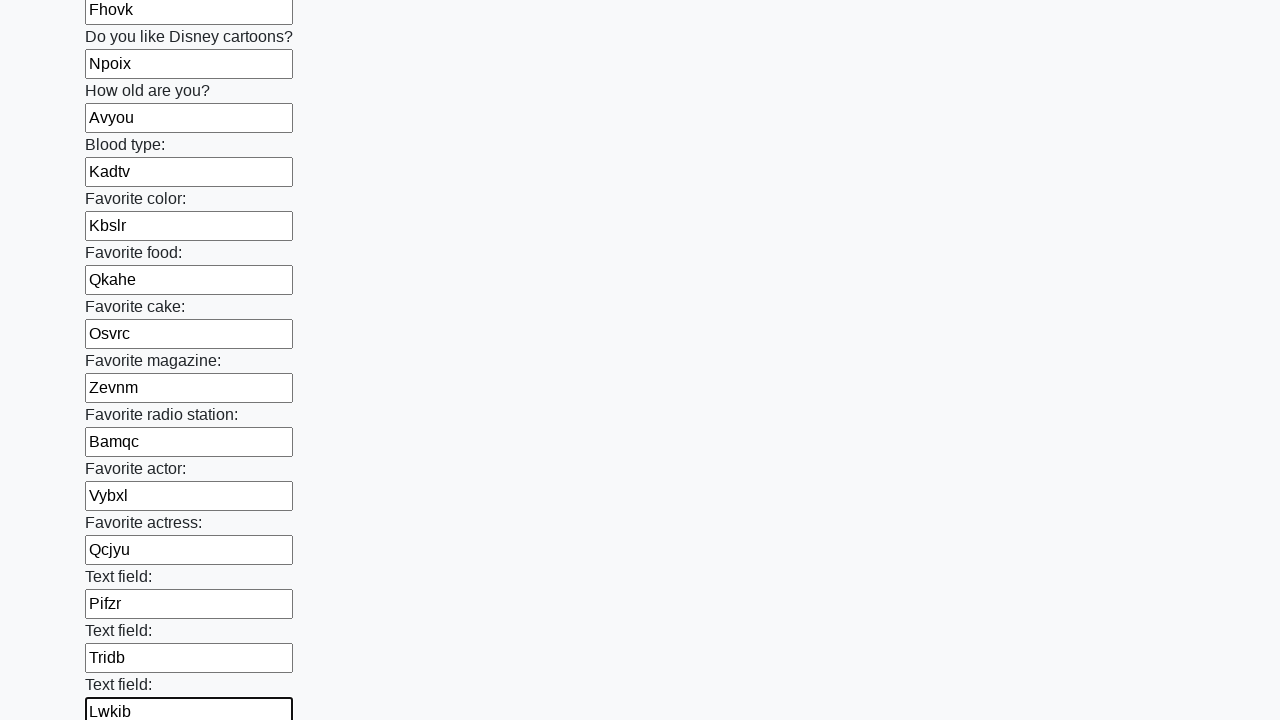

Filled input field 29 with random 5-character string 'Pcdgq' on input >> nth=29
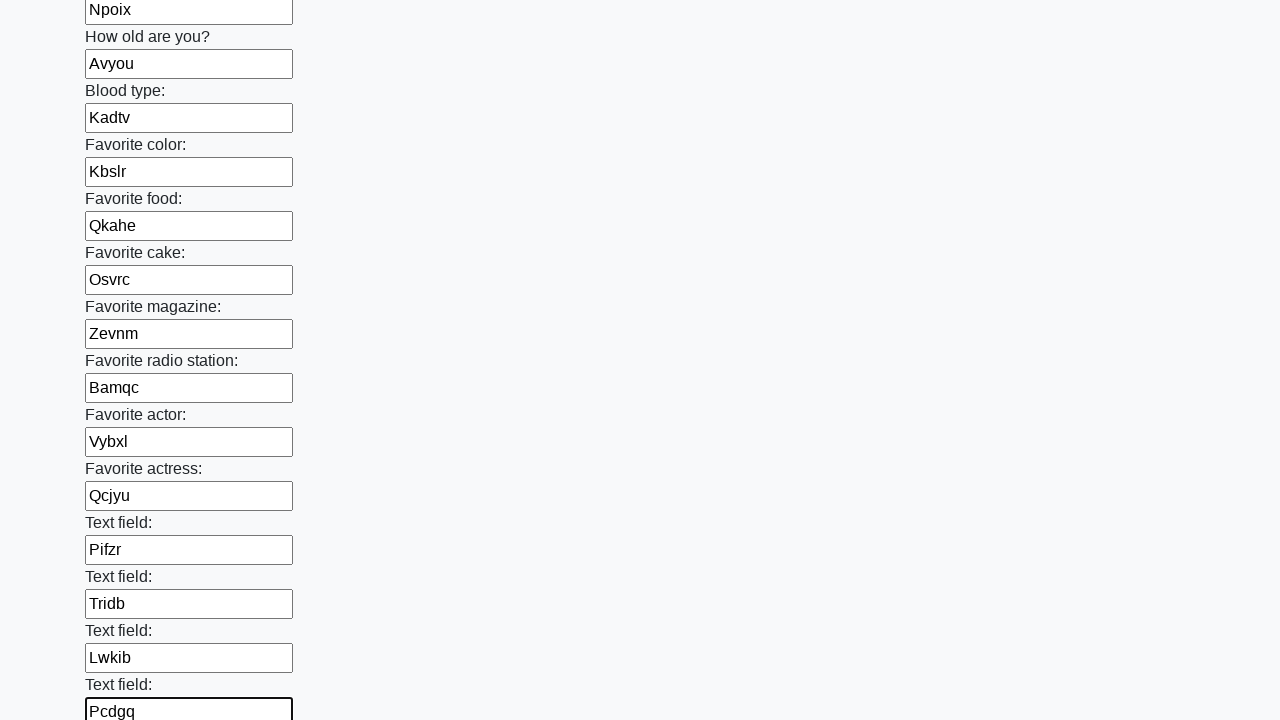

Filled input field 30 with random 5-character string 'Qeygs' on input >> nth=30
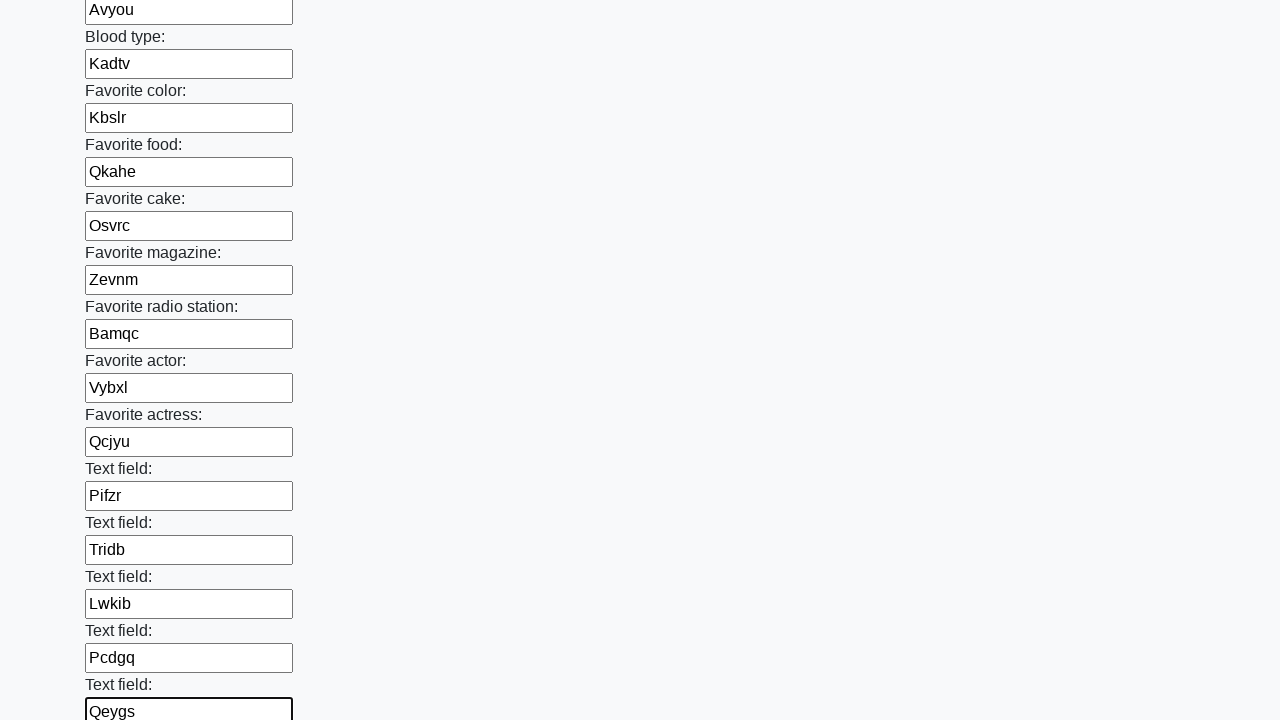

Filled input field 31 with random 5-character string 'Bdvug' on input >> nth=31
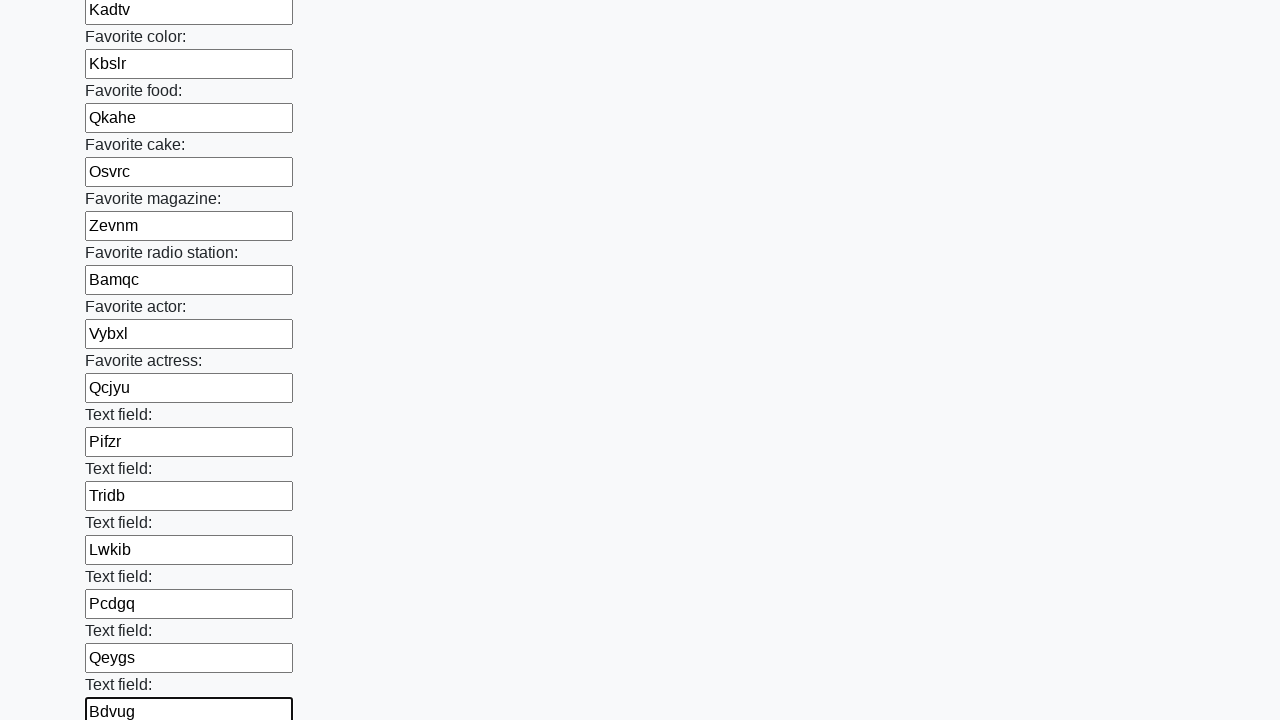

Filled input field 32 with random 5-character string 'Wvaqb' on input >> nth=32
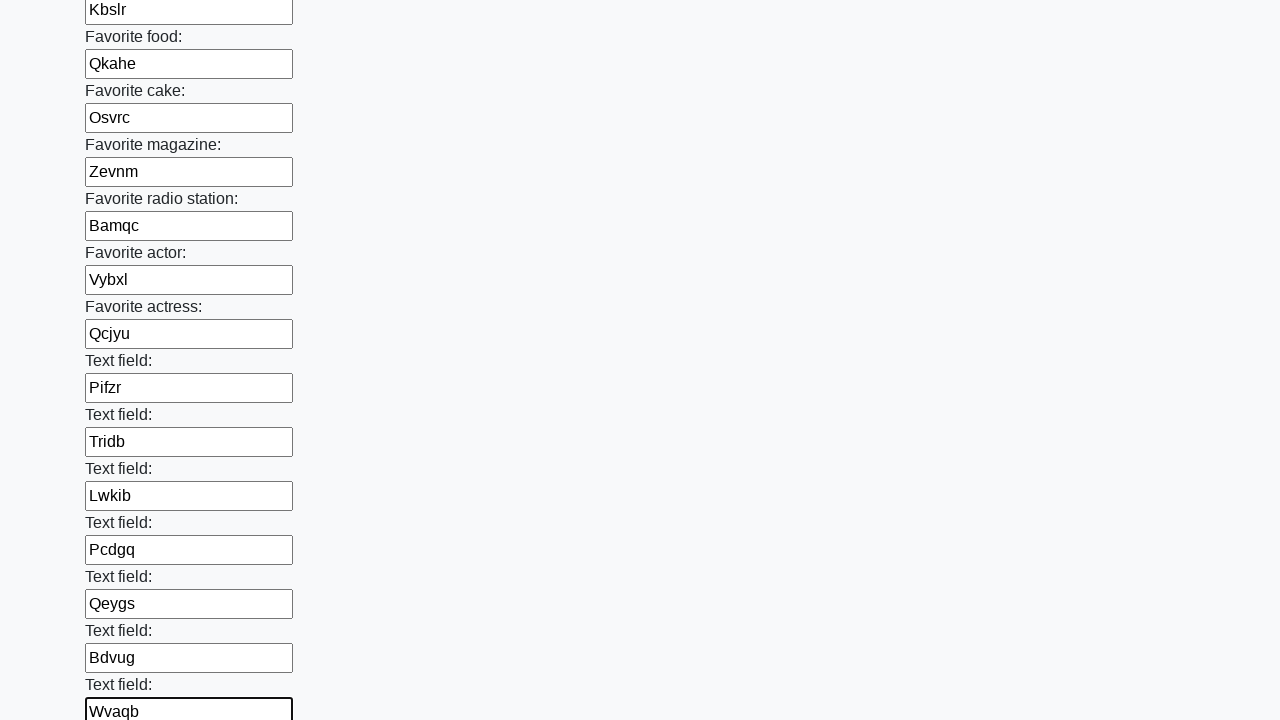

Filled input field 33 with random 5-character string 'Nrmdb' on input >> nth=33
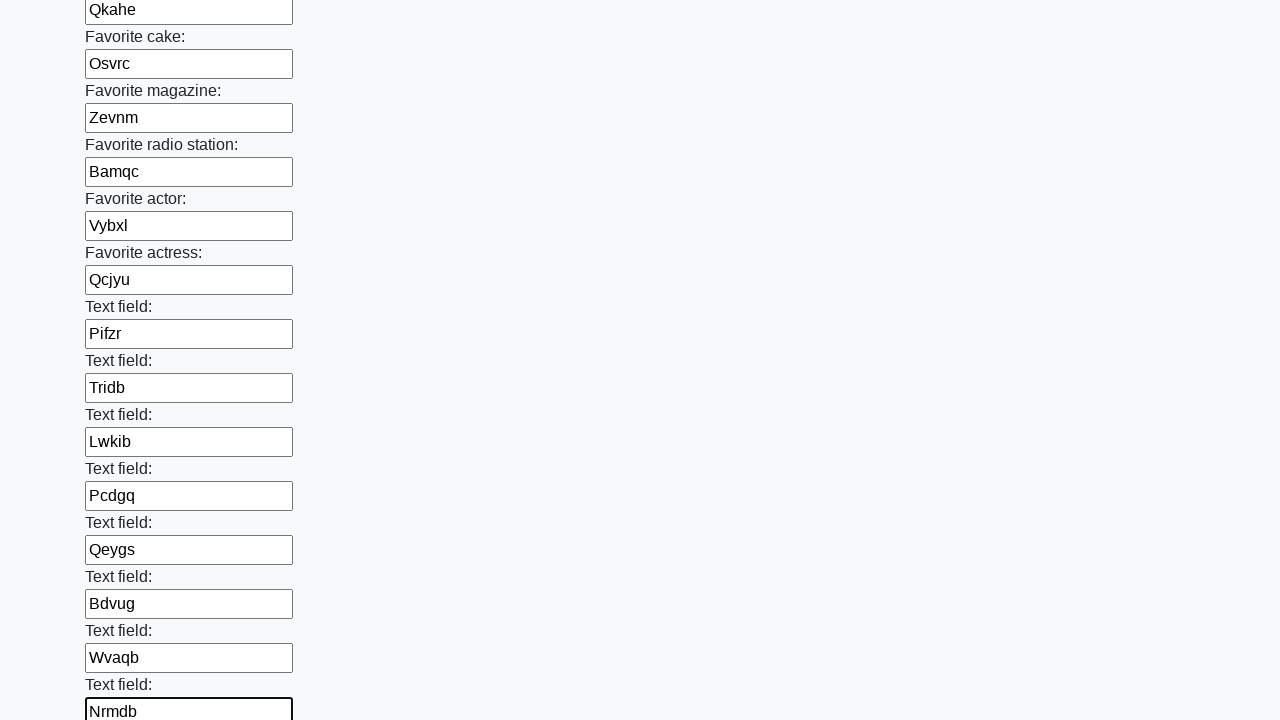

Filled input field 34 with random 5-character string 'Fstrl' on input >> nth=34
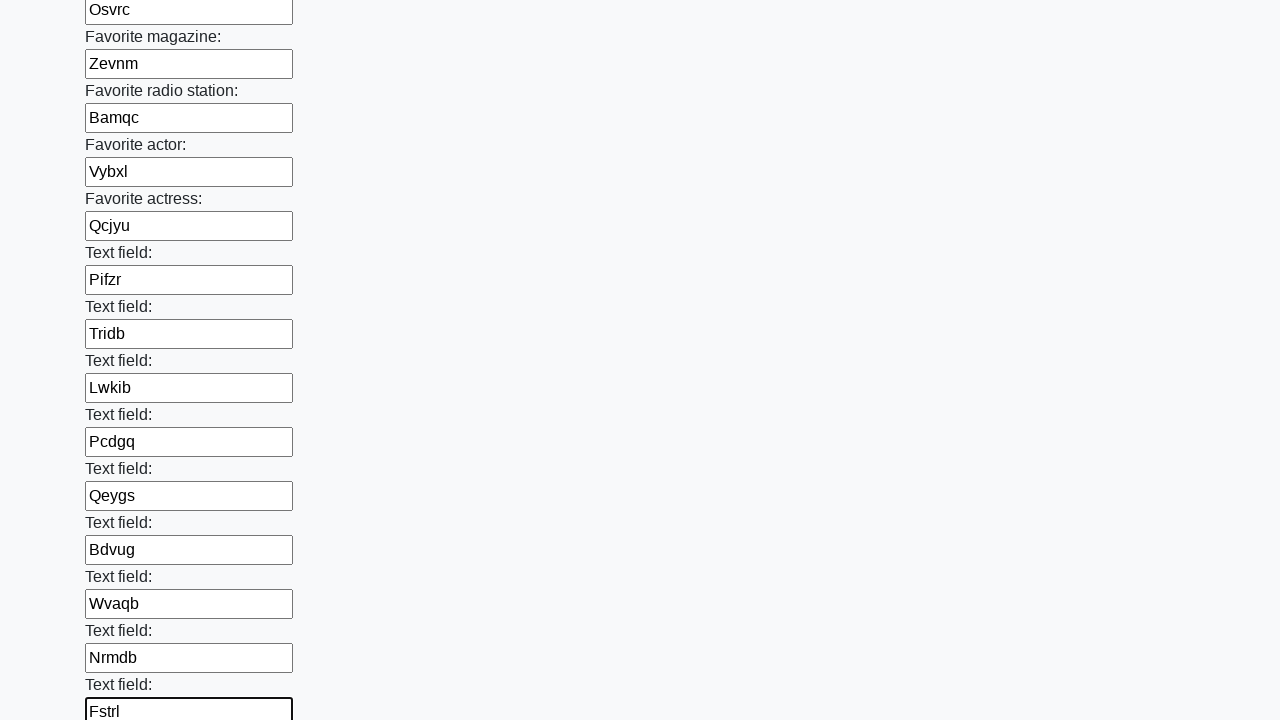

Filled input field 35 with random 5-character string 'Opabw' on input >> nth=35
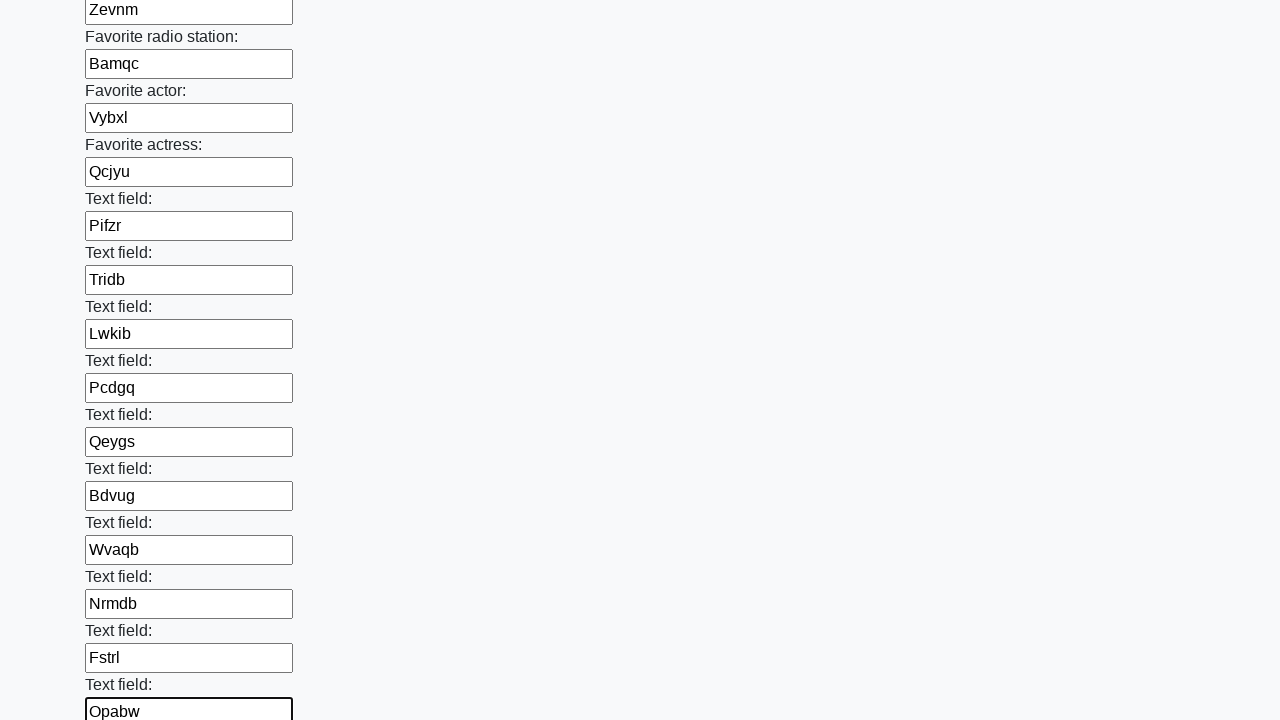

Filled input field 36 with random 5-character string 'Uazrj' on input >> nth=36
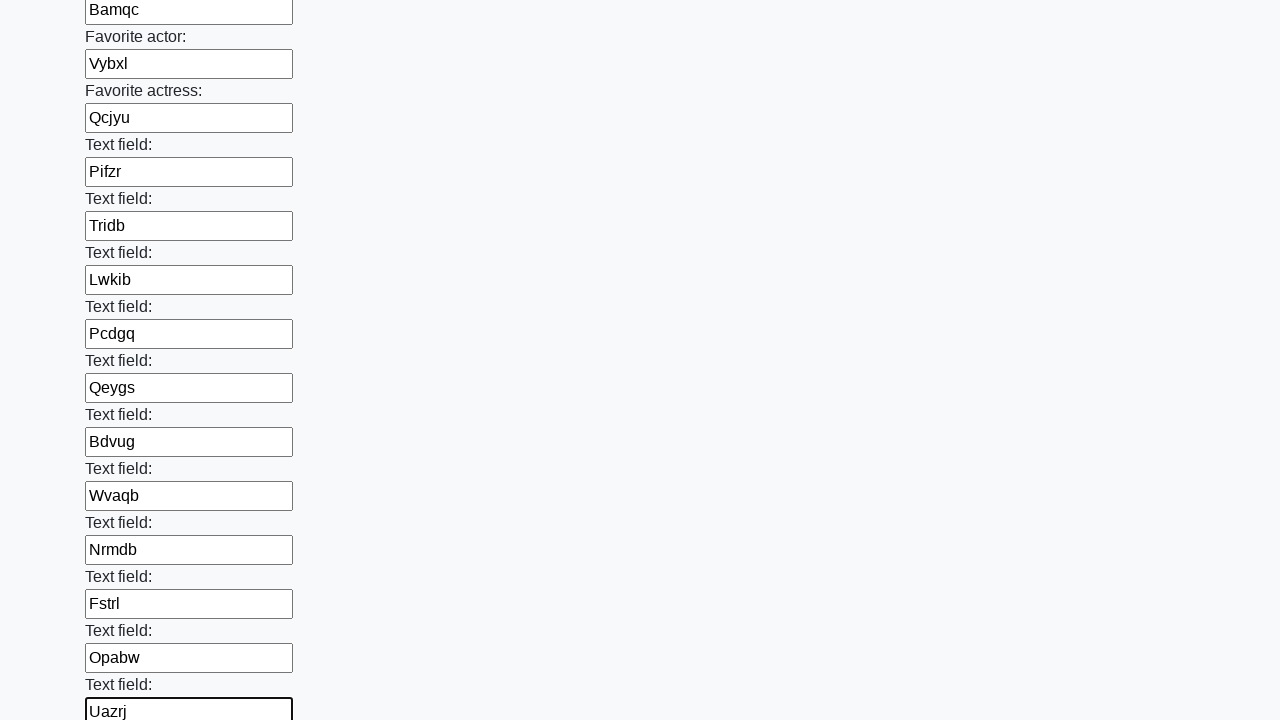

Filled input field 37 with random 5-character string 'Tmajq' on input >> nth=37
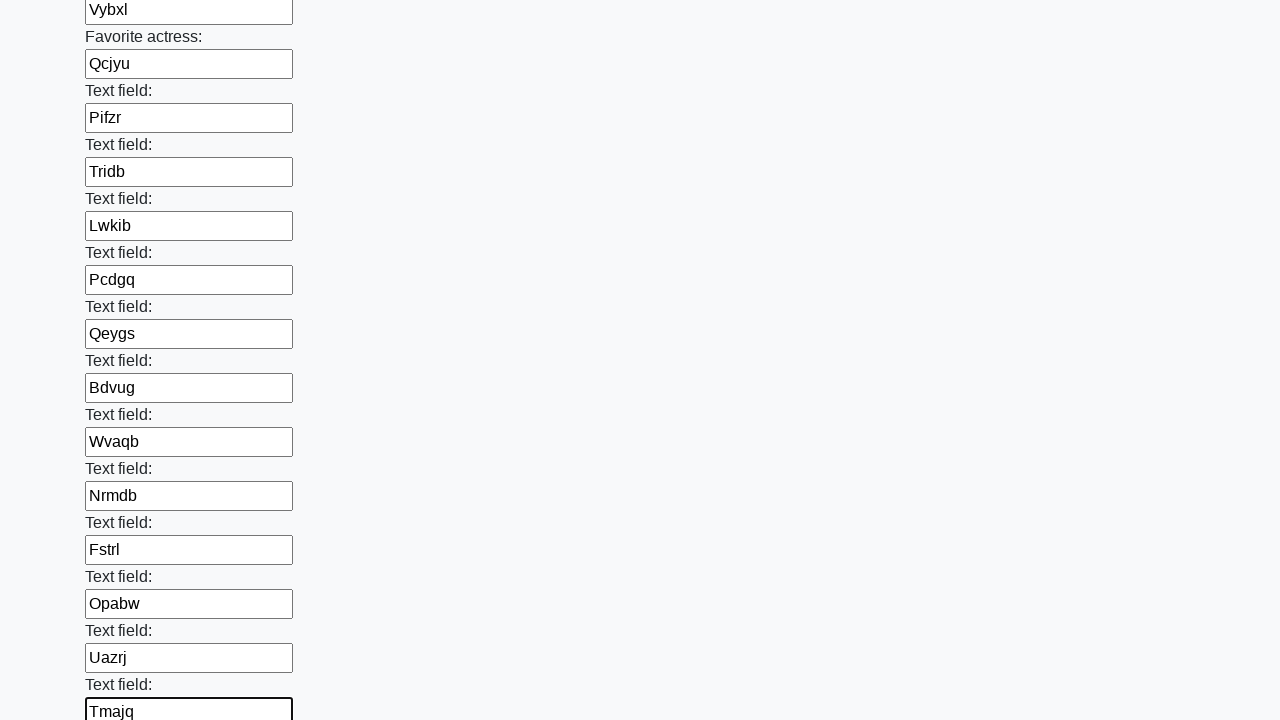

Filled input field 38 with random 5-character string 'Qvyst' on input >> nth=38
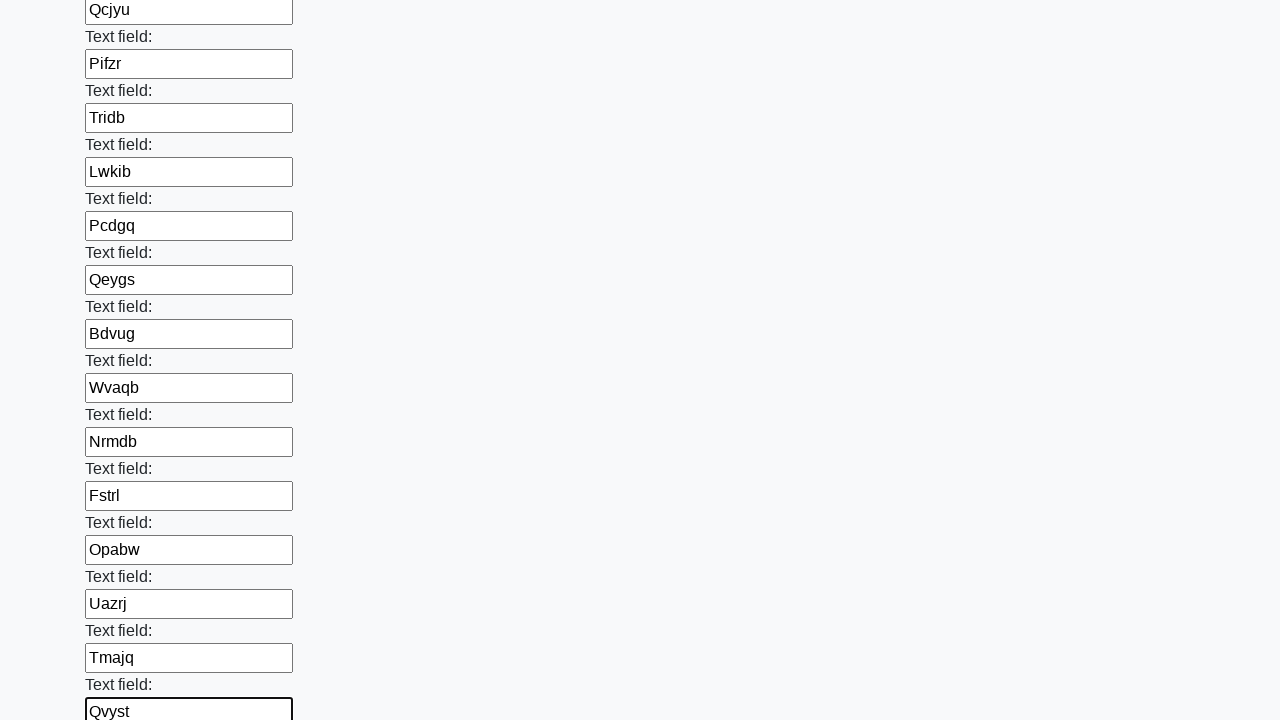

Filled input field 39 with random 5-character string 'Jczem' on input >> nth=39
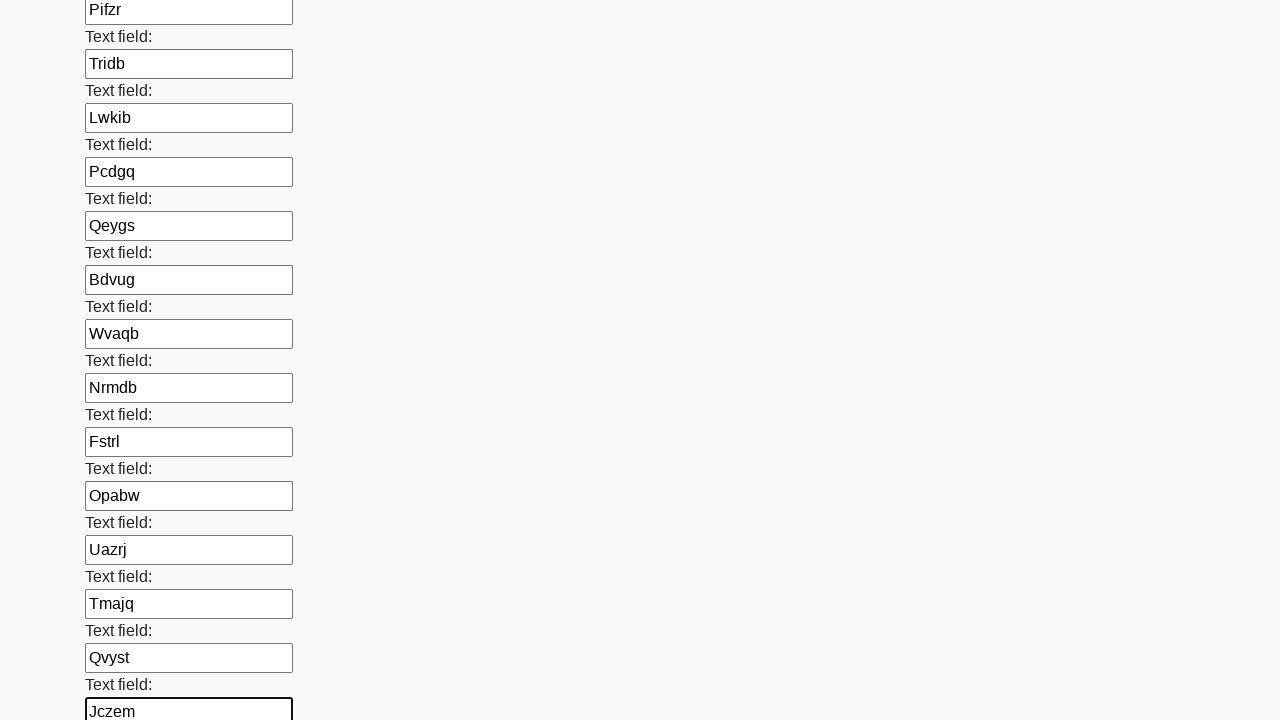

Filled input field 40 with random 5-character string 'Qinsj' on input >> nth=40
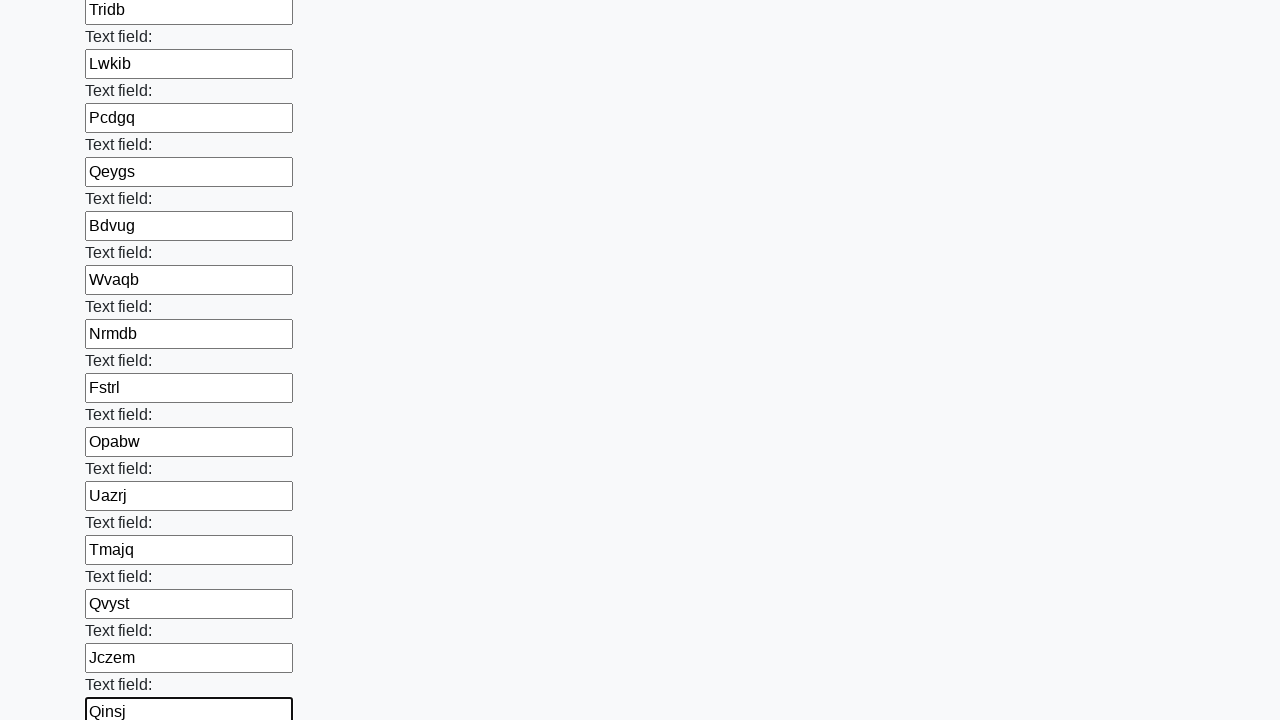

Filled input field 41 with random 5-character string 'Oheik' on input >> nth=41
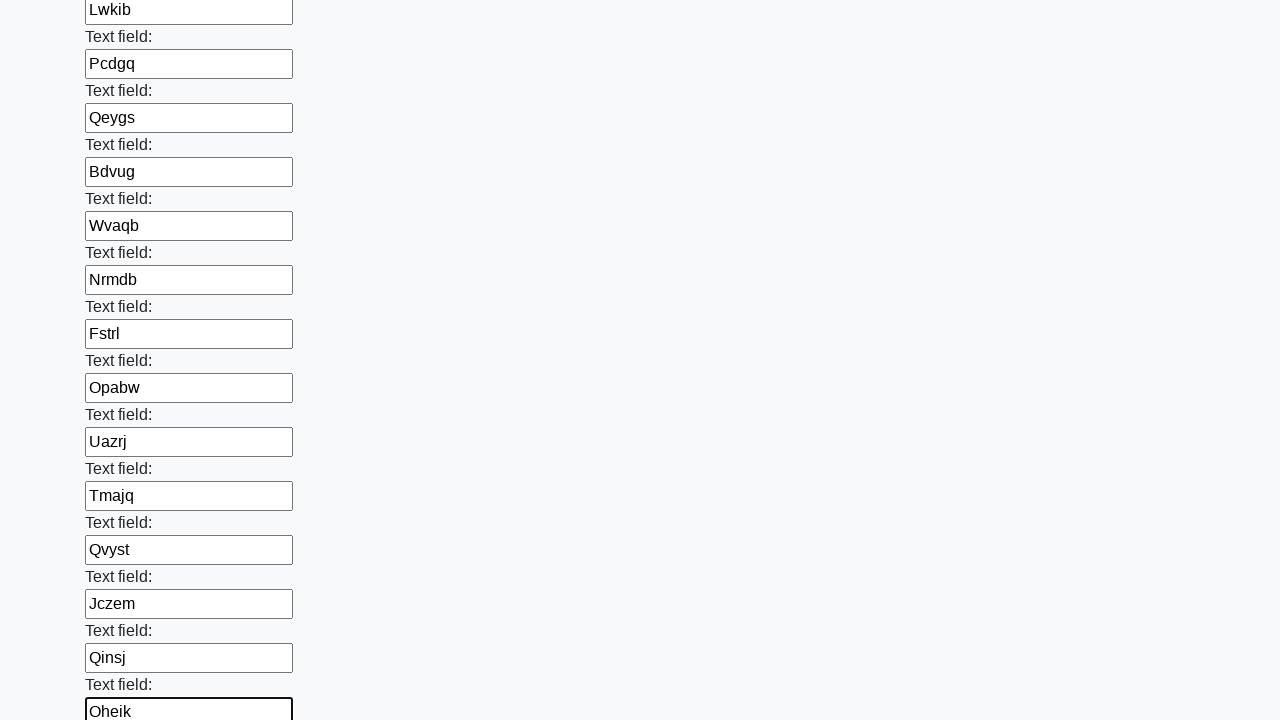

Filled input field 42 with random 5-character string 'Gqoza' on input >> nth=42
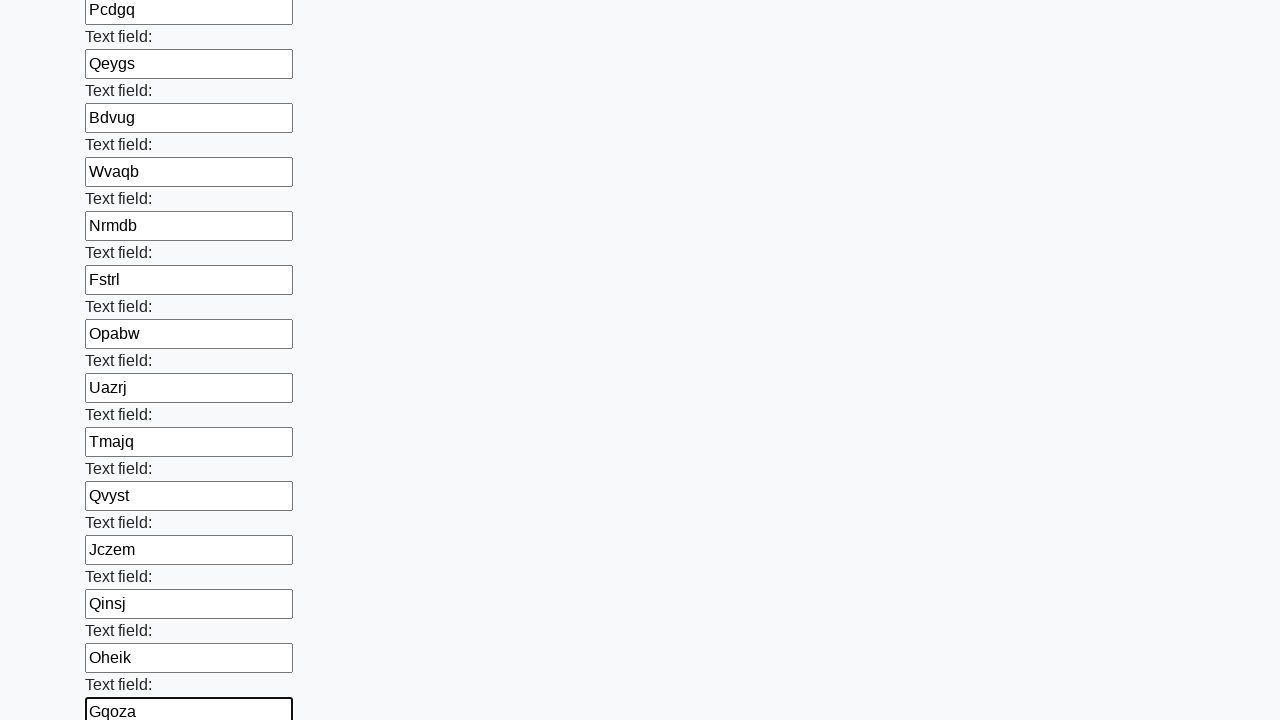

Filled input field 43 with random 5-character string 'Sngwm' on input >> nth=43
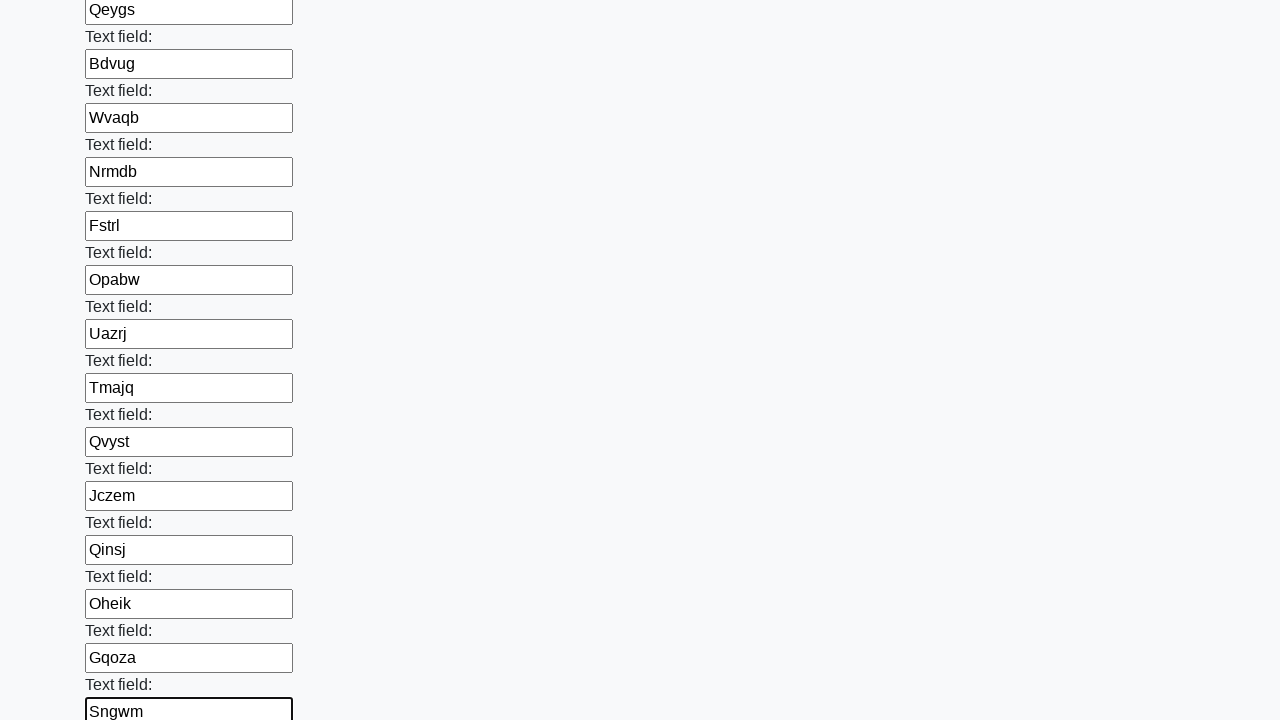

Filled input field 44 with random 5-character string 'Scygd' on input >> nth=44
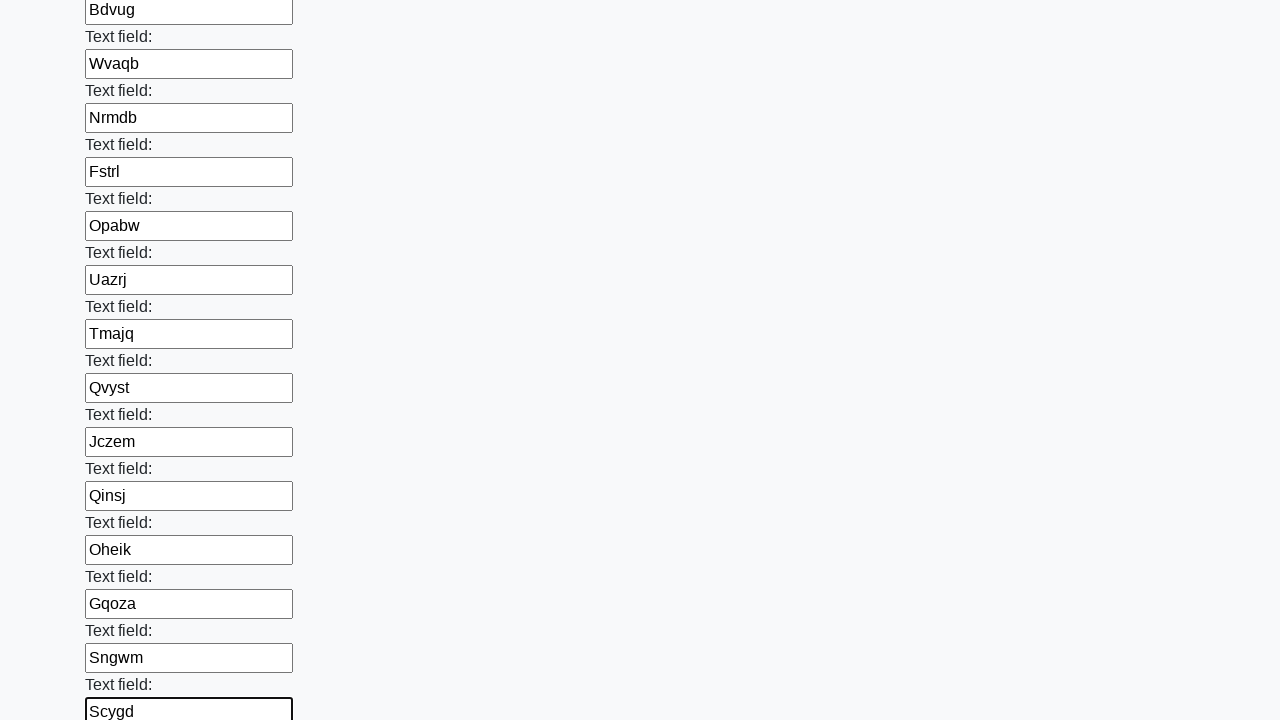

Filled input field 45 with random 5-character string 'Mlrot' on input >> nth=45
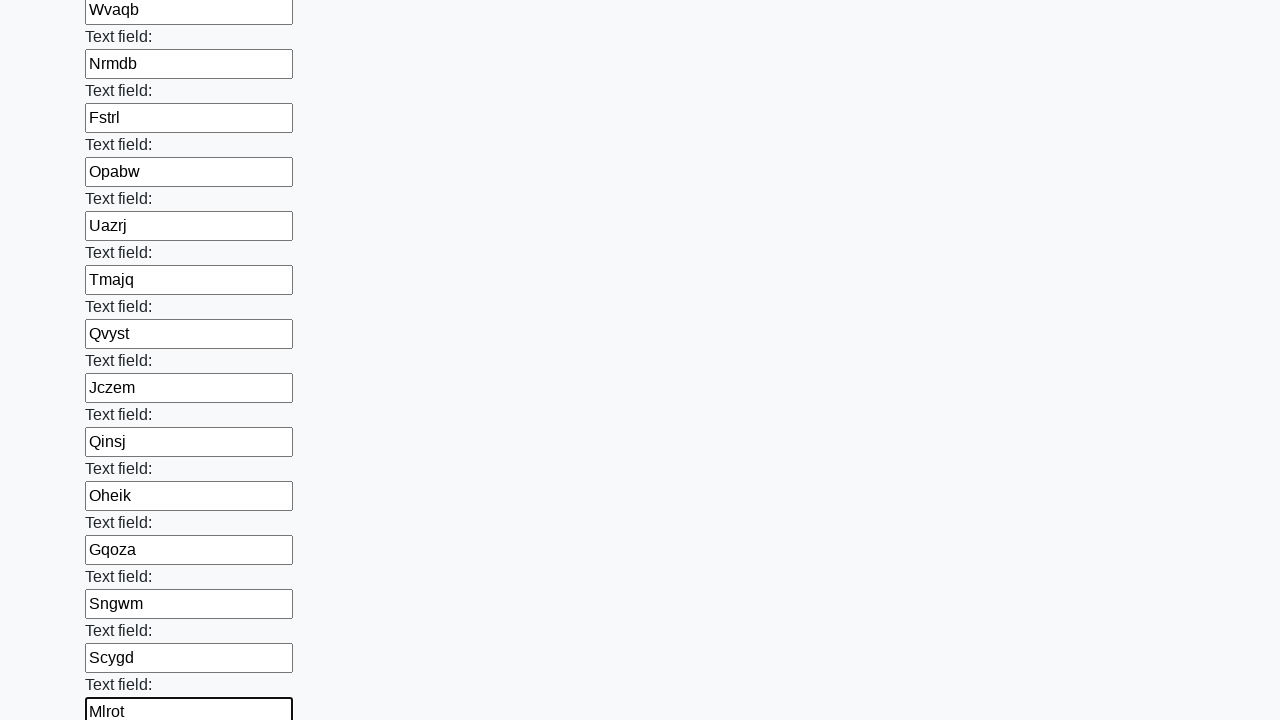

Filled input field 46 with random 5-character string 'Jbztr' on input >> nth=46
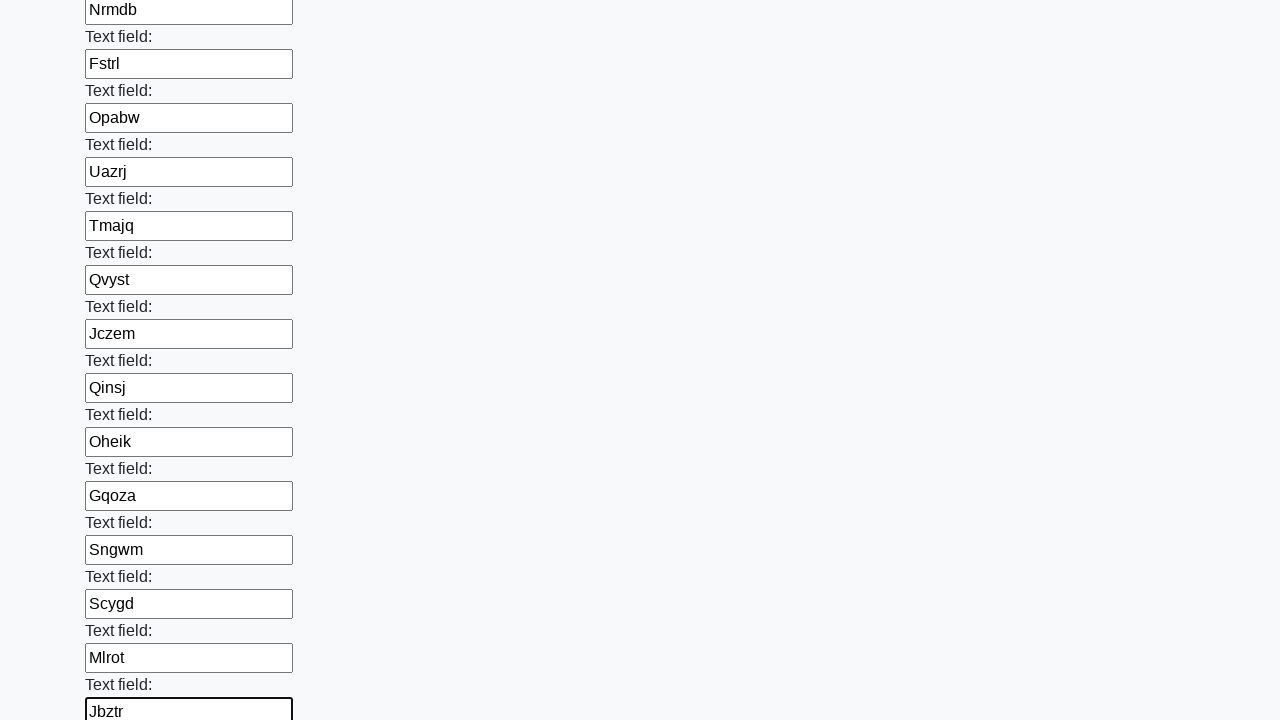

Filled input field 47 with random 5-character string 'Etalu' on input >> nth=47
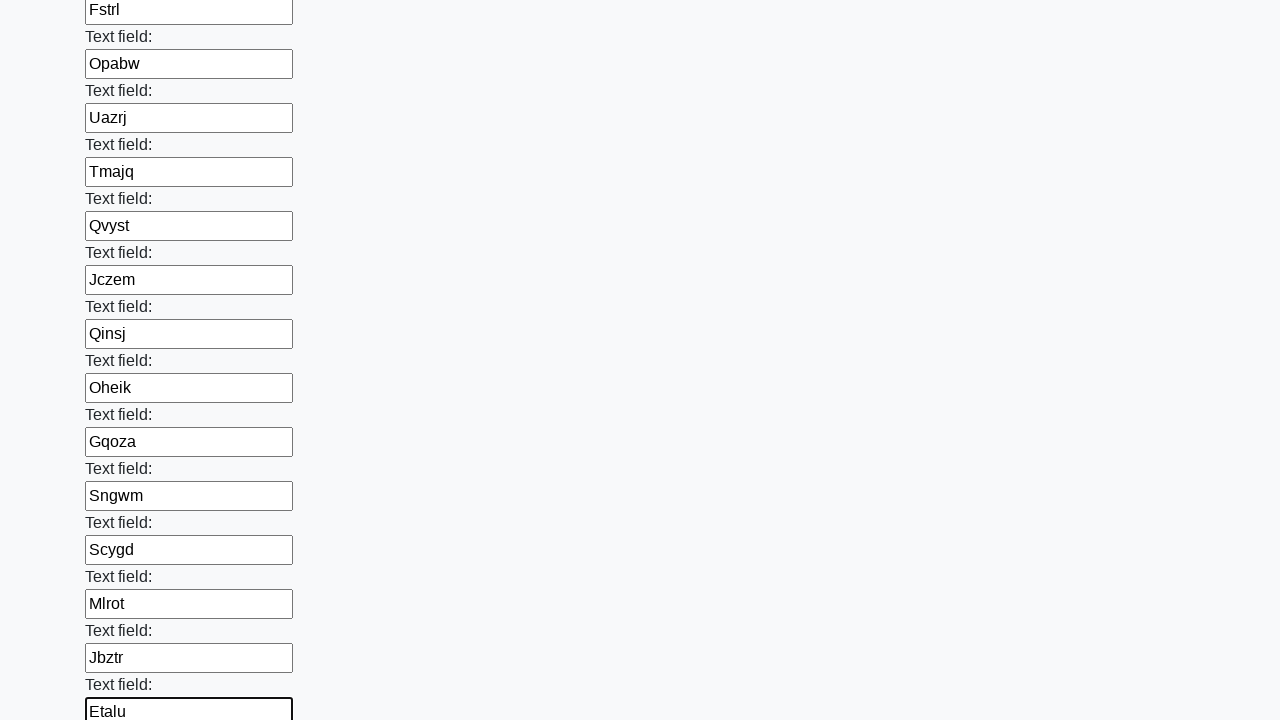

Filled input field 48 with random 5-character string 'Pyjde' on input >> nth=48
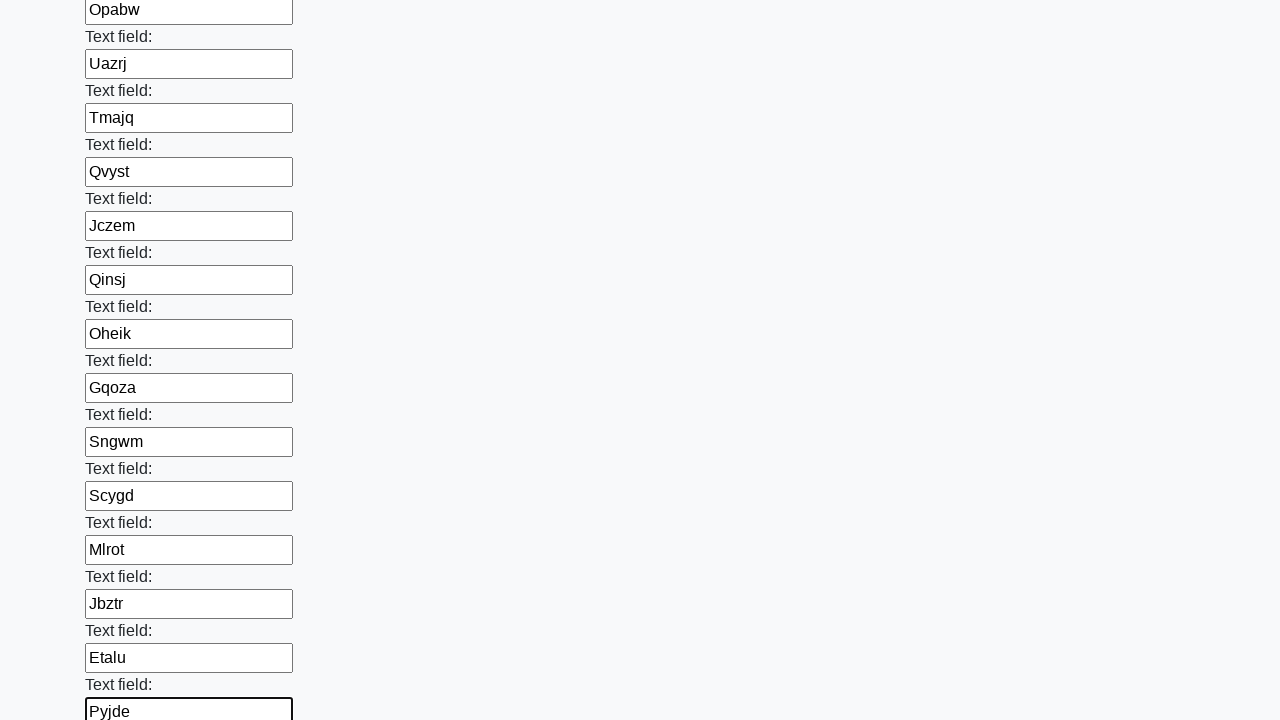

Filled input field 49 with random 5-character string 'Onvyt' on input >> nth=49
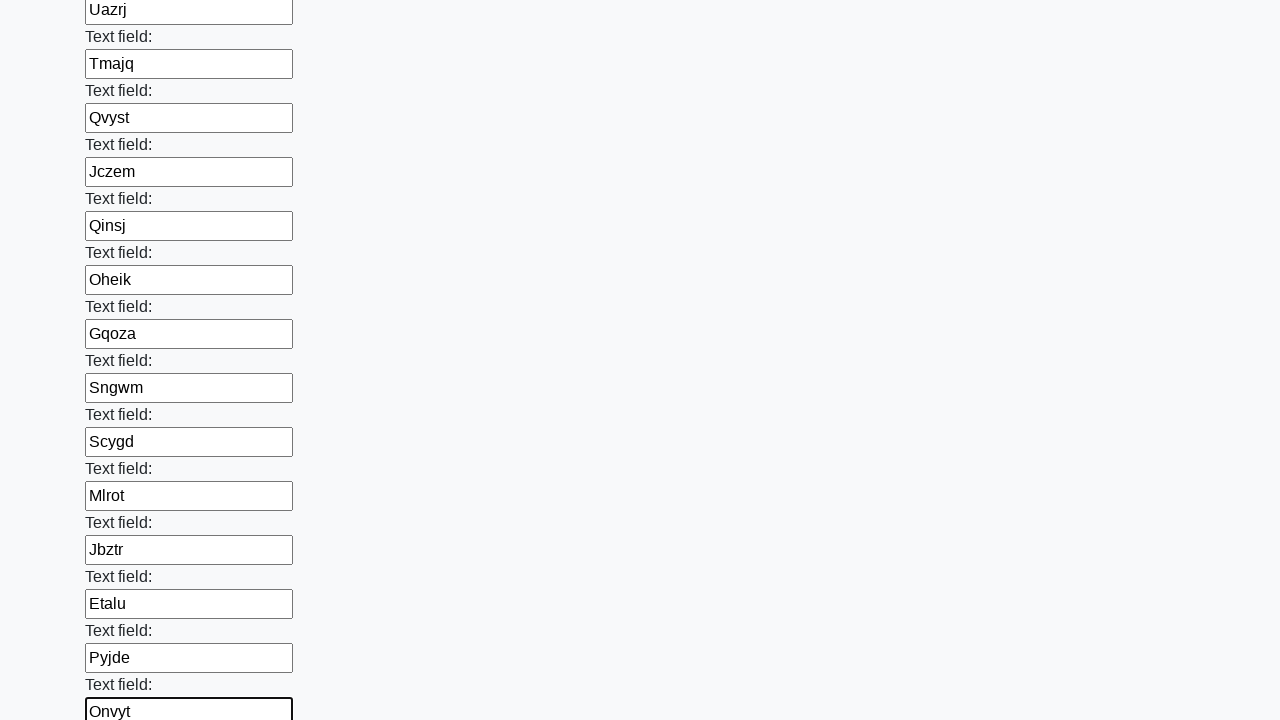

Filled input field 50 with random 5-character string 'Lztue' on input >> nth=50
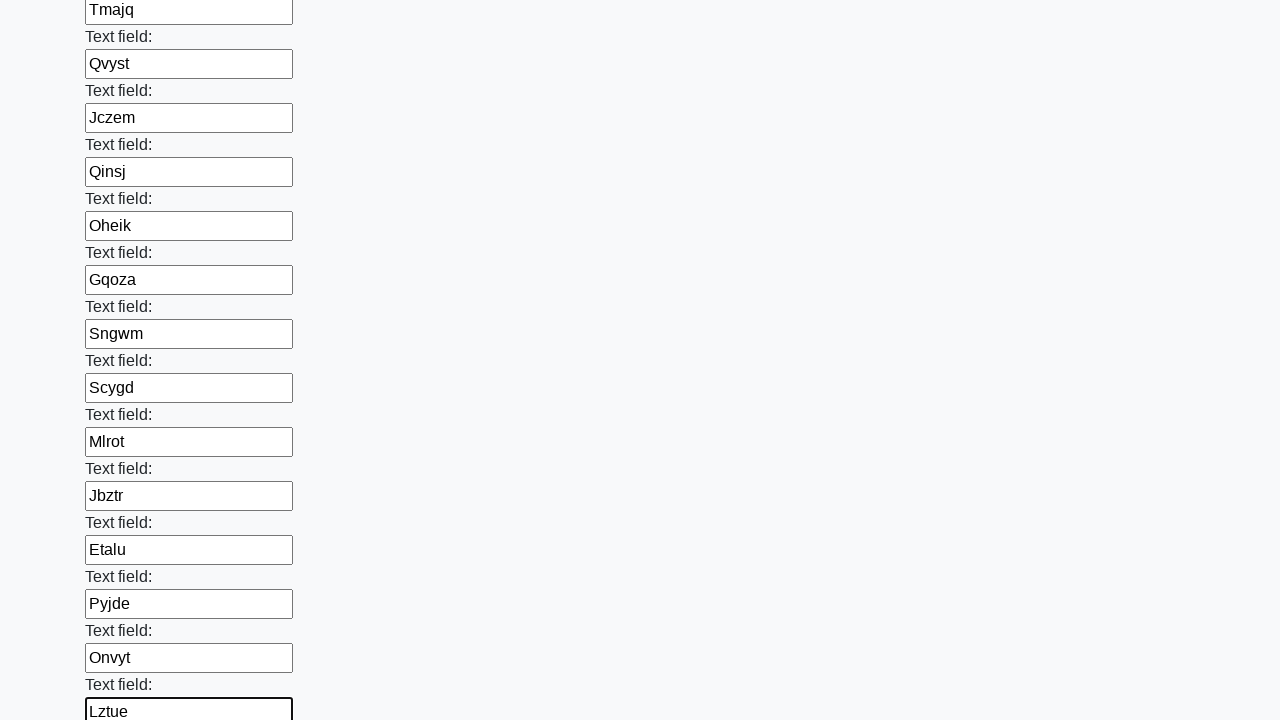

Filled input field 51 with random 5-character string 'Gkpcx' on input >> nth=51
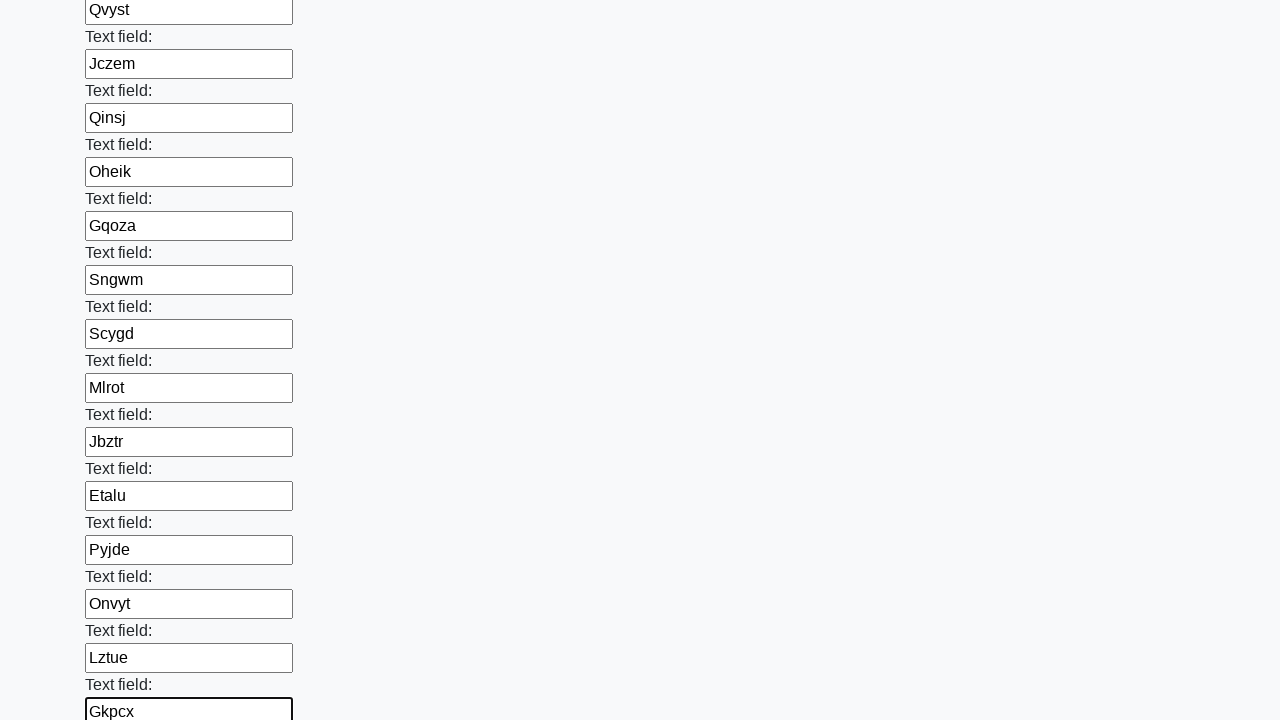

Filled input field 52 with random 5-character string 'Mlvhu' on input >> nth=52
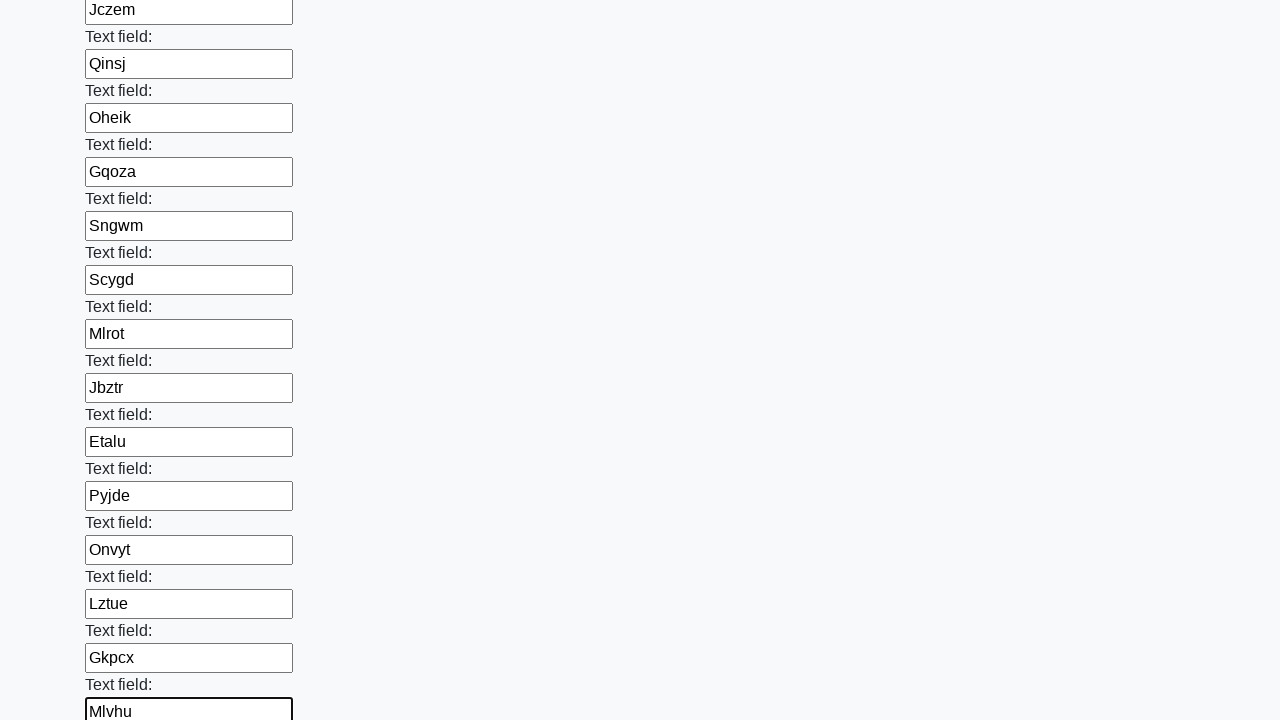

Filled input field 53 with random 5-character string 'Fbocs' on input >> nth=53
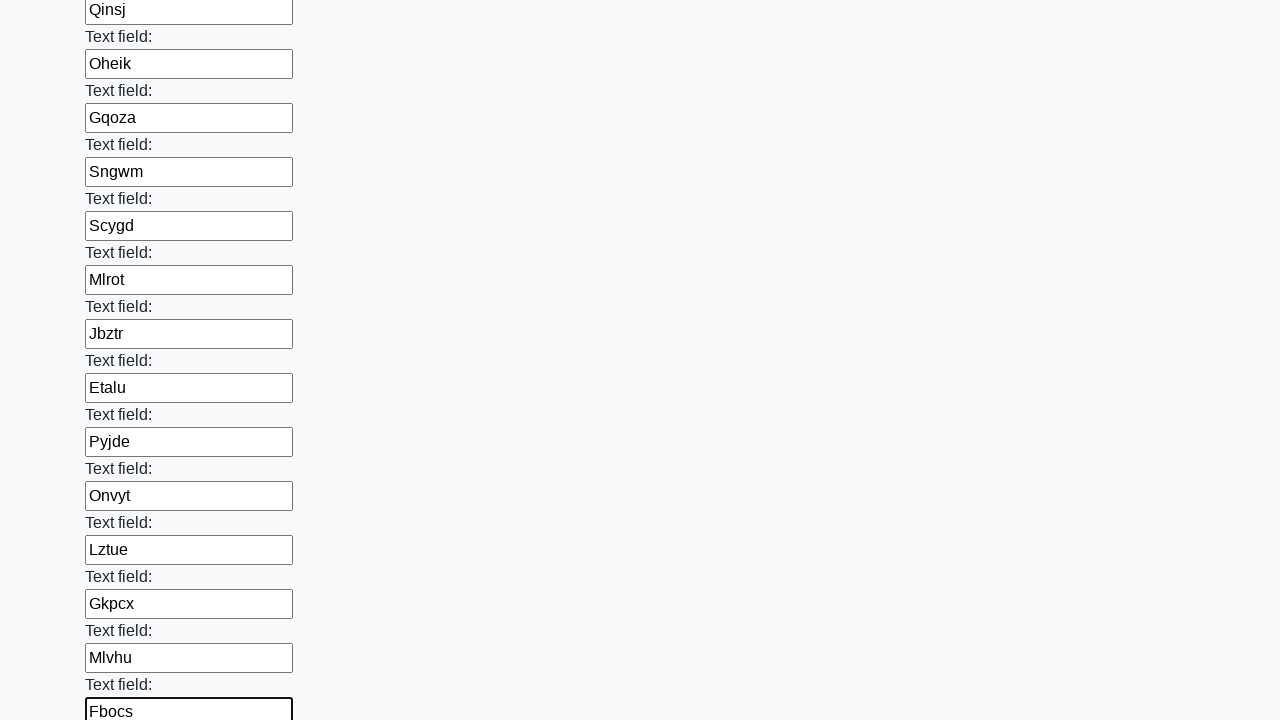

Filled input field 54 with random 5-character string 'Aznis' on input >> nth=54
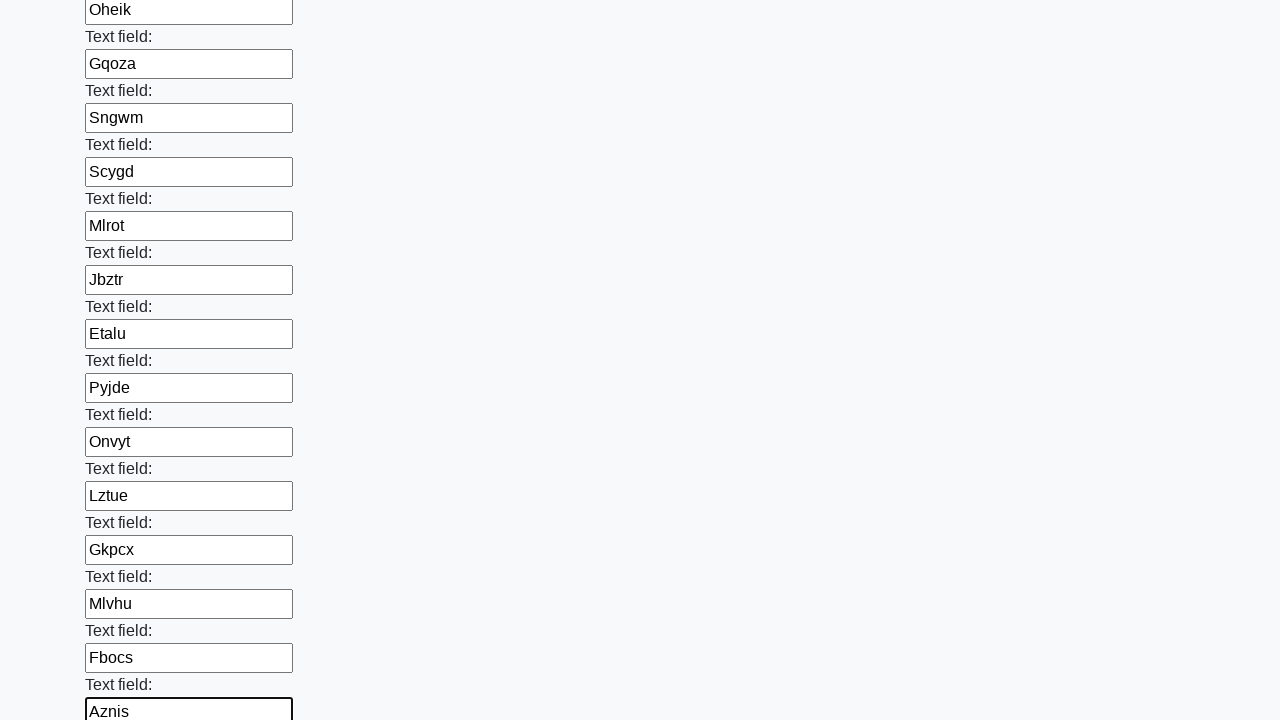

Filled input field 55 with random 5-character string 'Zkrns' on input >> nth=55
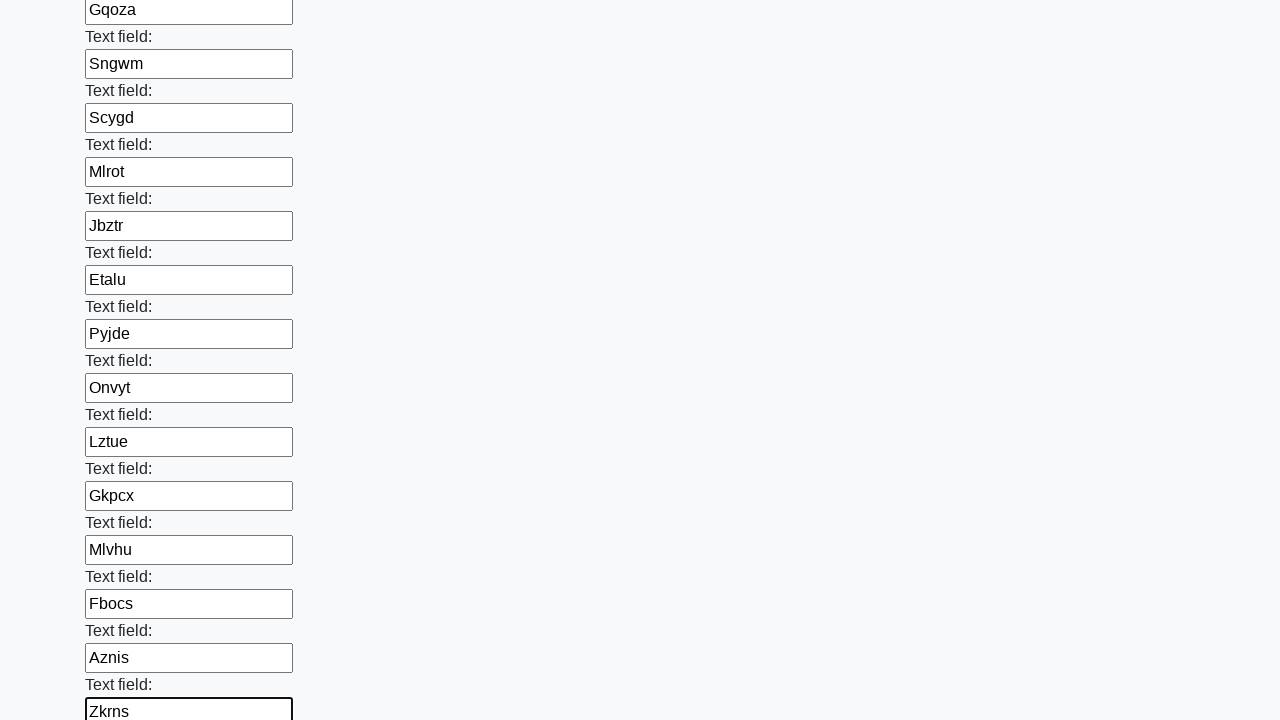

Filled input field 56 with random 5-character string 'Fbpjc' on input >> nth=56
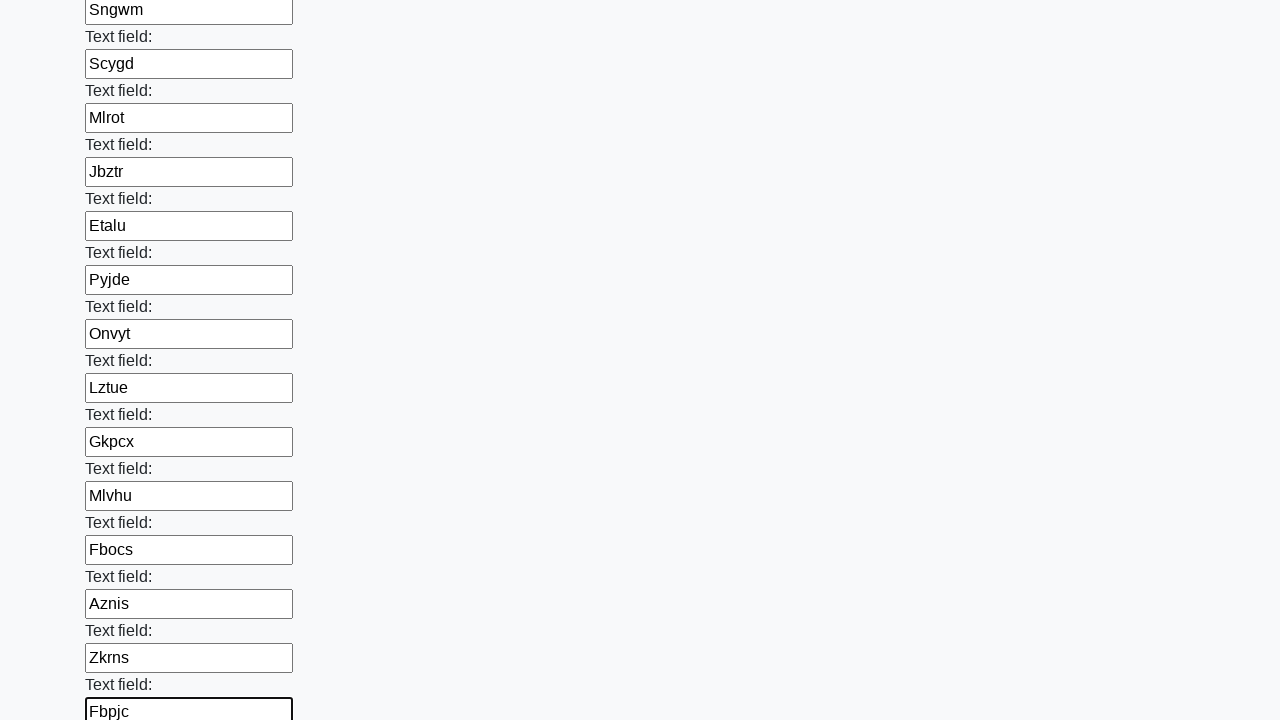

Filled input field 57 with random 5-character string 'Ygeuv' on input >> nth=57
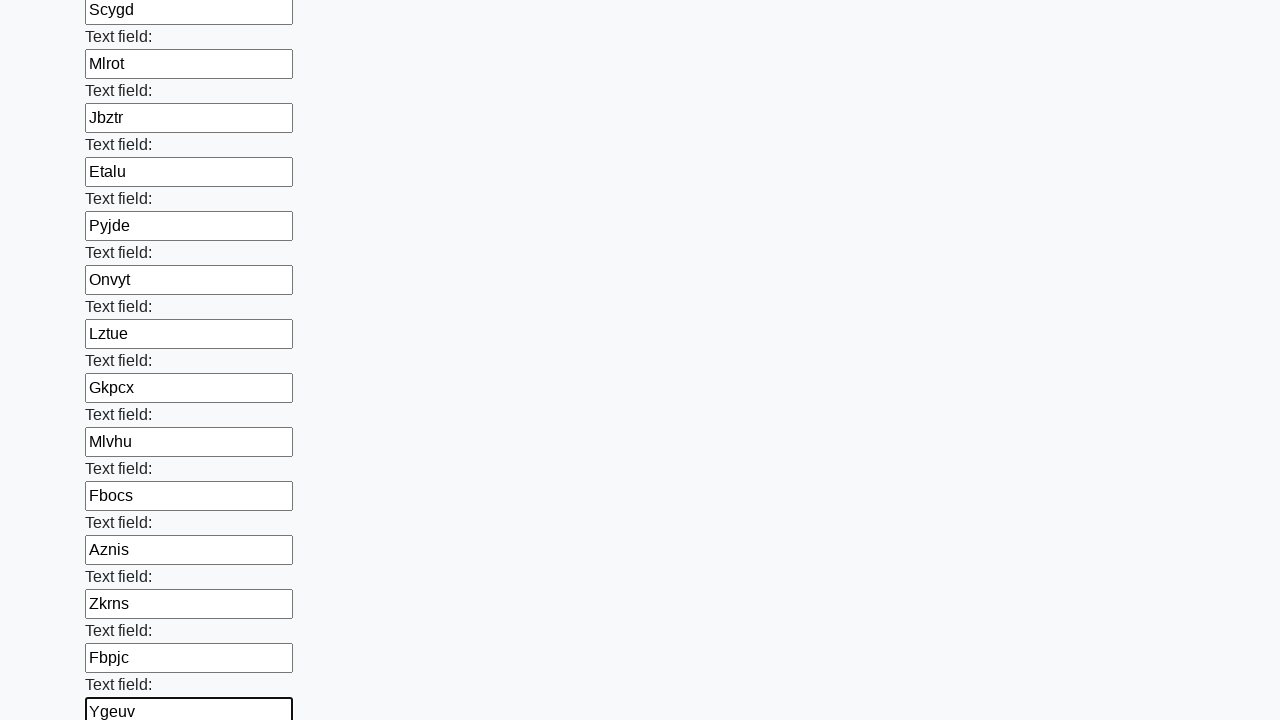

Filled input field 58 with random 5-character string 'Rfnly' on input >> nth=58
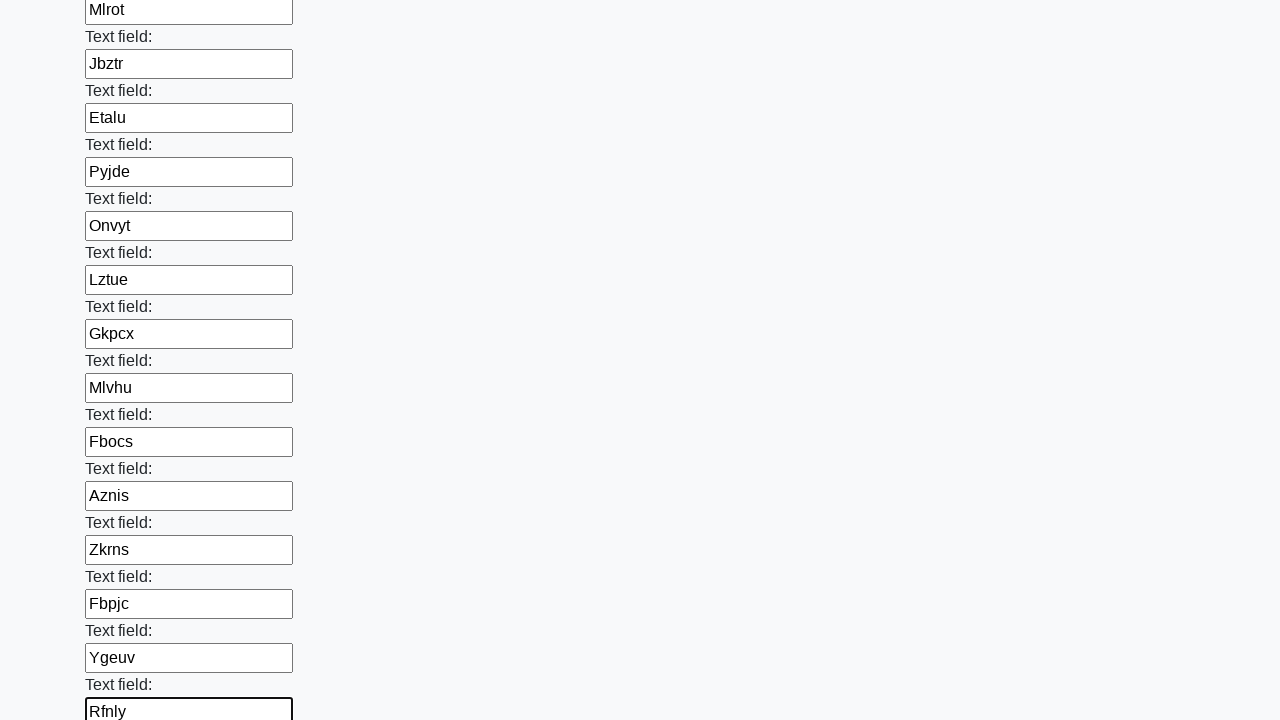

Filled input field 59 with random 5-character string 'Ndikv' on input >> nth=59
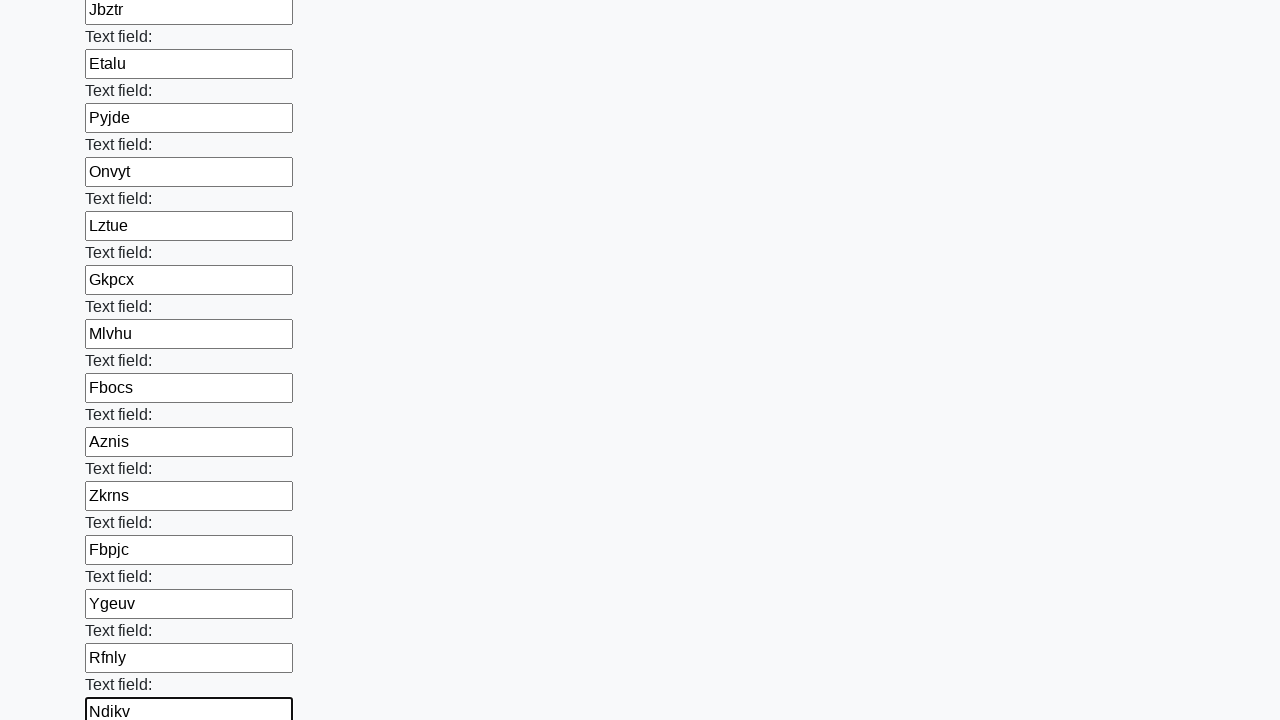

Filled input field 60 with random 5-character string 'Ziylg' on input >> nth=60
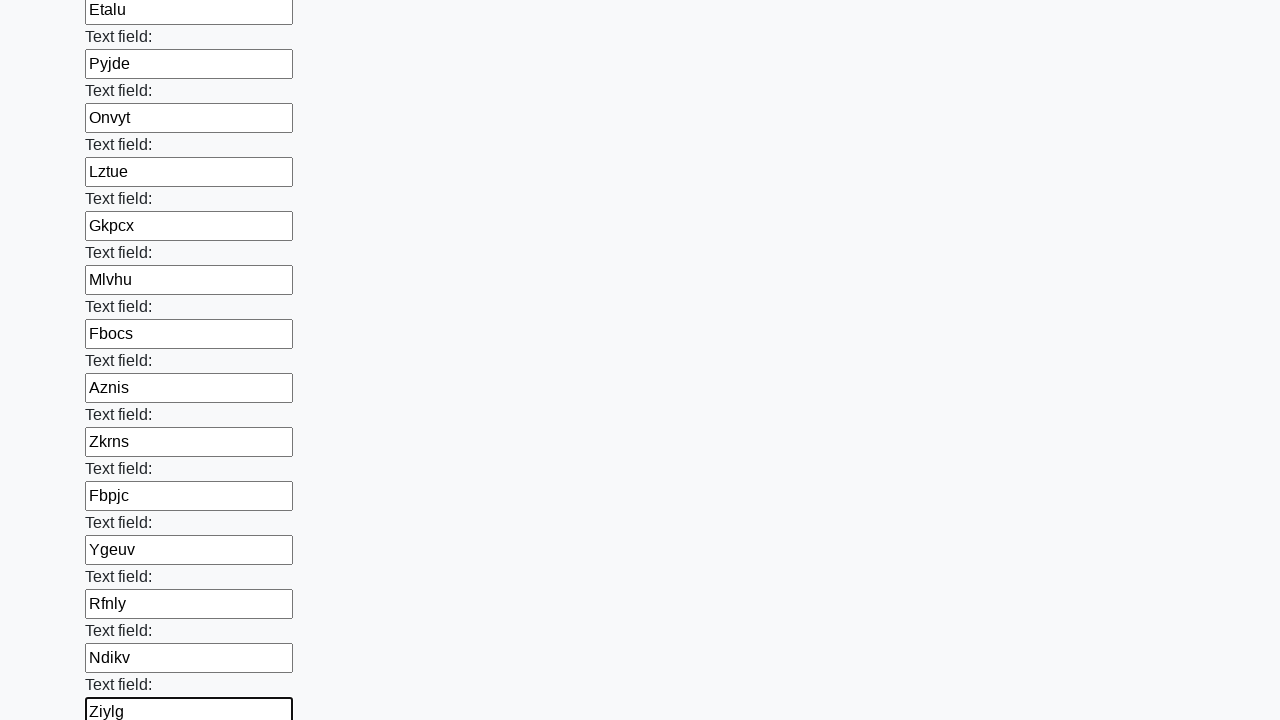

Filled input field 61 with random 5-character string 'Ugvsp' on input >> nth=61
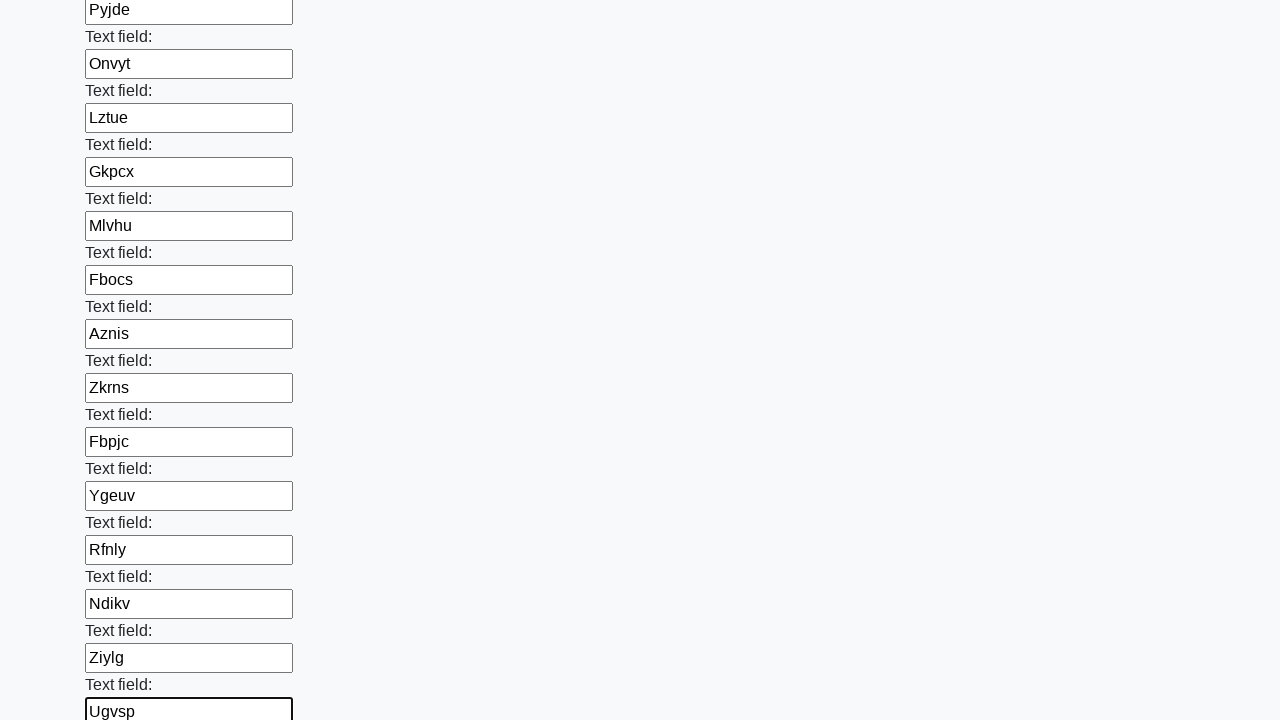

Filled input field 62 with random 5-character string 'Pjrcq' on input >> nth=62
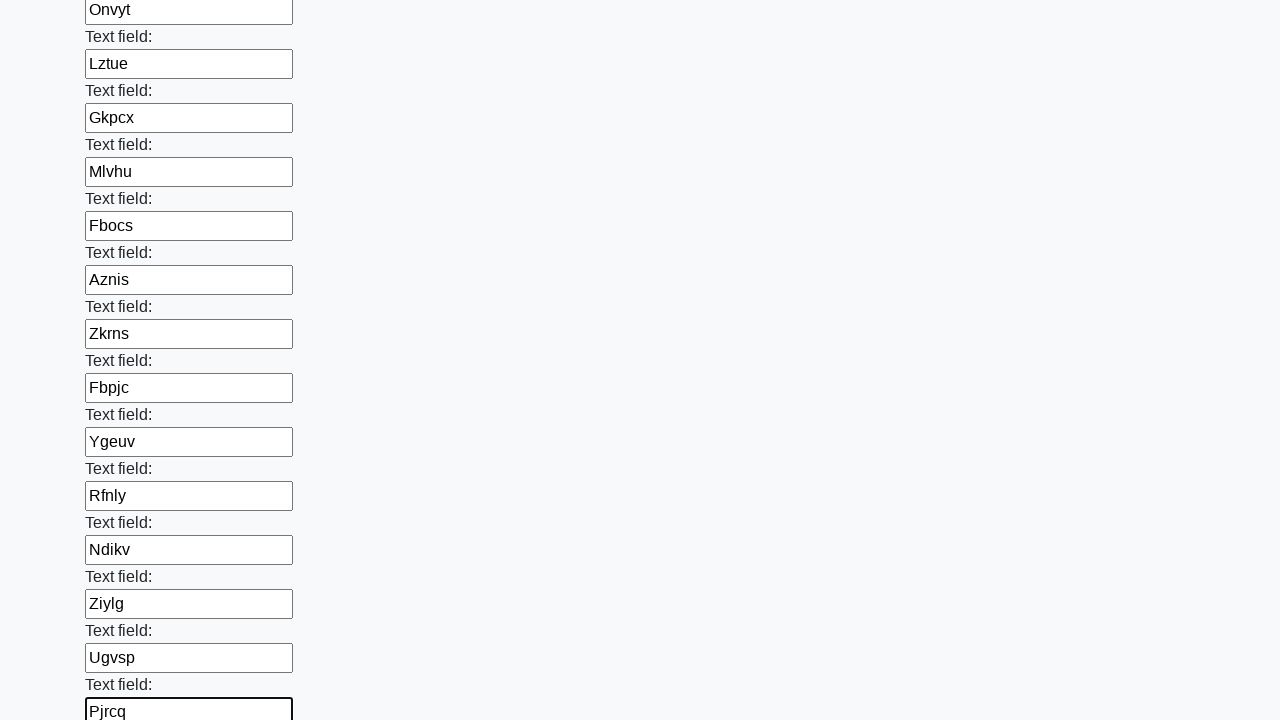

Filled input field 63 with random 5-character string 'Hksmc' on input >> nth=63
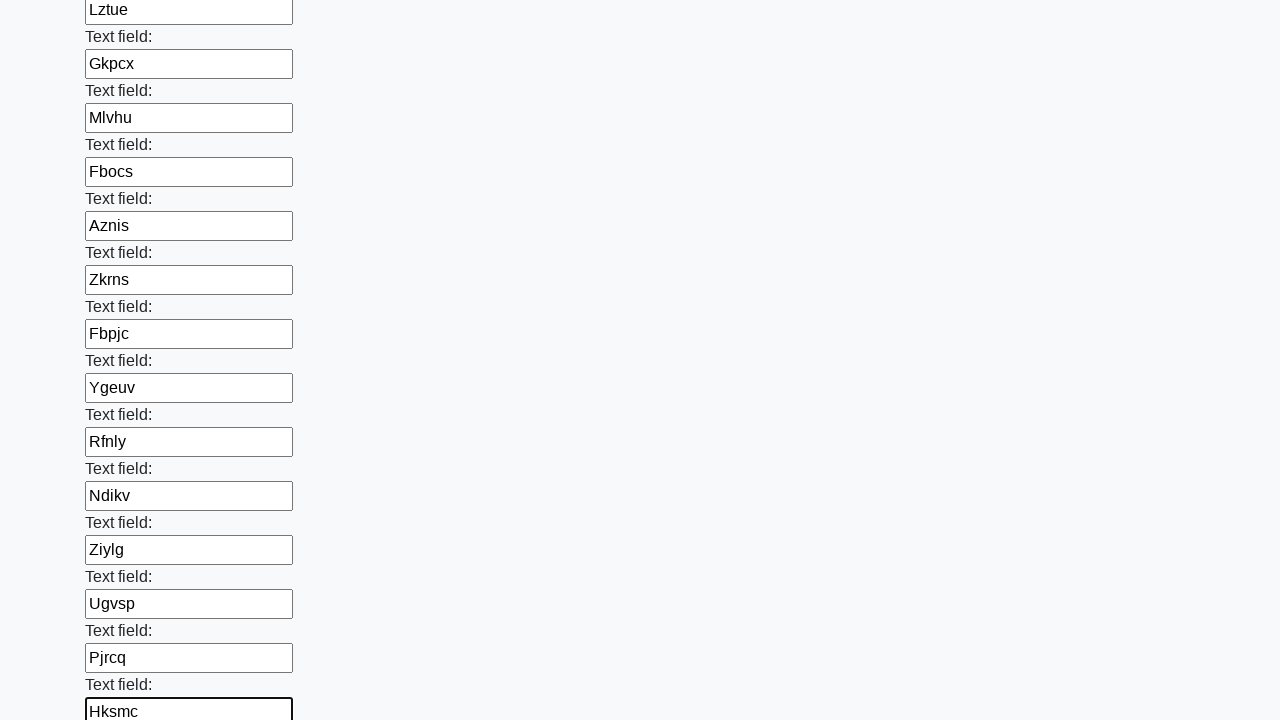

Filled input field 64 with random 5-character string 'Lbsdy' on input >> nth=64
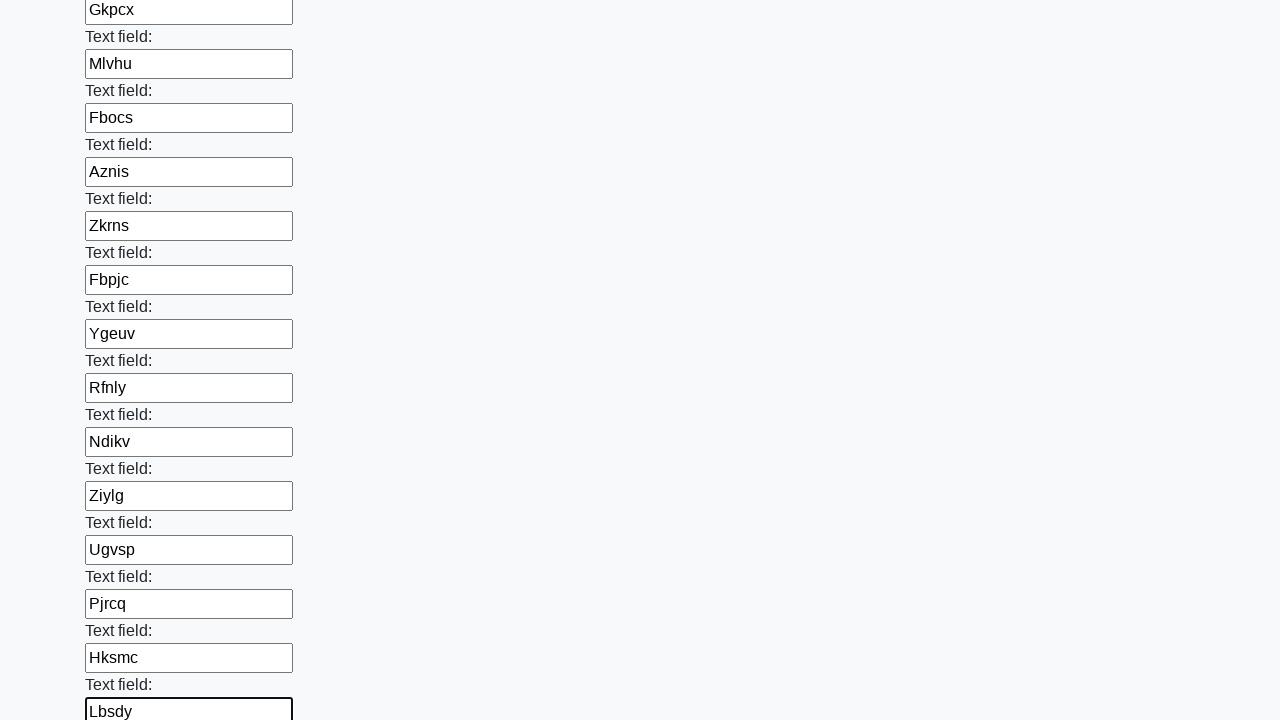

Filled input field 65 with random 5-character string 'Atfes' on input >> nth=65
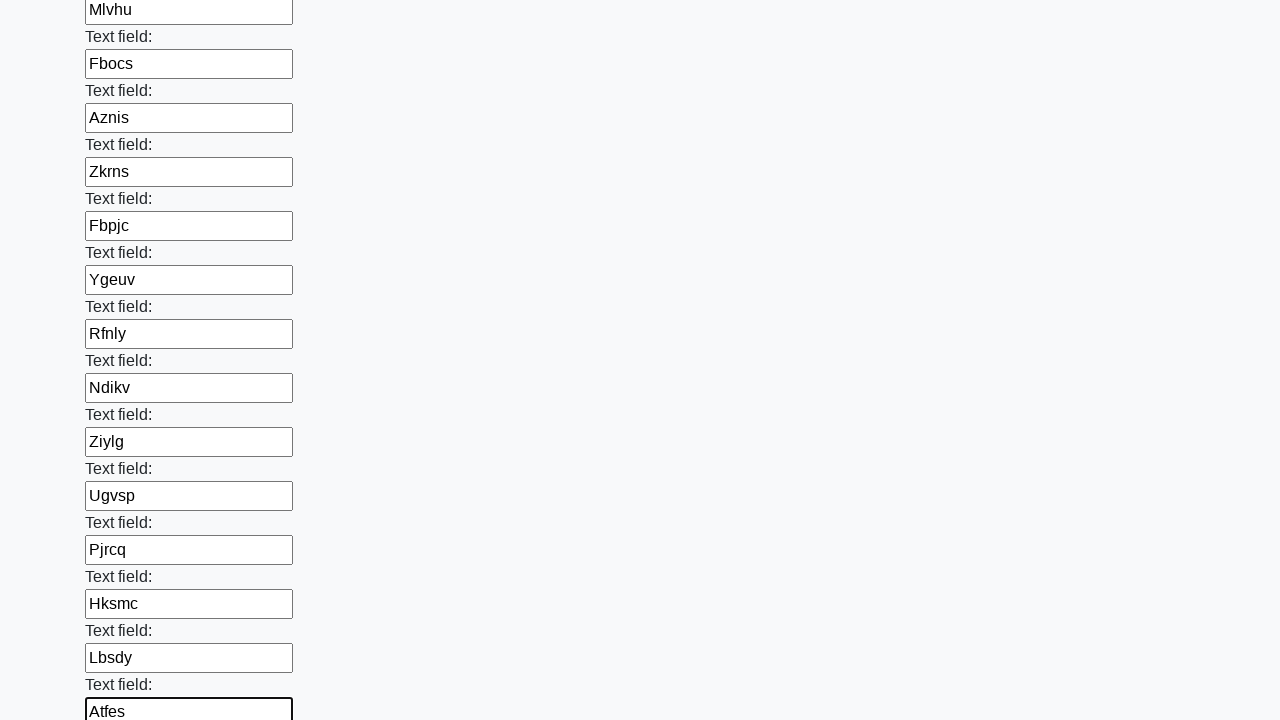

Filled input field 66 with random 5-character string 'Zpeiq' on input >> nth=66
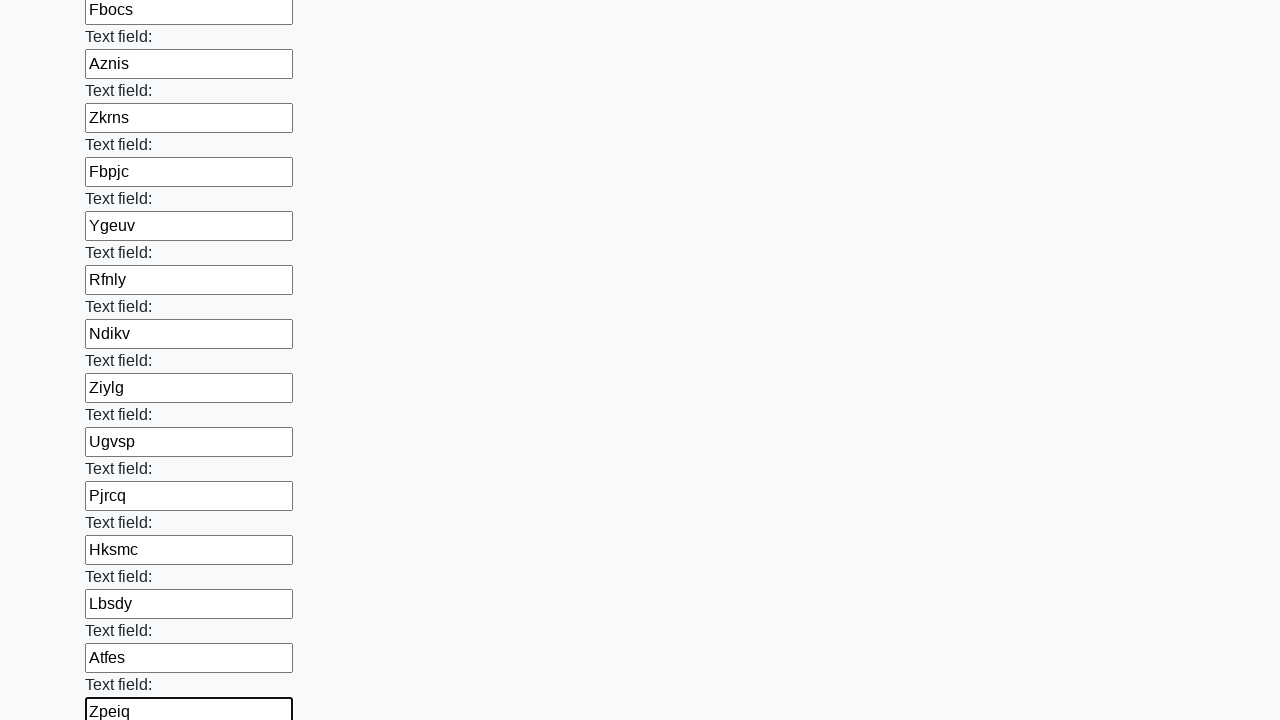

Filled input field 67 with random 5-character string 'Walej' on input >> nth=67
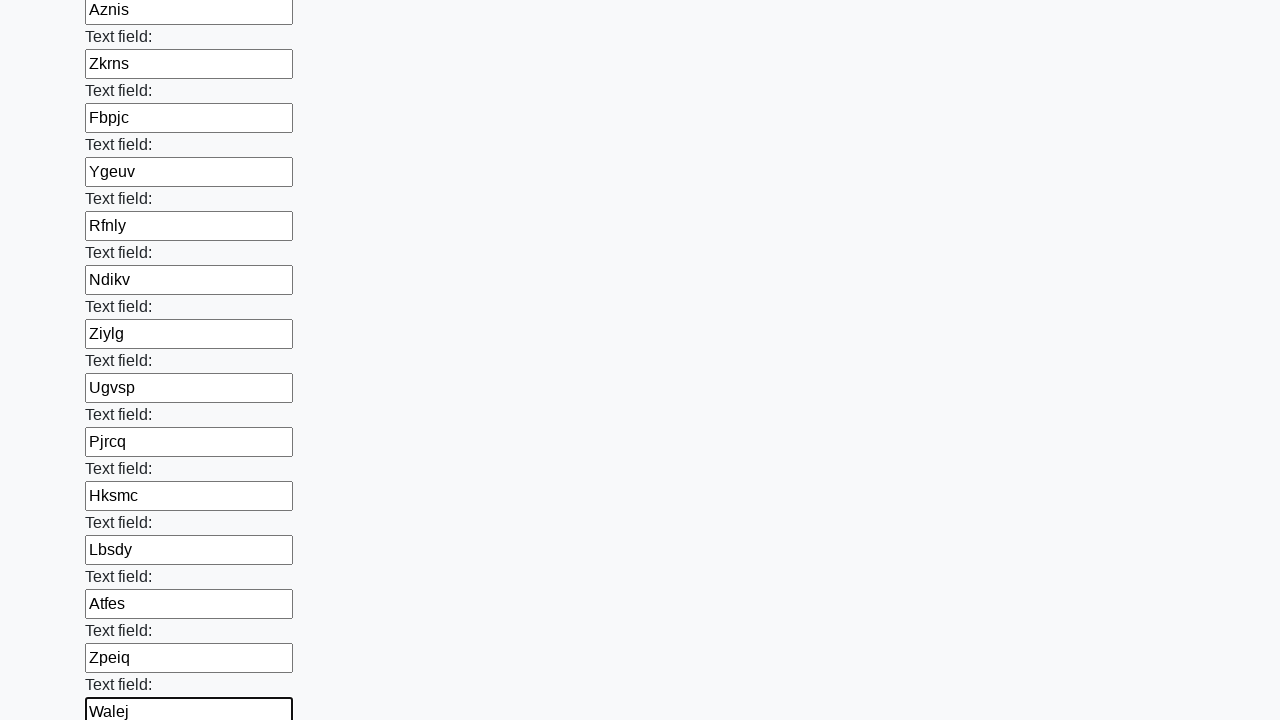

Filled input field 68 with random 5-character string 'Wcutd' on input >> nth=68
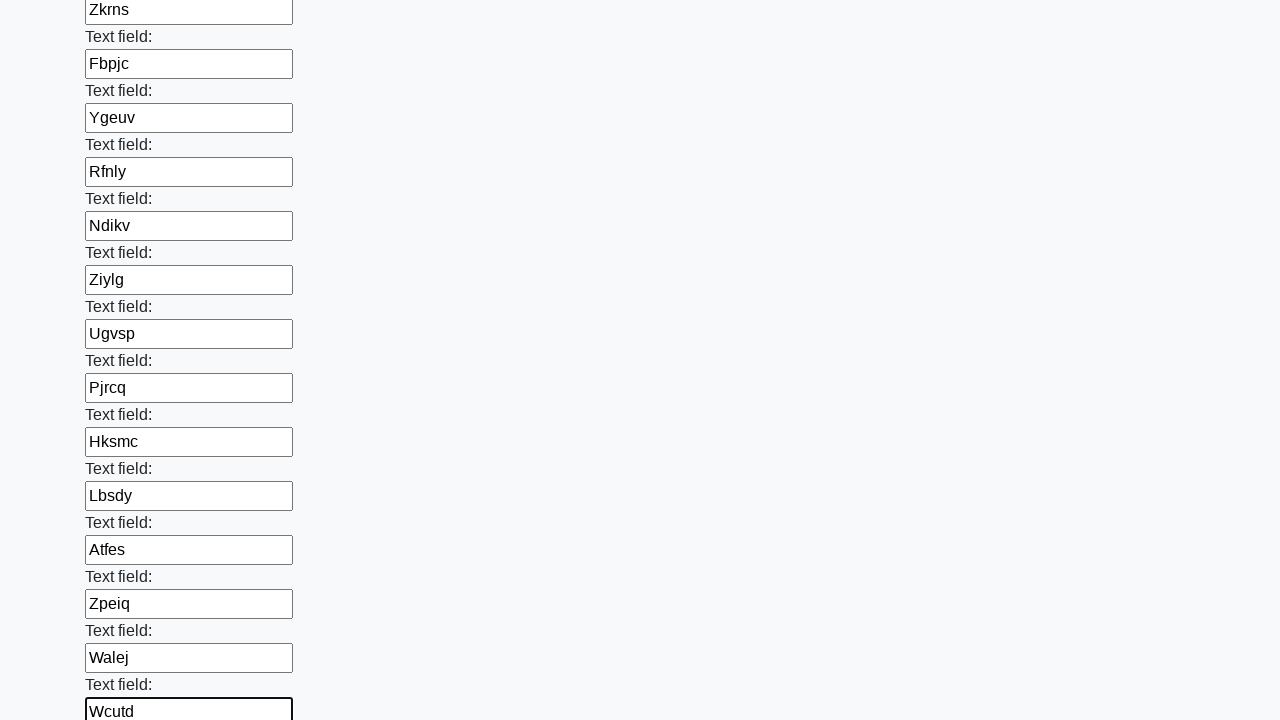

Filled input field 69 with random 5-character string 'Mgpkw' on input >> nth=69
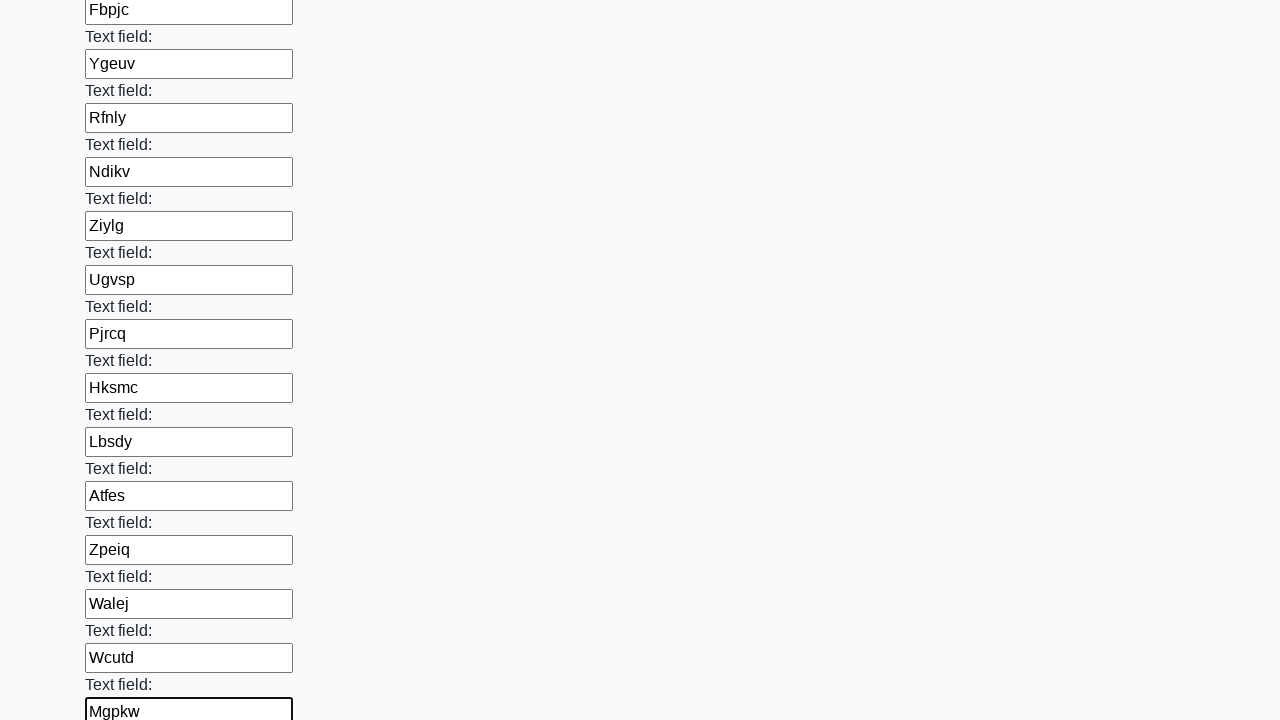

Filled input field 70 with random 5-character string 'Xqtin' on input >> nth=70
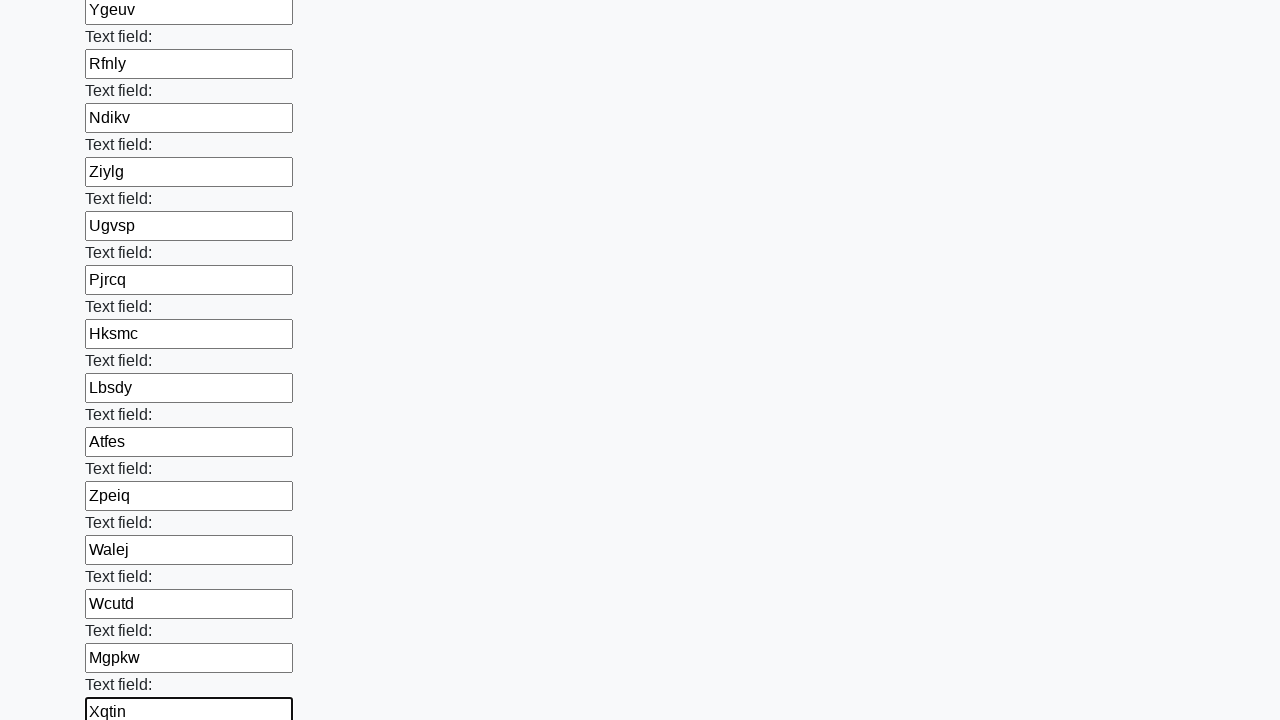

Filled input field 71 with random 5-character string 'Fhvky' on input >> nth=71
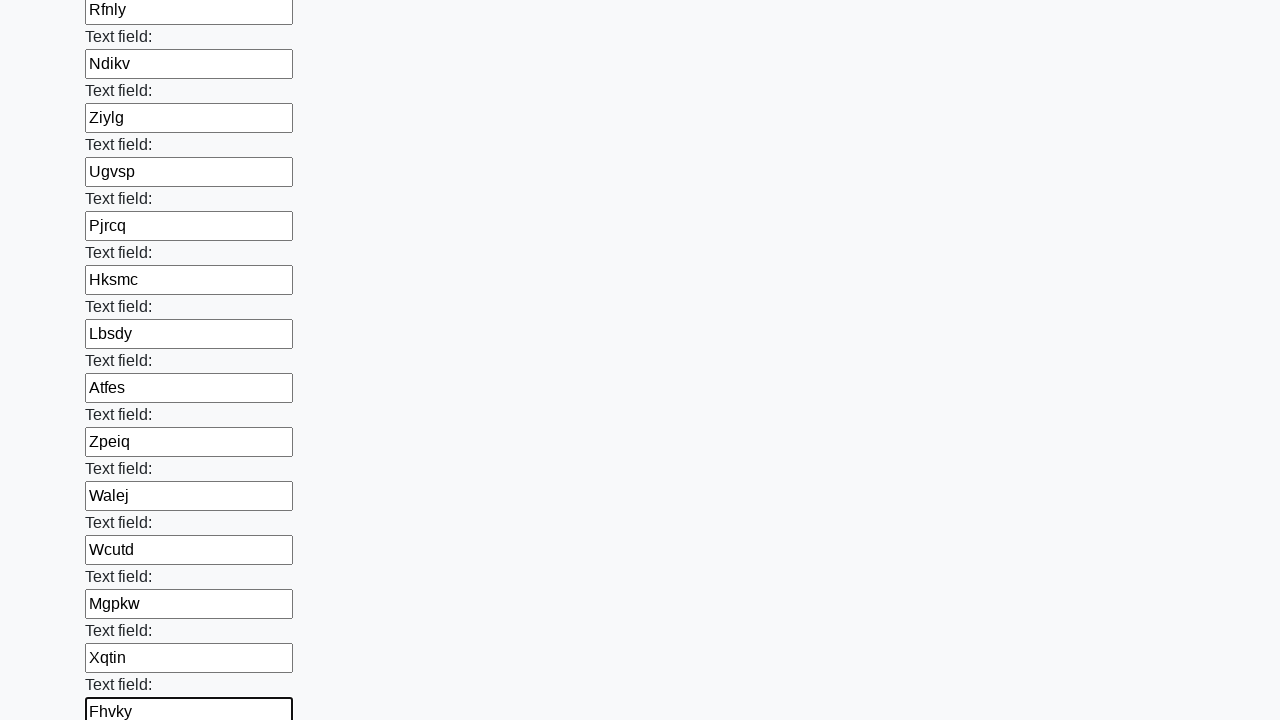

Filled input field 72 with random 5-character string 'Tunsa' on input >> nth=72
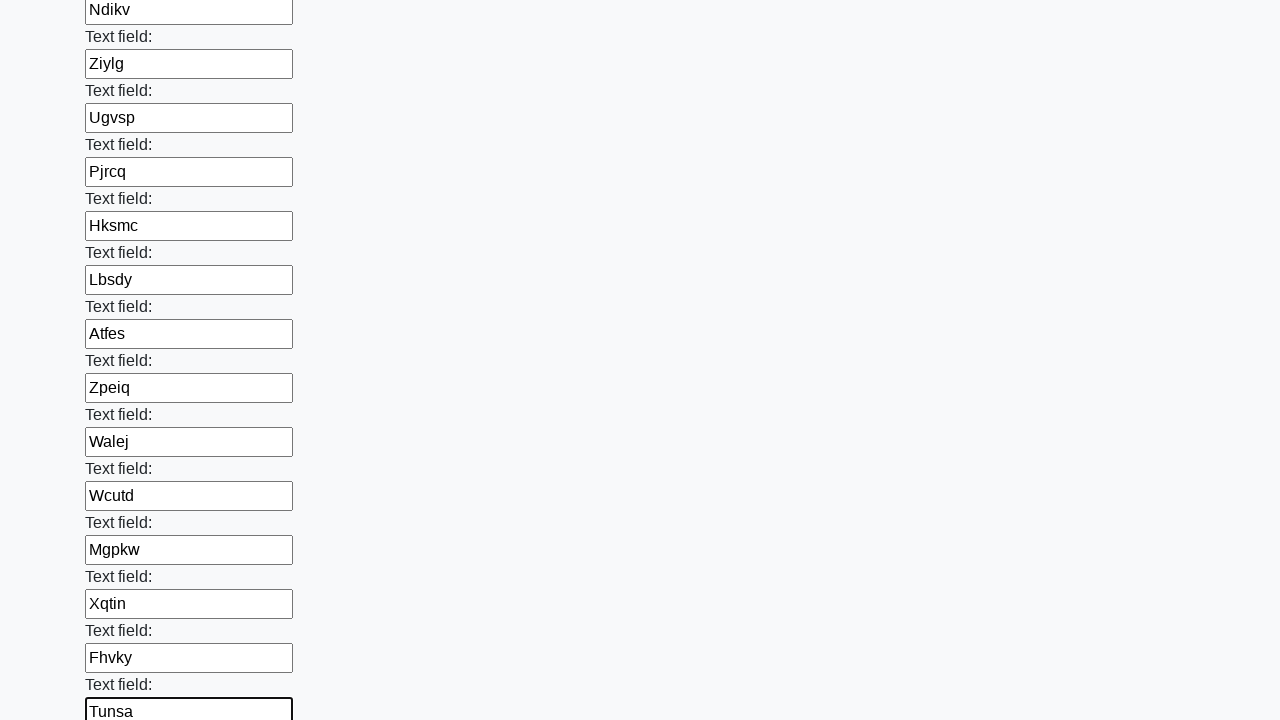

Filled input field 73 with random 5-character string 'Lvhtr' on input >> nth=73
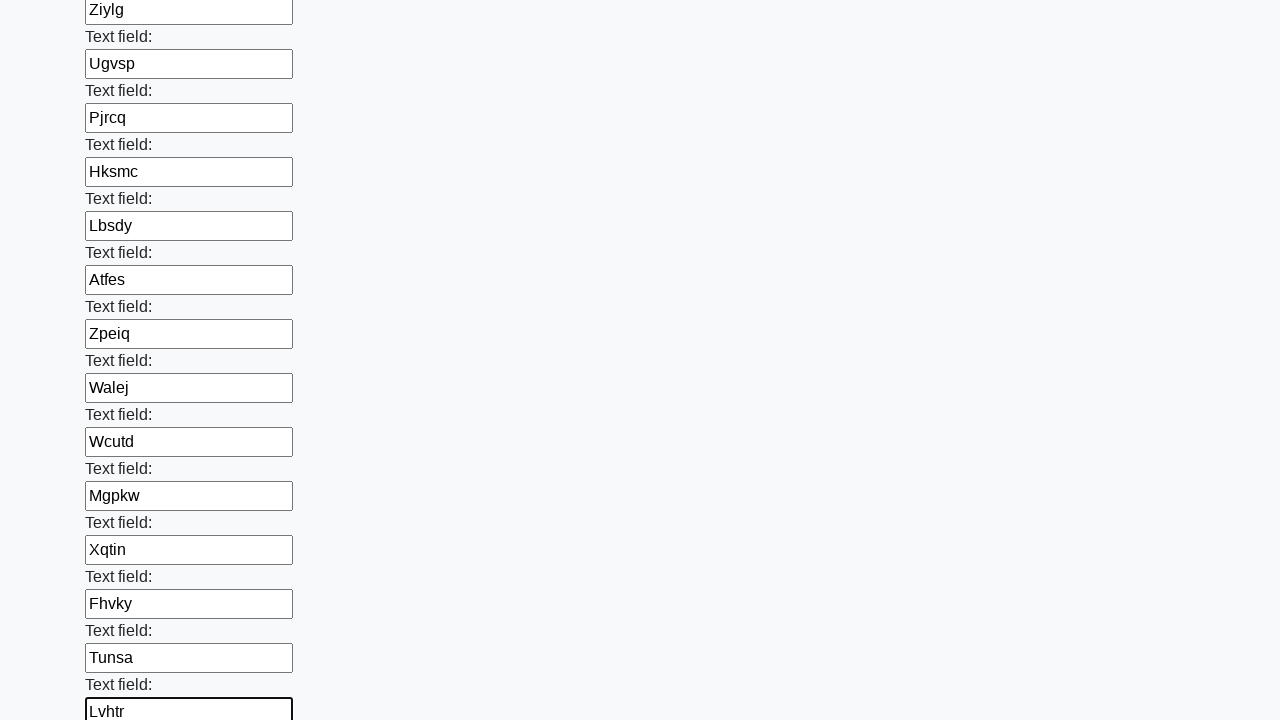

Filled input field 74 with random 5-character string 'Mhqak' on input >> nth=74
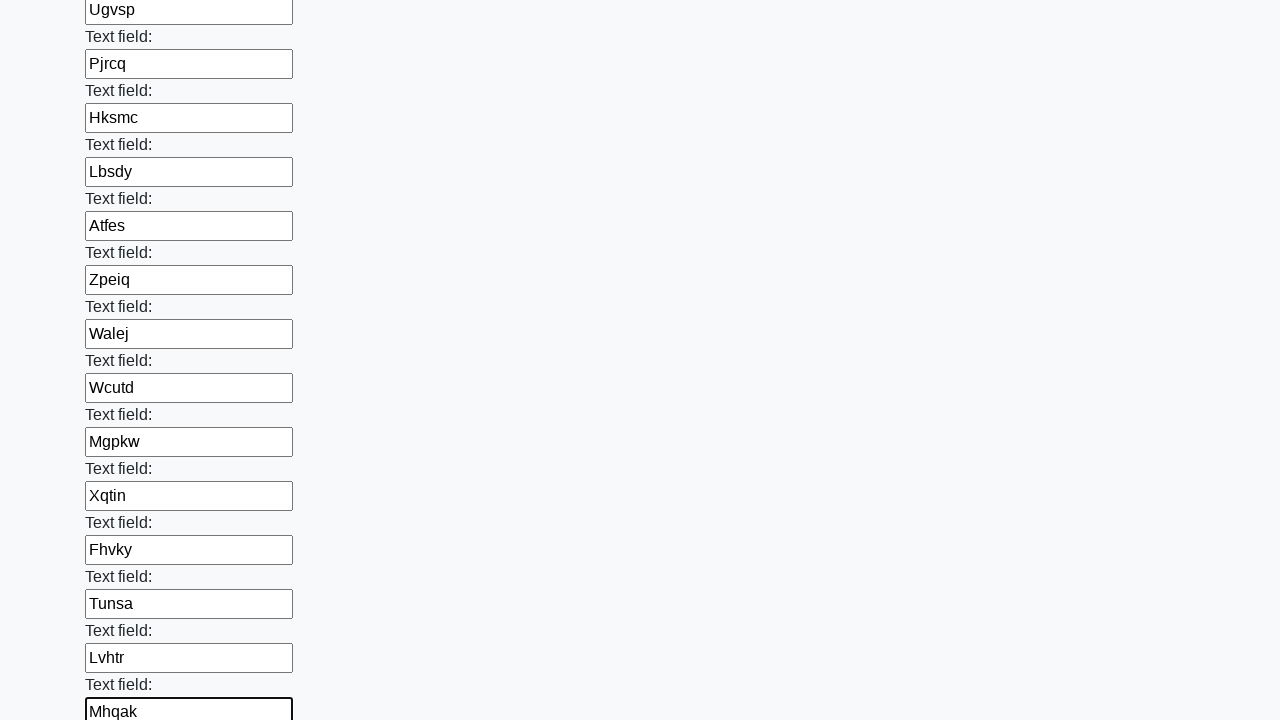

Filled input field 75 with random 5-character string 'Dxbmv' on input >> nth=75
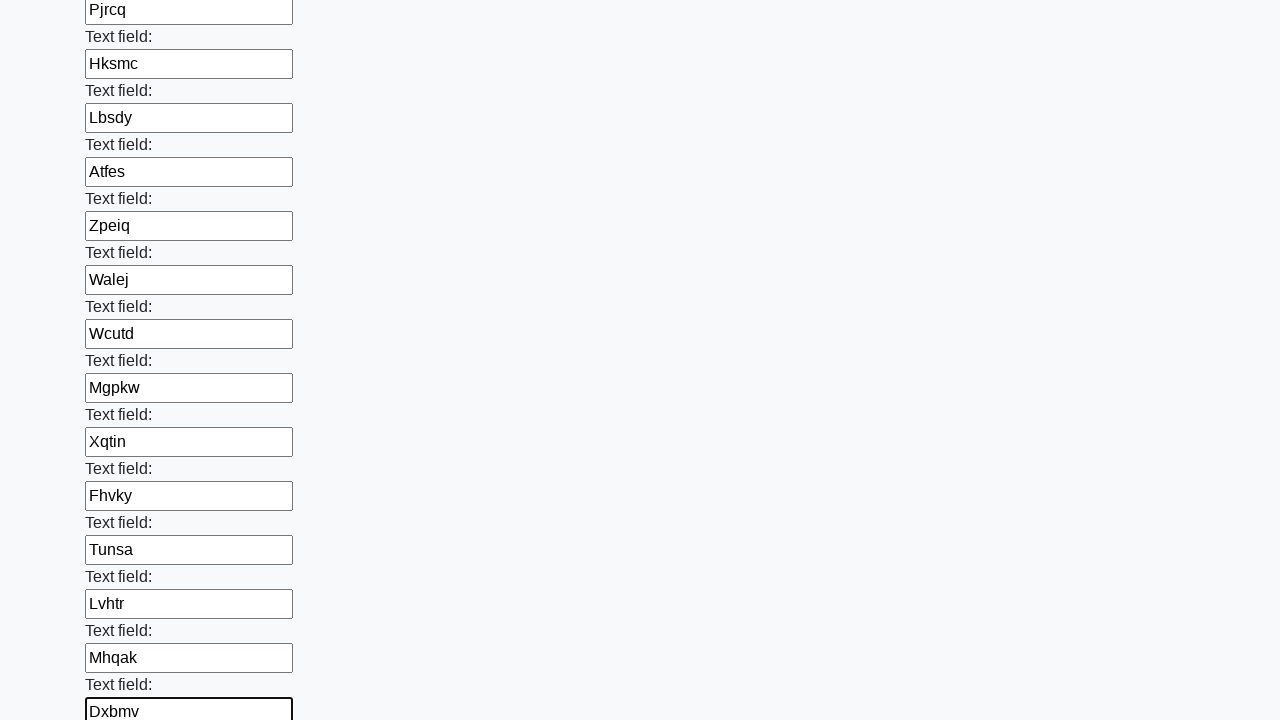

Filled input field 76 with random 5-character string 'Olgrw' on input >> nth=76
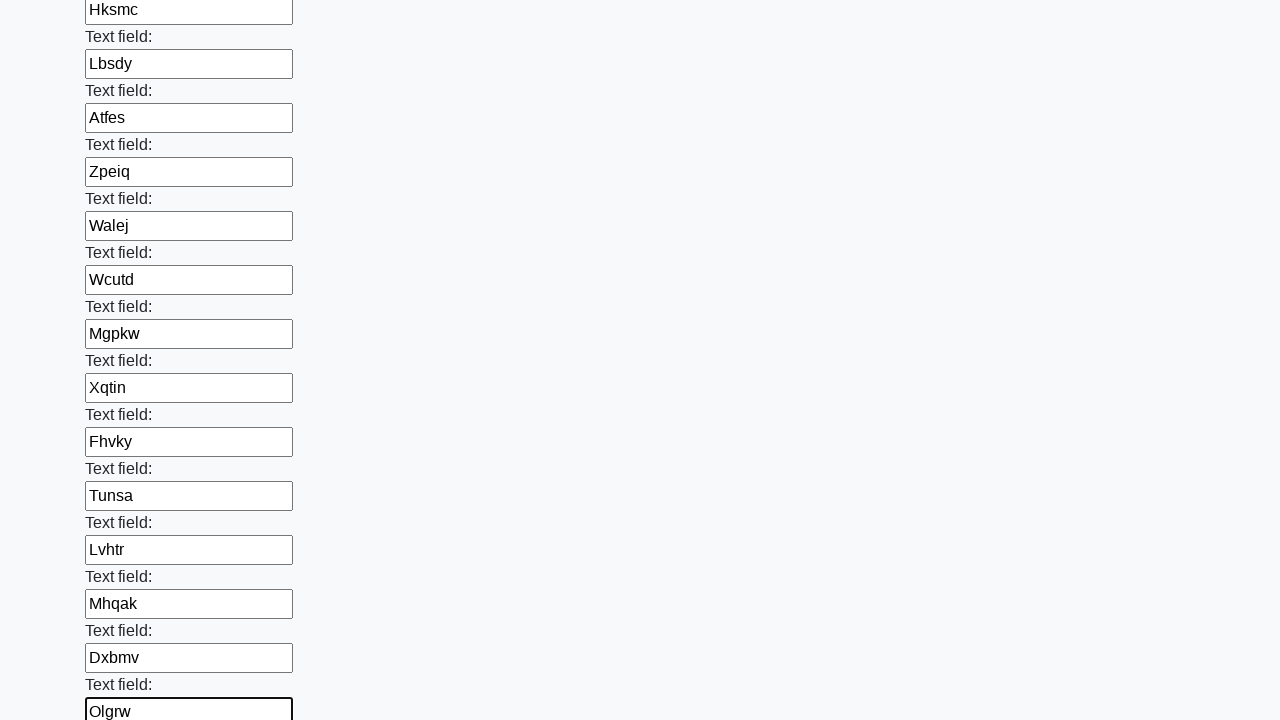

Filled input field 77 with random 5-character string 'Zjodp' on input >> nth=77
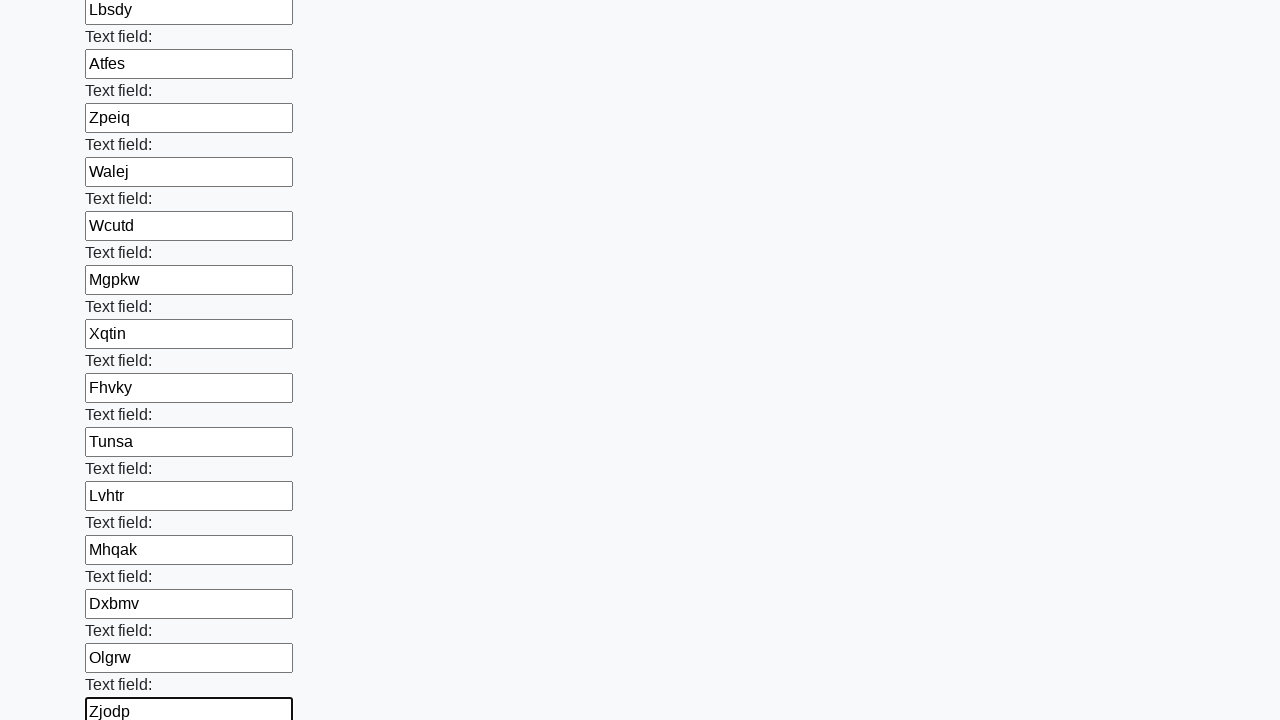

Filled input field 78 with random 5-character string 'Xowsg' on input >> nth=78
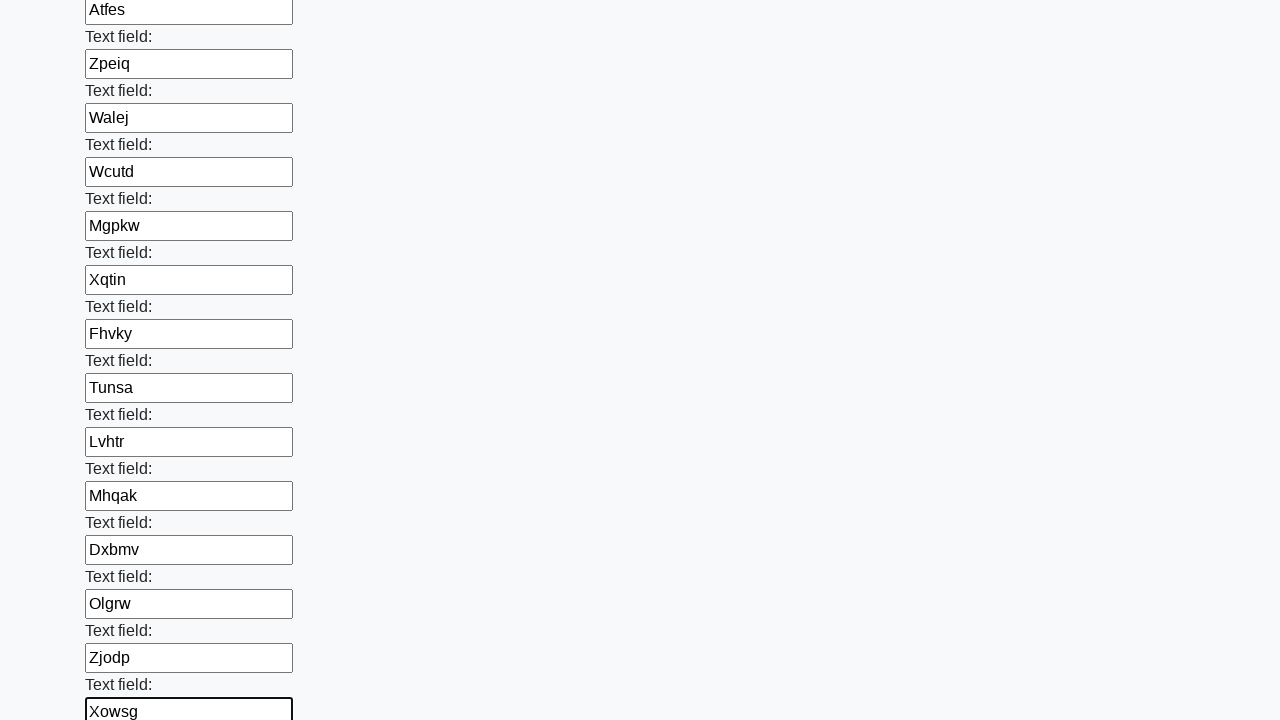

Filled input field 79 with random 5-character string 'Jluhm' on input >> nth=79
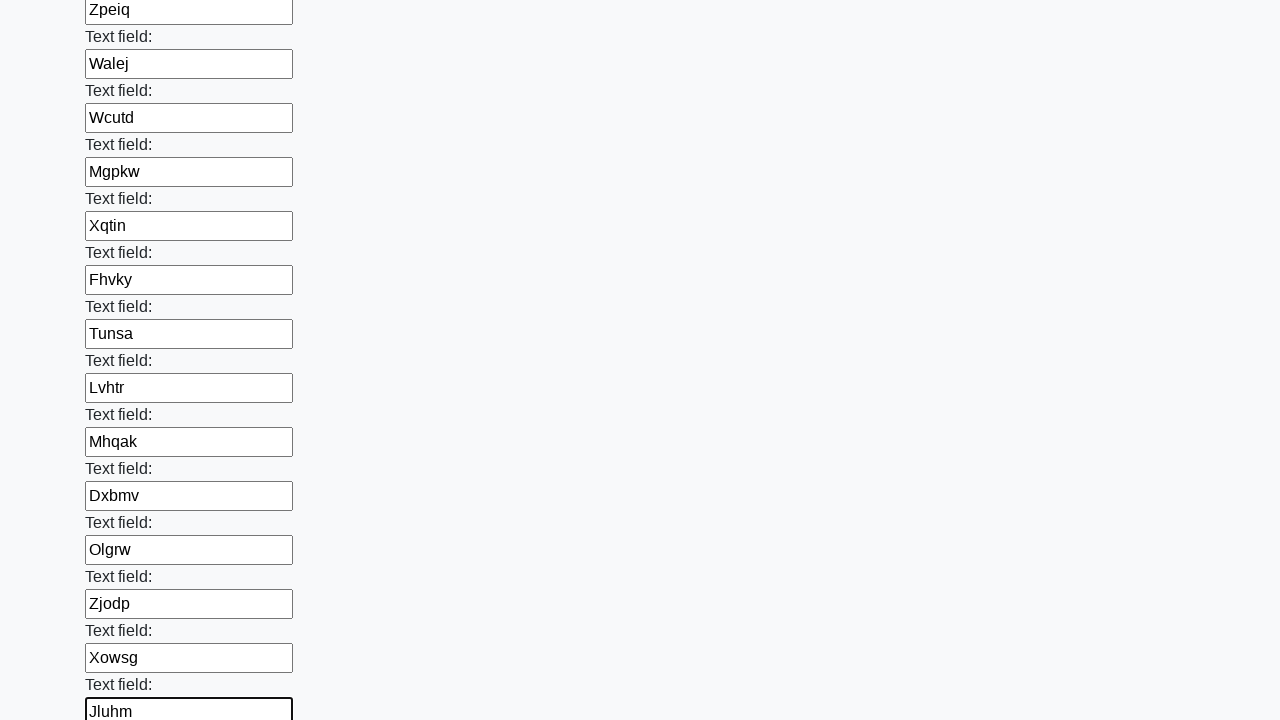

Filled input field 80 with random 5-character string 'Iytcs' on input >> nth=80
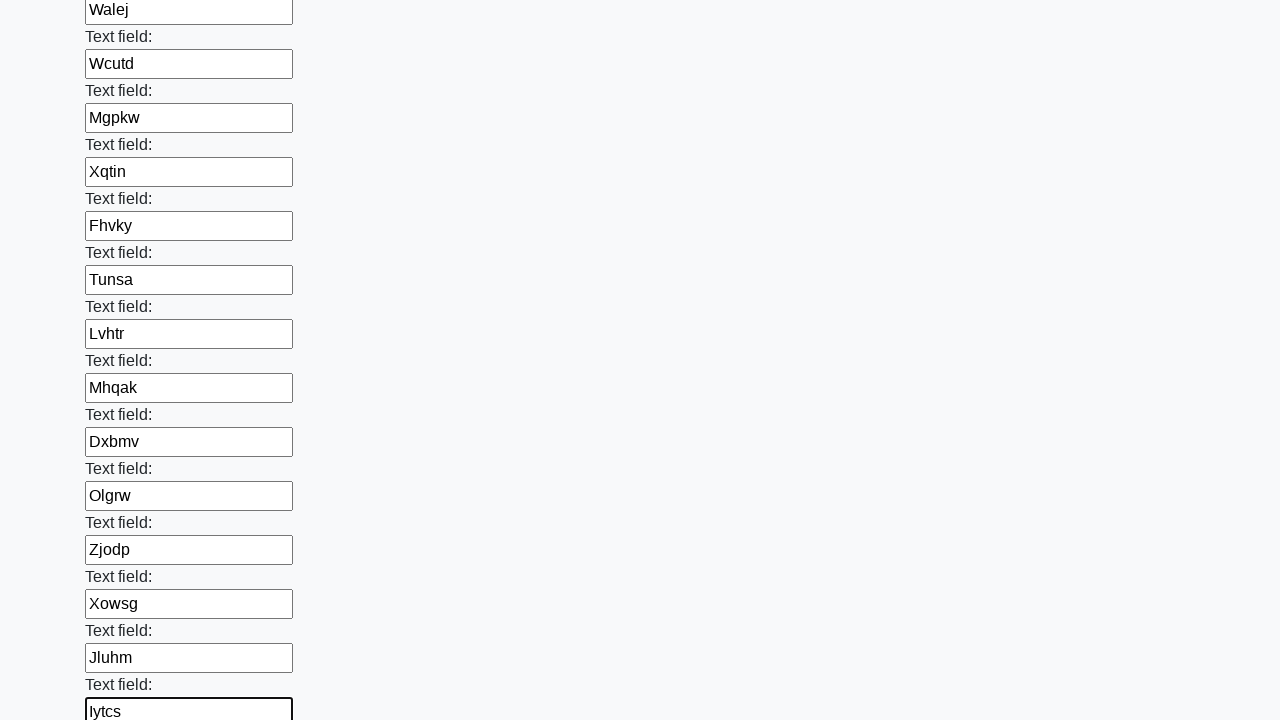

Filled input field 81 with random 5-character string 'Kjfvd' on input >> nth=81
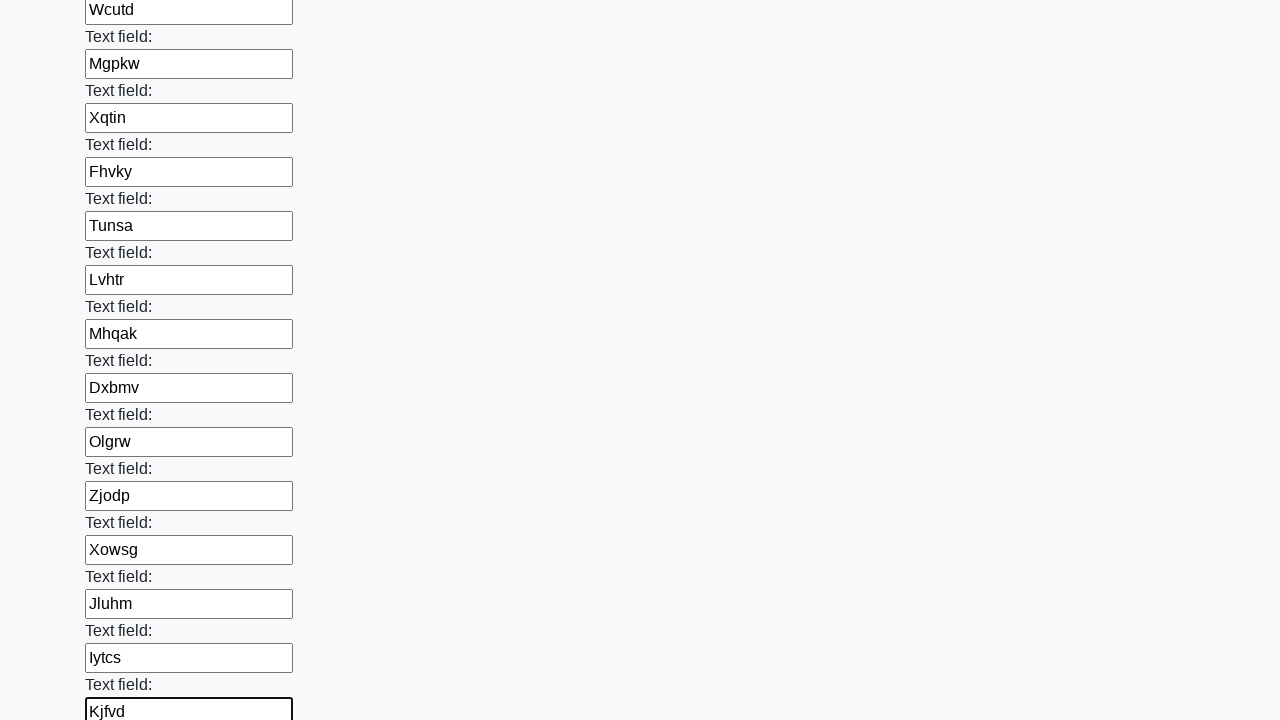

Filled input field 82 with random 5-character string 'Pntrh' on input >> nth=82
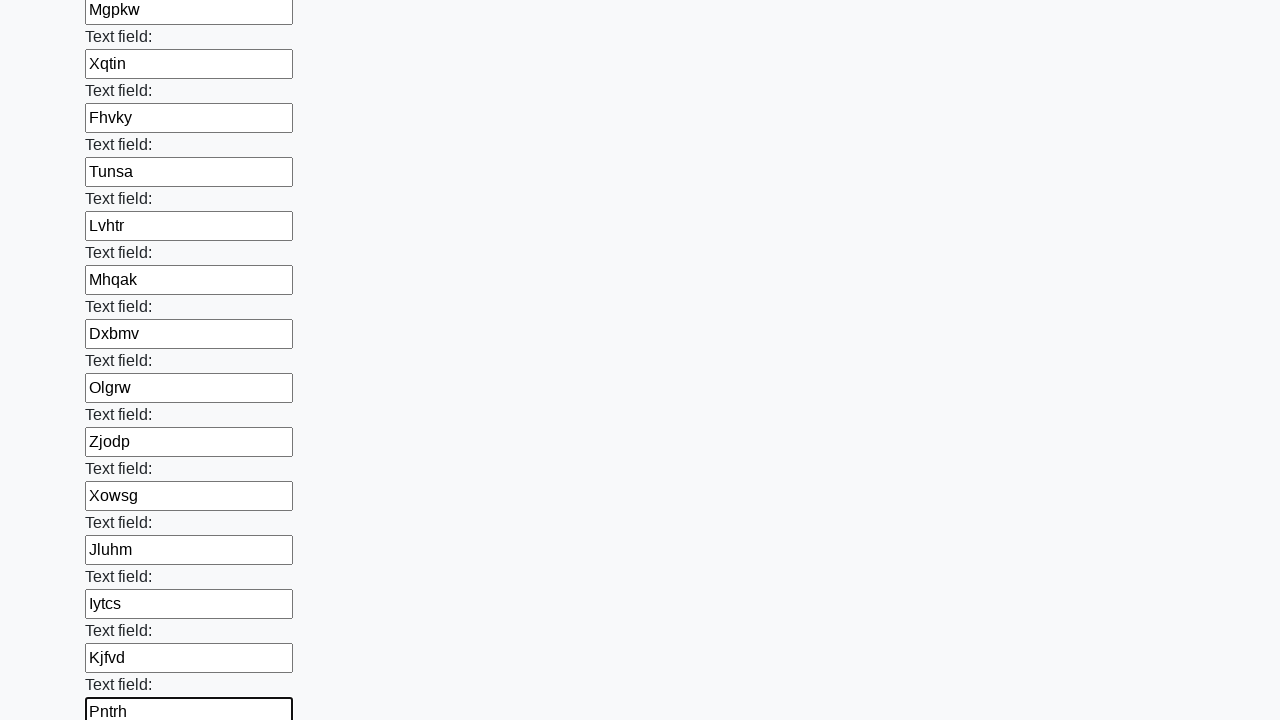

Filled input field 83 with random 5-character string 'Aqxrn' on input >> nth=83
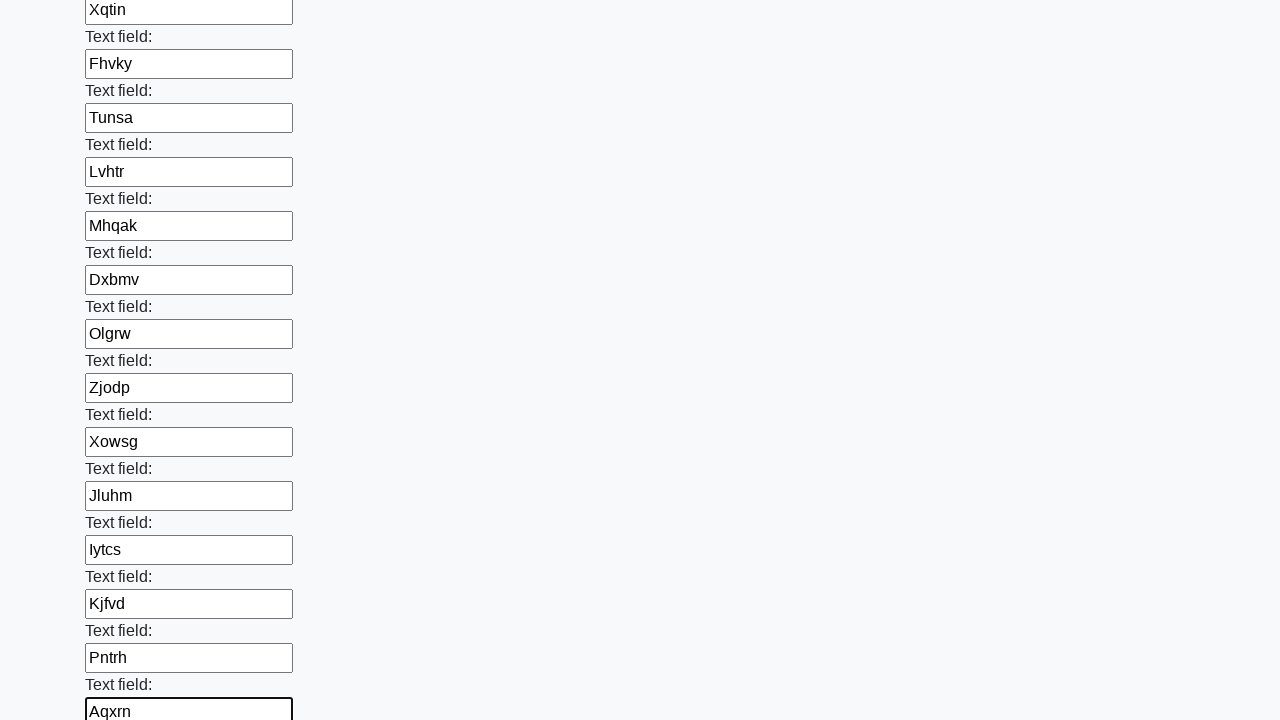

Filled input field 84 with random 5-character string 'Ghcit' on input >> nth=84
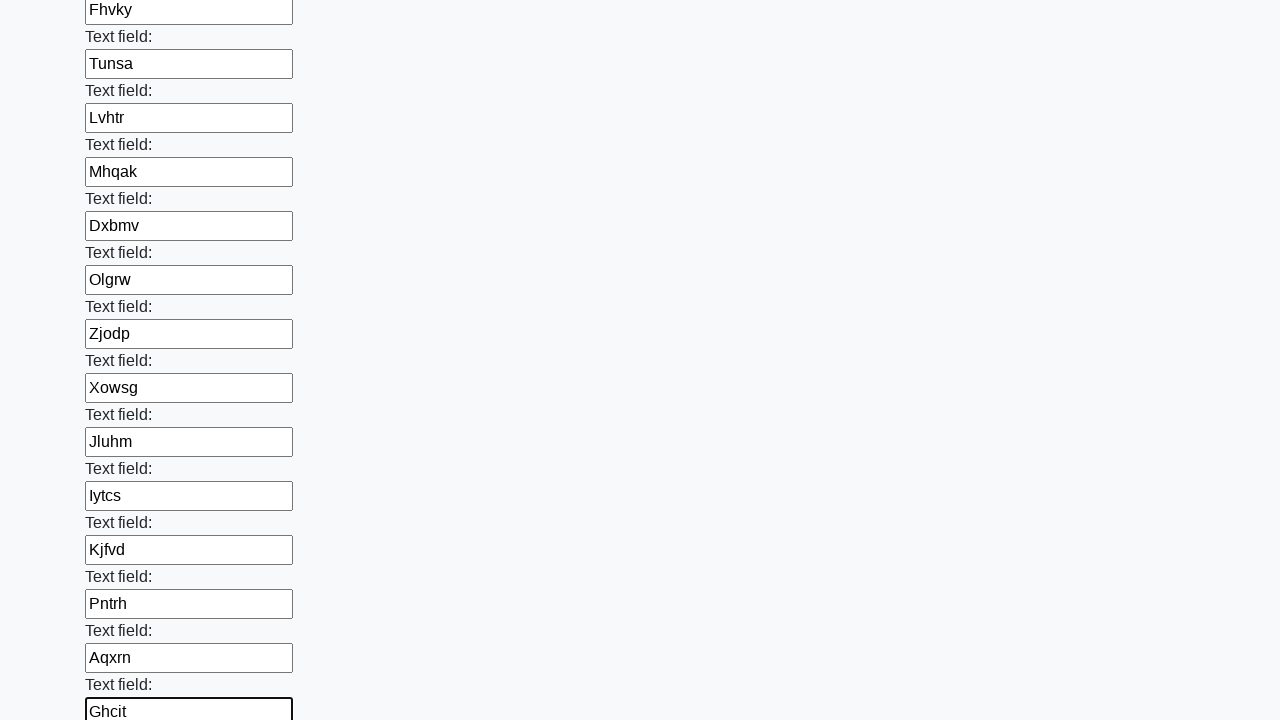

Filled input field 85 with random 5-character string 'Zkdjc' on input >> nth=85
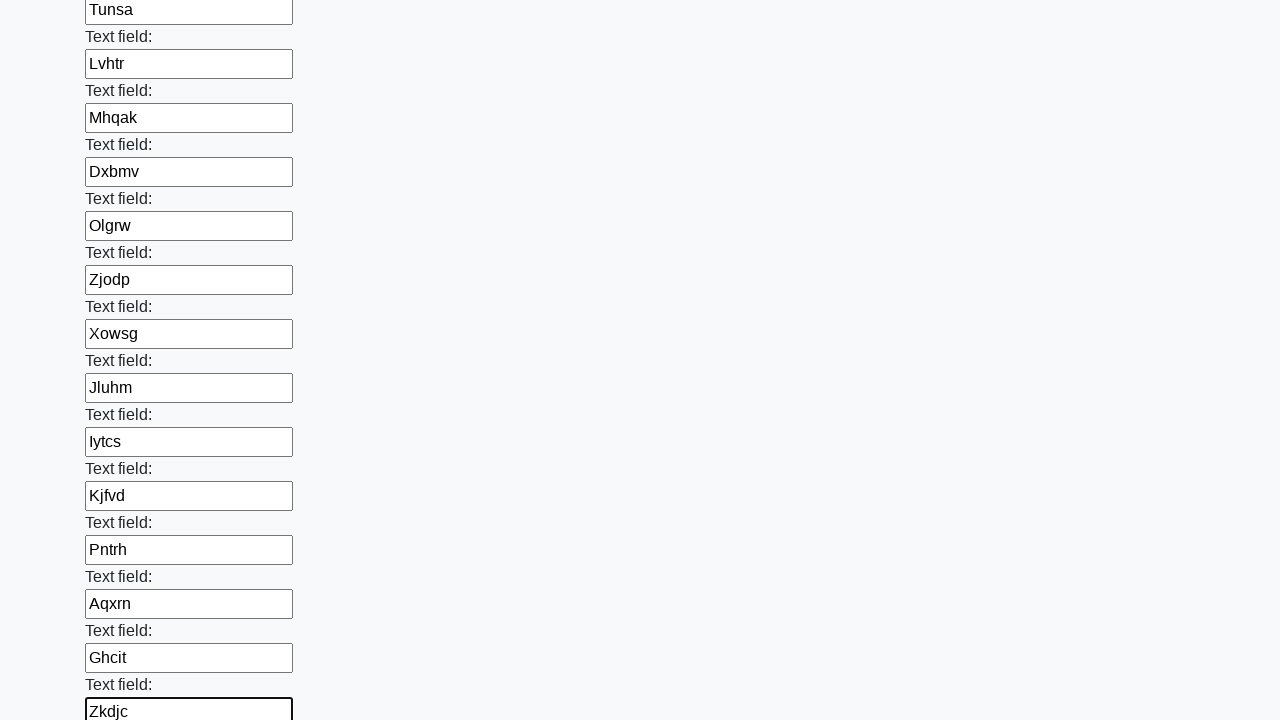

Filled input field 86 with random 5-character string 'Xohyq' on input >> nth=86
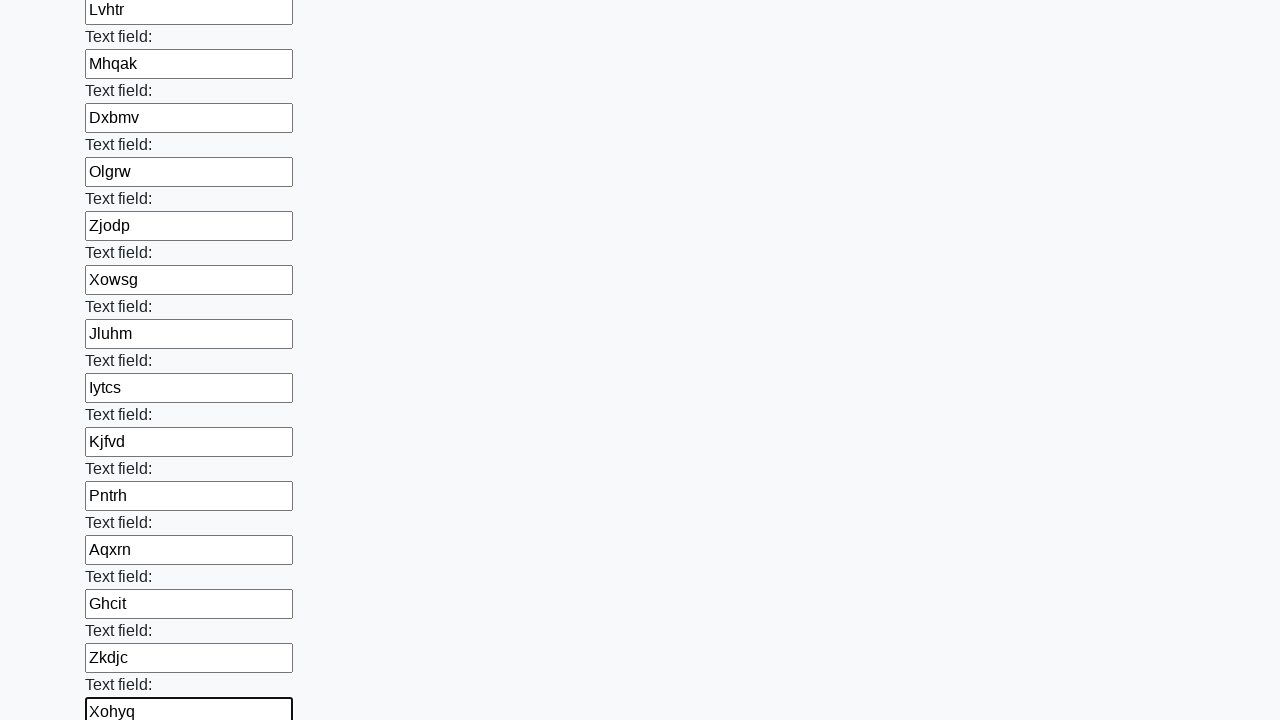

Filled input field 87 with random 5-character string 'Kxumf' on input >> nth=87
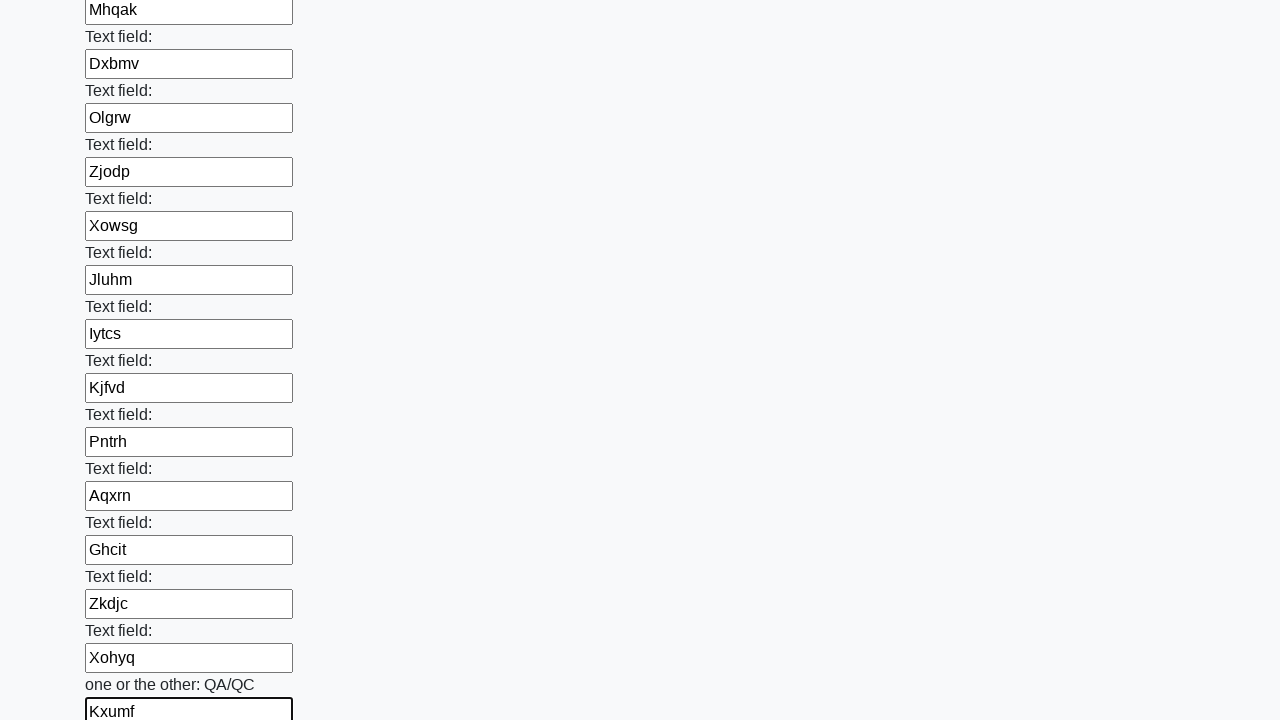

Filled input field 88 with random 5-character string 'Lqhei' on input >> nth=88
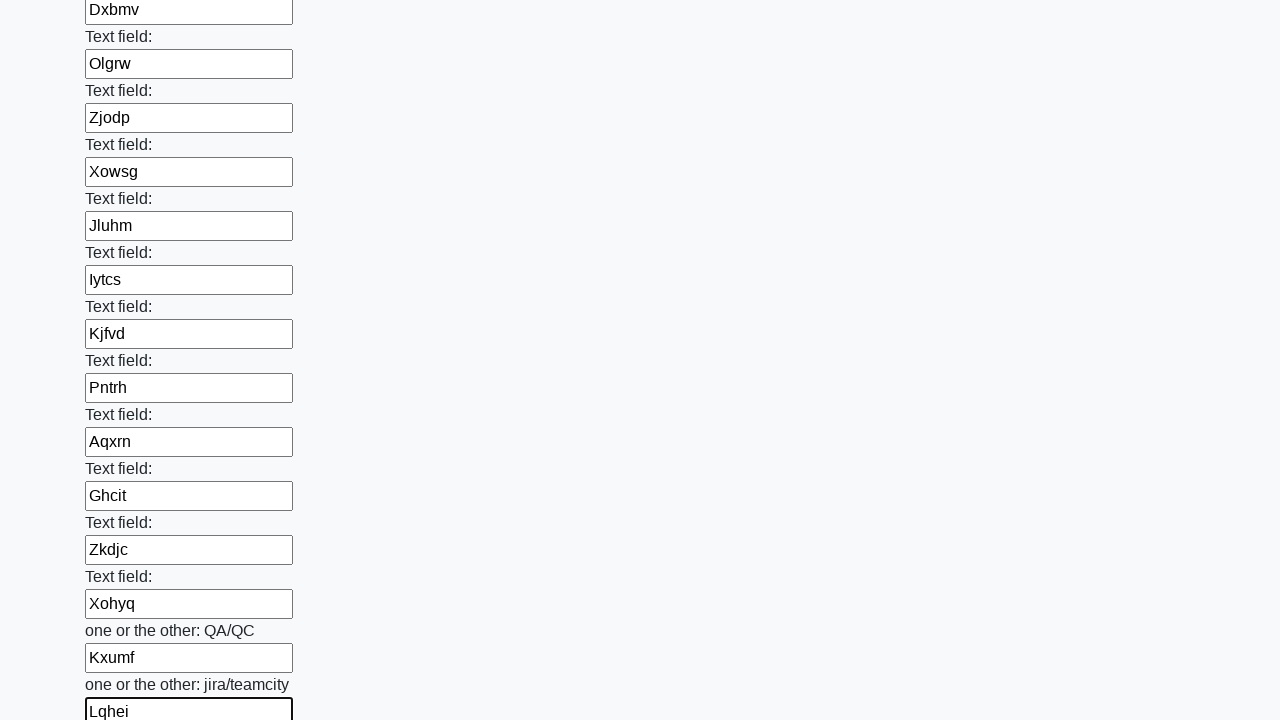

Filled input field 89 with random 5-character string 'Fpxhe' on input >> nth=89
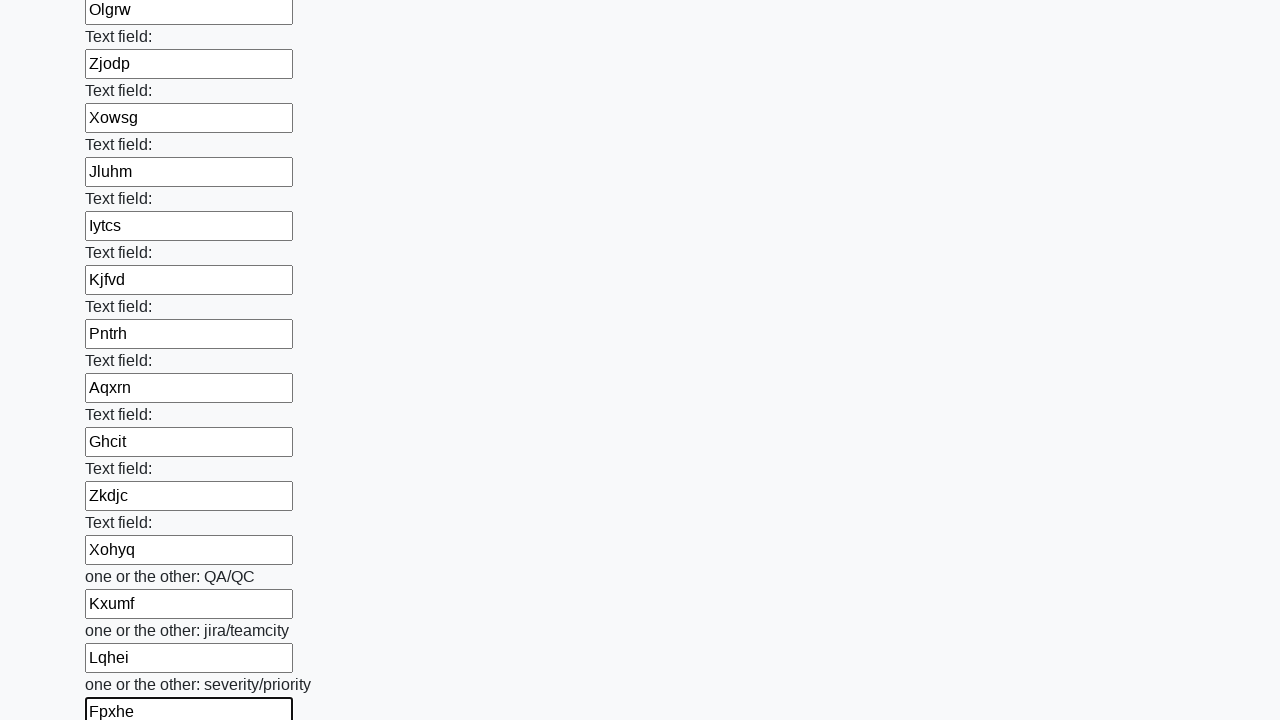

Filled input field 90 with random 5-character string 'Qekpg' on input >> nth=90
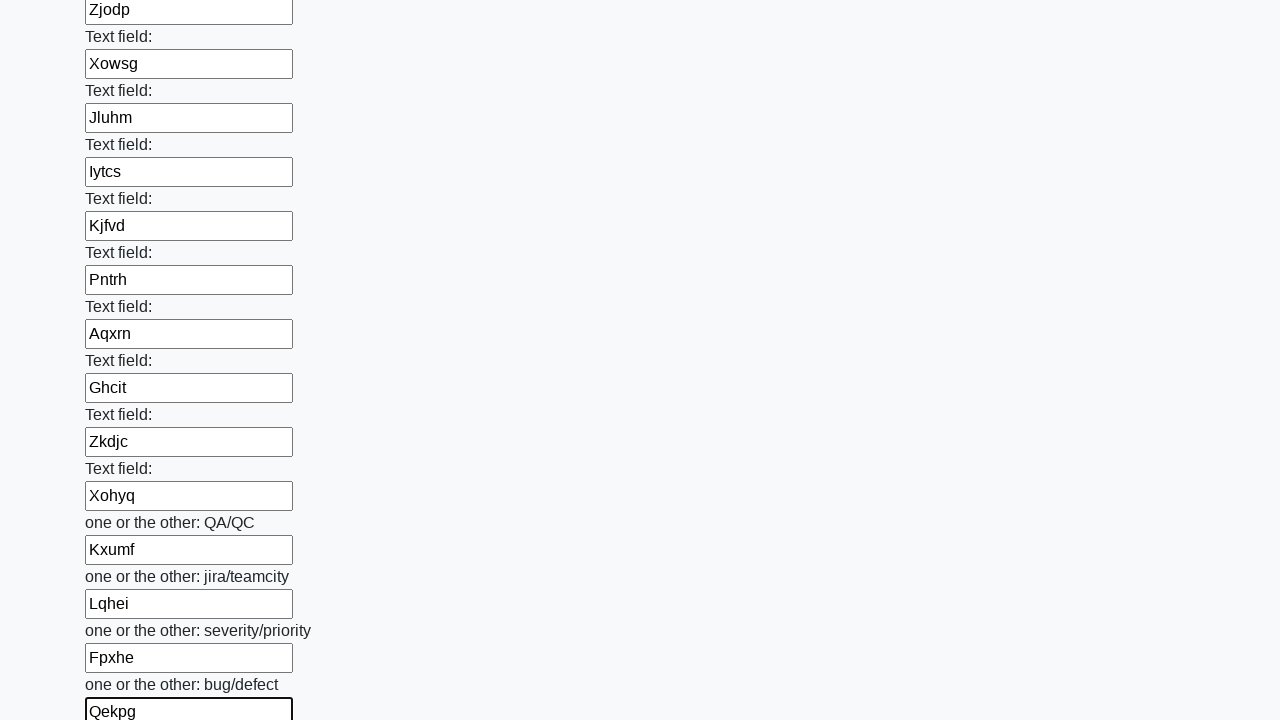

Filled input field 91 with random 5-character string 'Mkxdh' on input >> nth=91
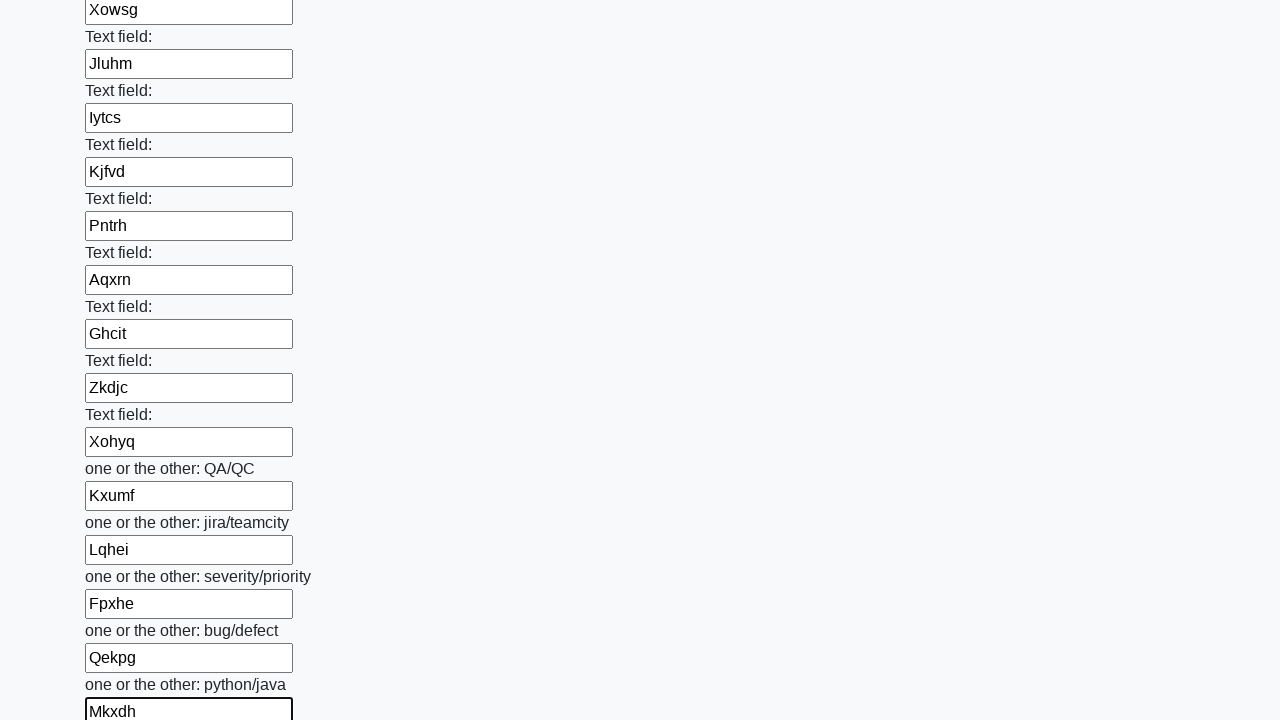

Filled input field 92 with random 5-character string 'Kalgv' on input >> nth=92
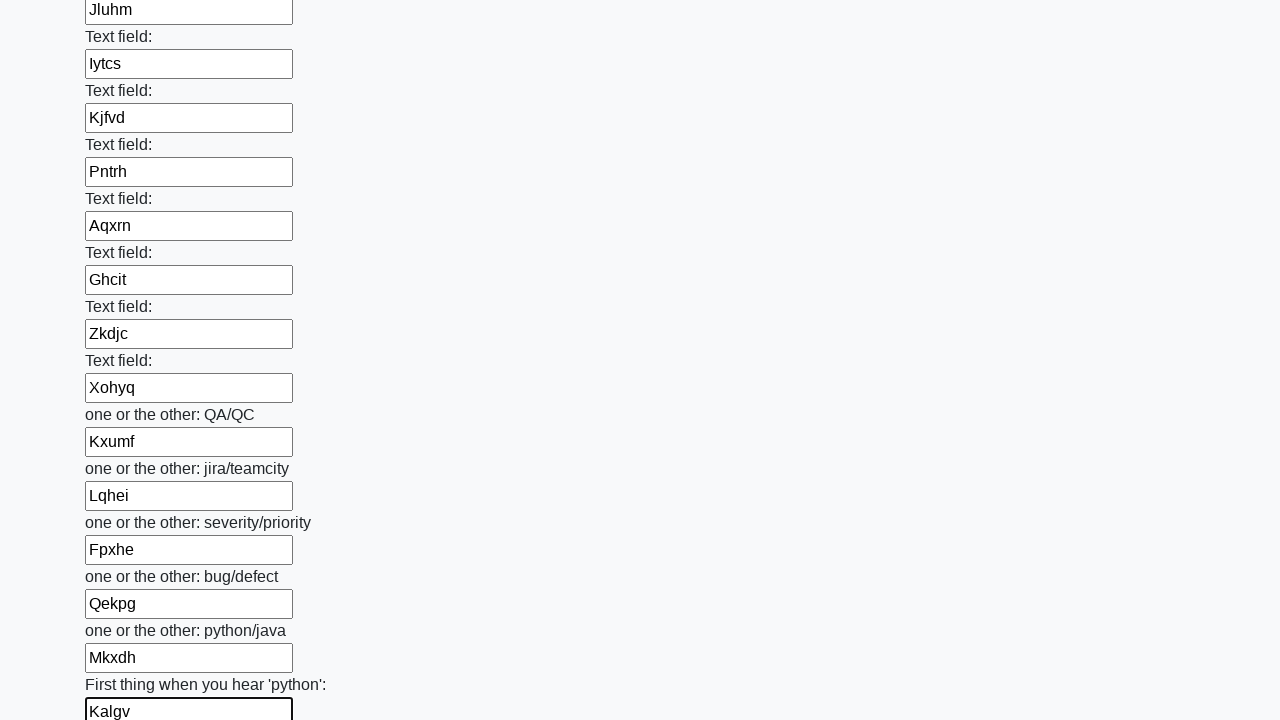

Filled input field 93 with random 5-character string 'Blxfz' on input >> nth=93
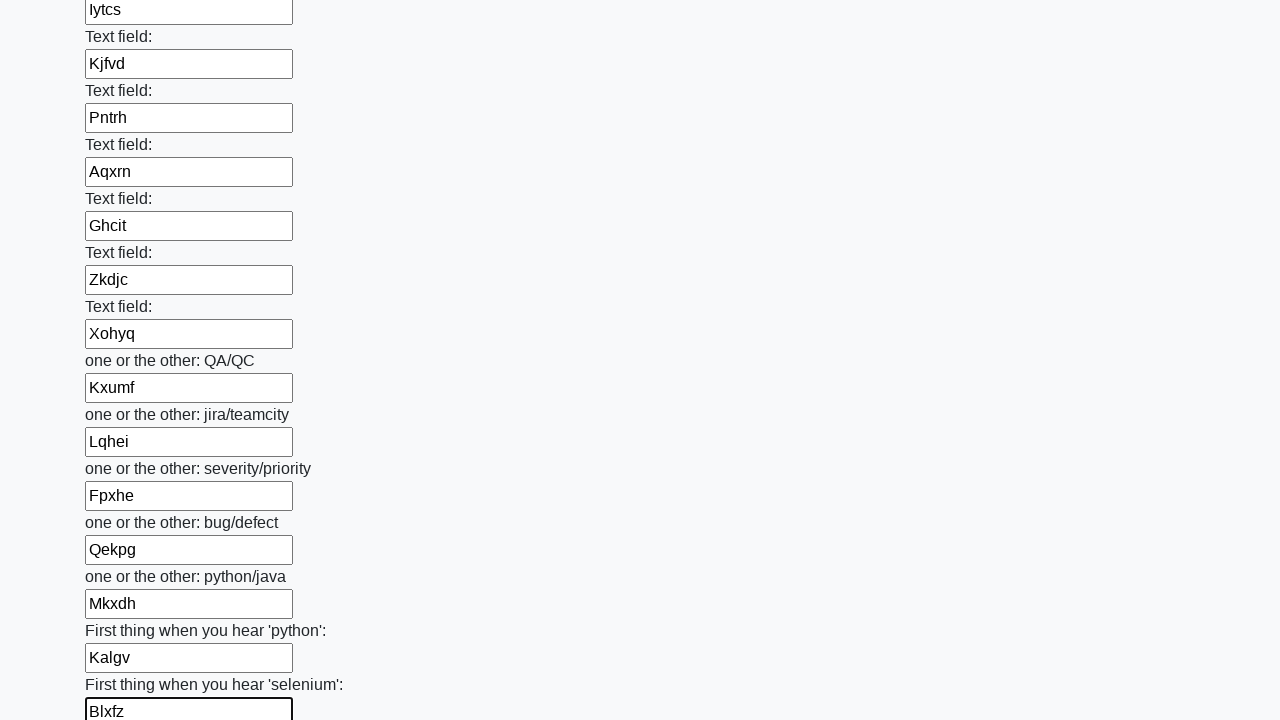

Filled input field 94 with random 5-character string 'Dyprx' on input >> nth=94
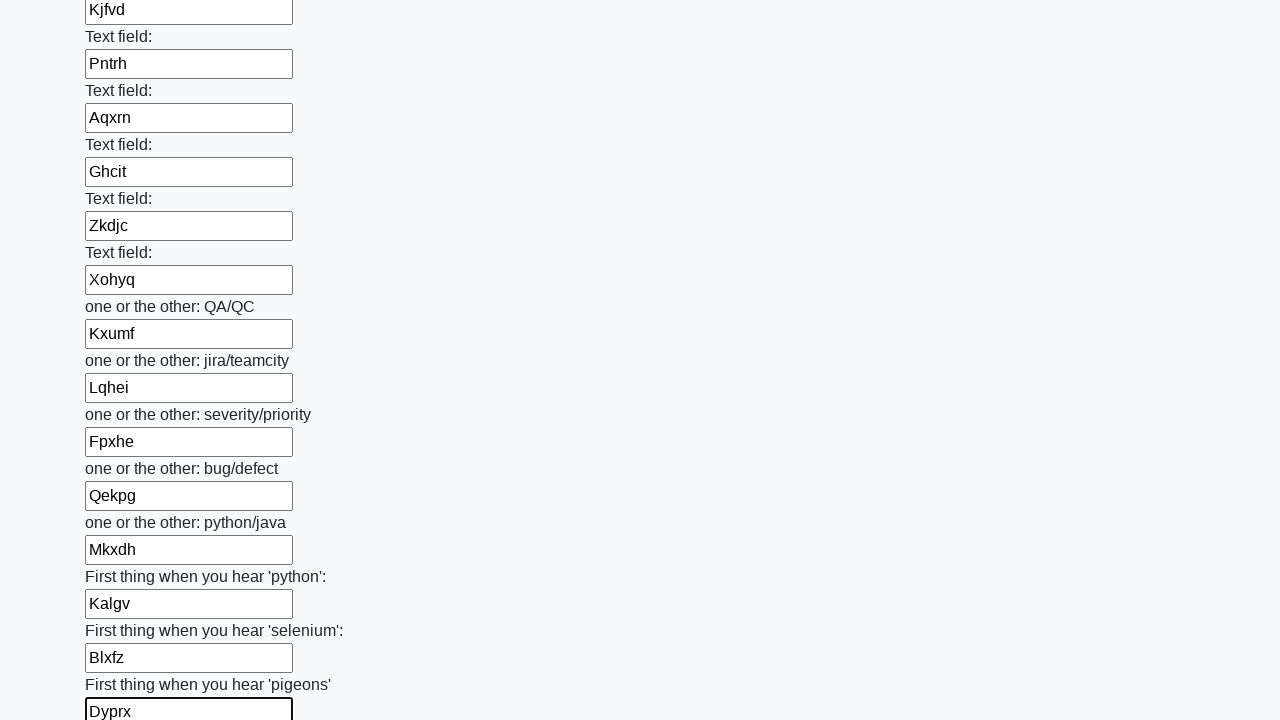

Filled input field 95 with random 5-character string 'Fsbar' on input >> nth=95
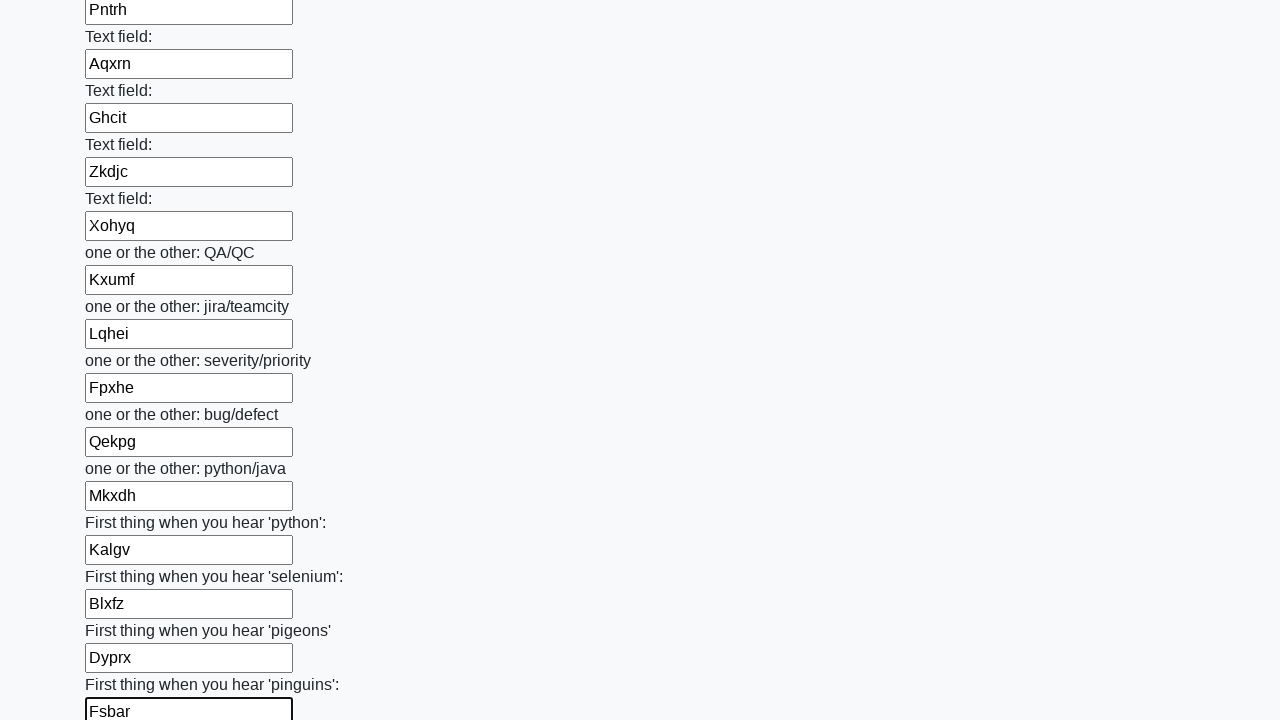

Filled input field 96 with random 5-character string 'Erbui' on input >> nth=96
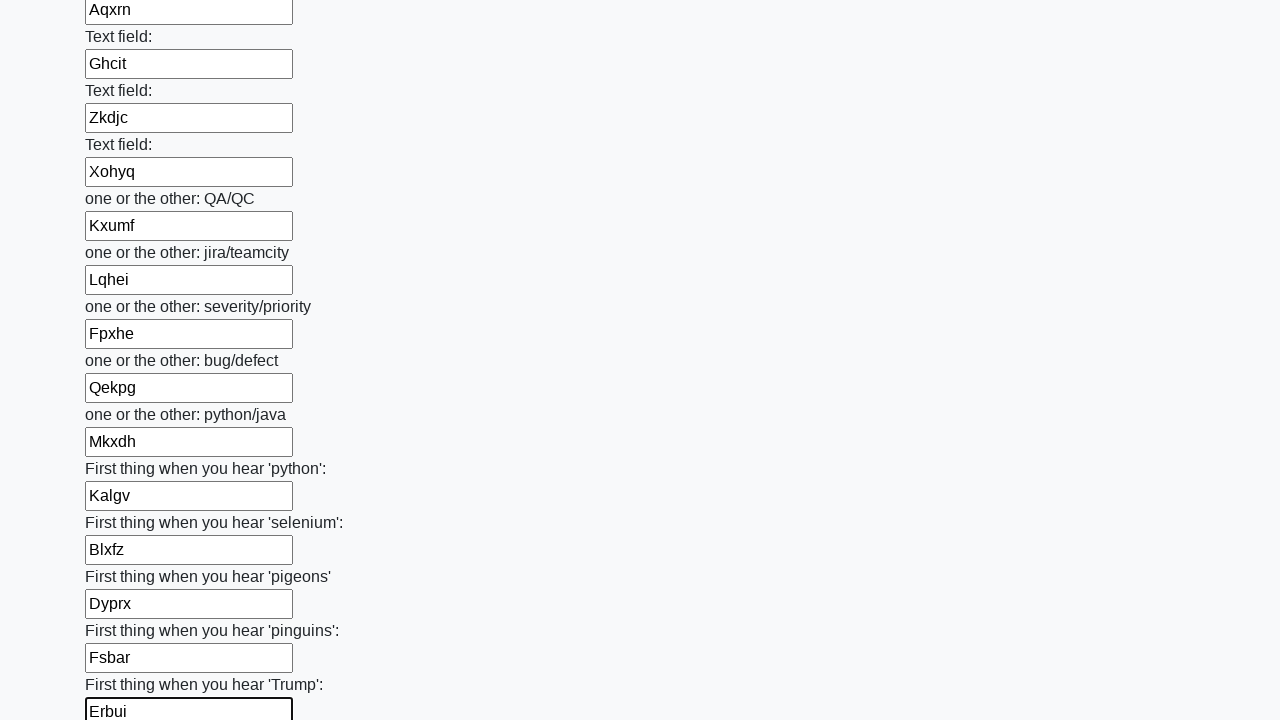

Filled input field 97 with random 5-character string 'Jhkbg' on input >> nth=97
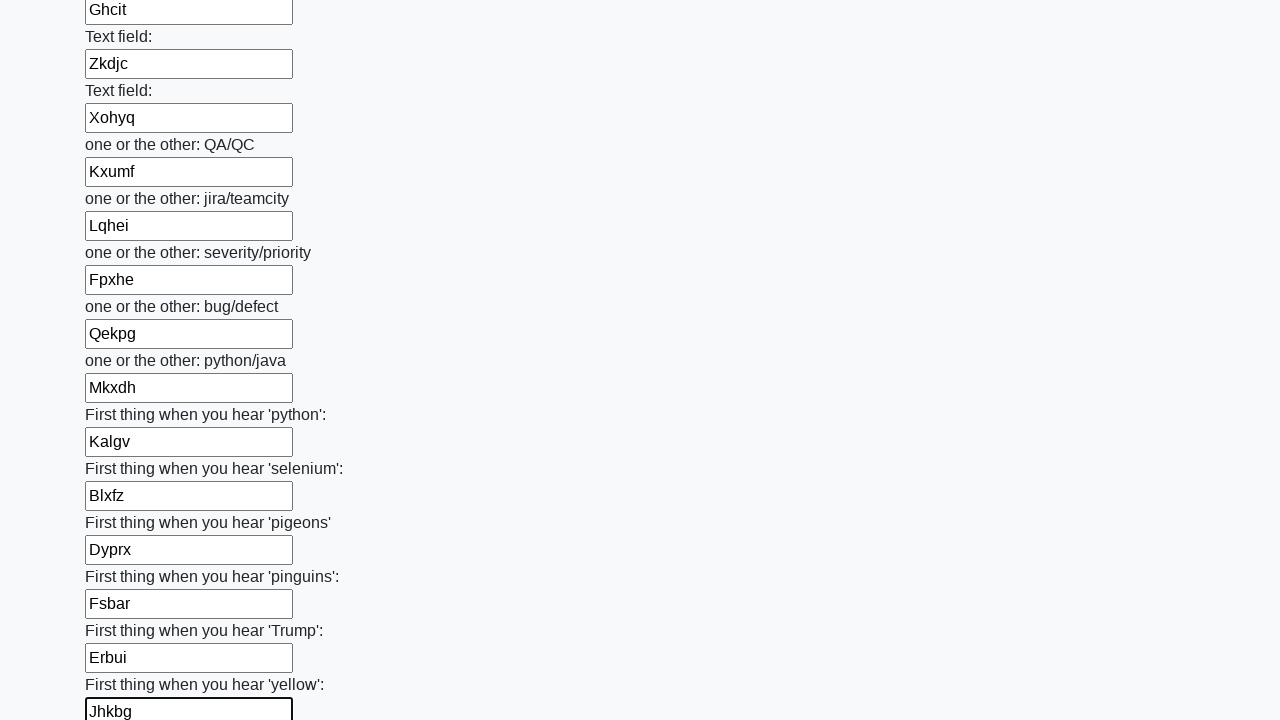

Filled input field 98 with random 5-character string 'Bvadz' on input >> nth=98
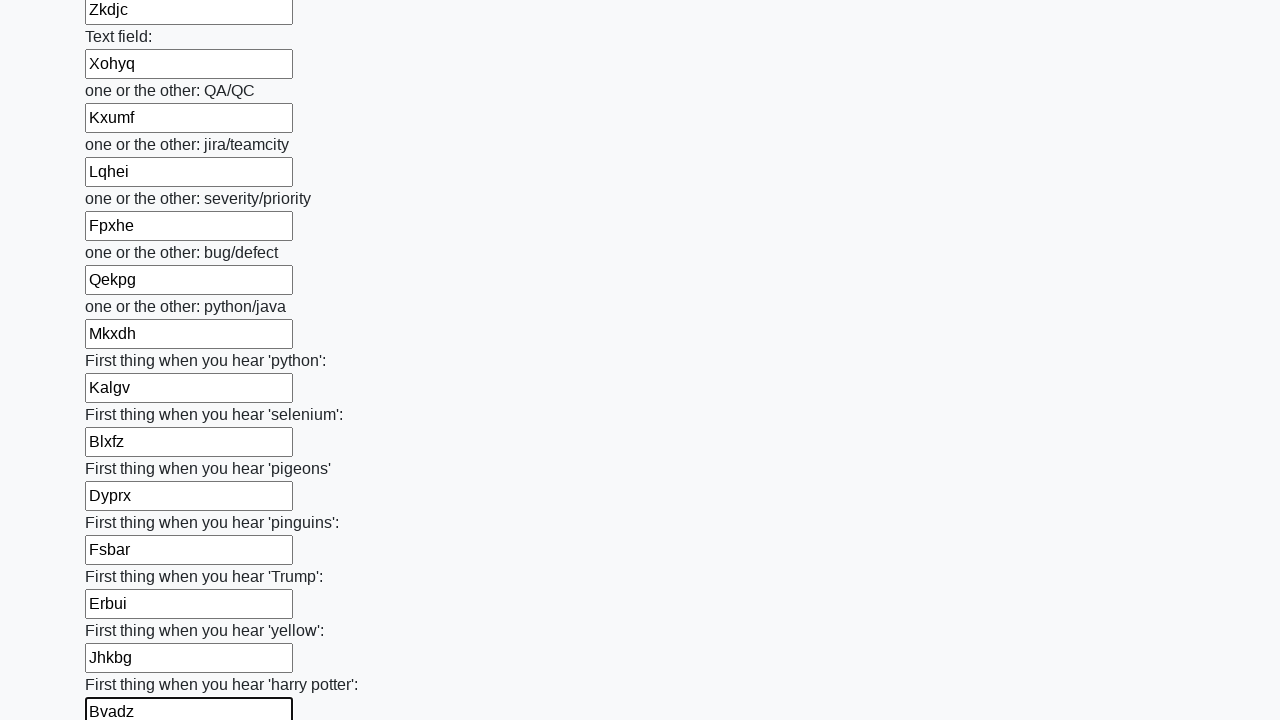

Filled input field 99 with random 5-character string 'Feils' on input >> nth=99
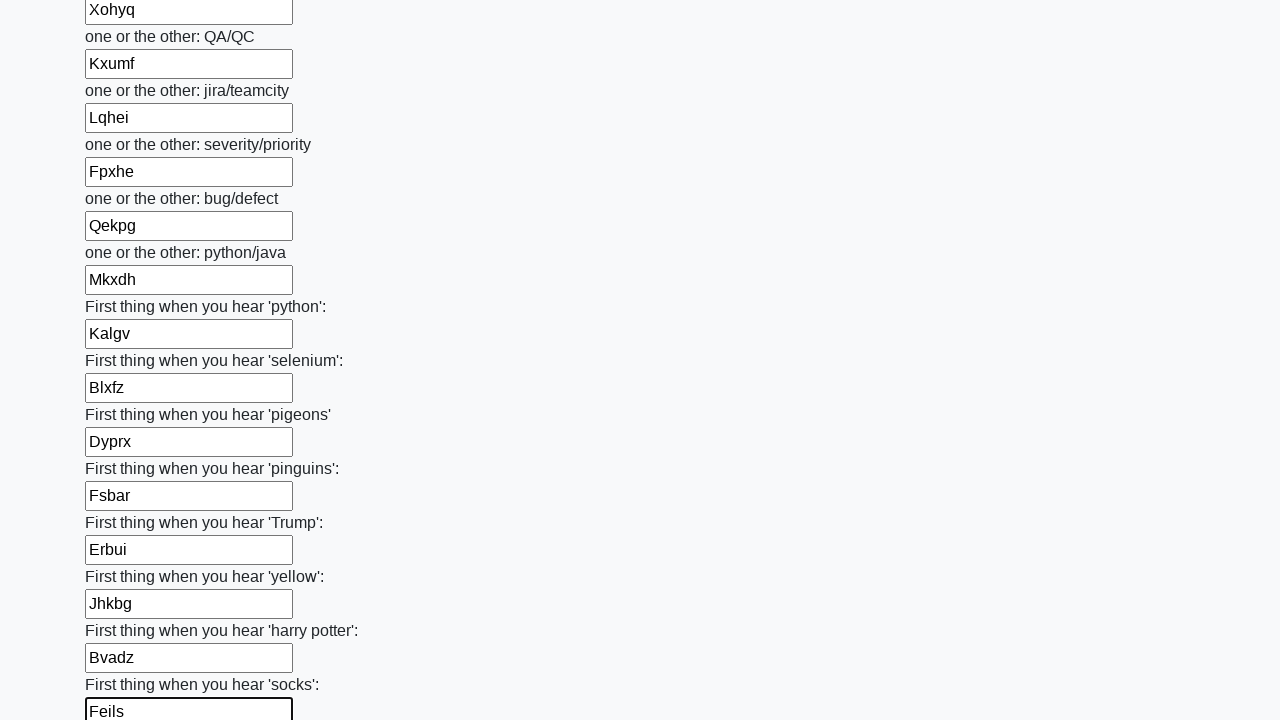

Clicked submit button to submit the form at (123, 611) on .btn
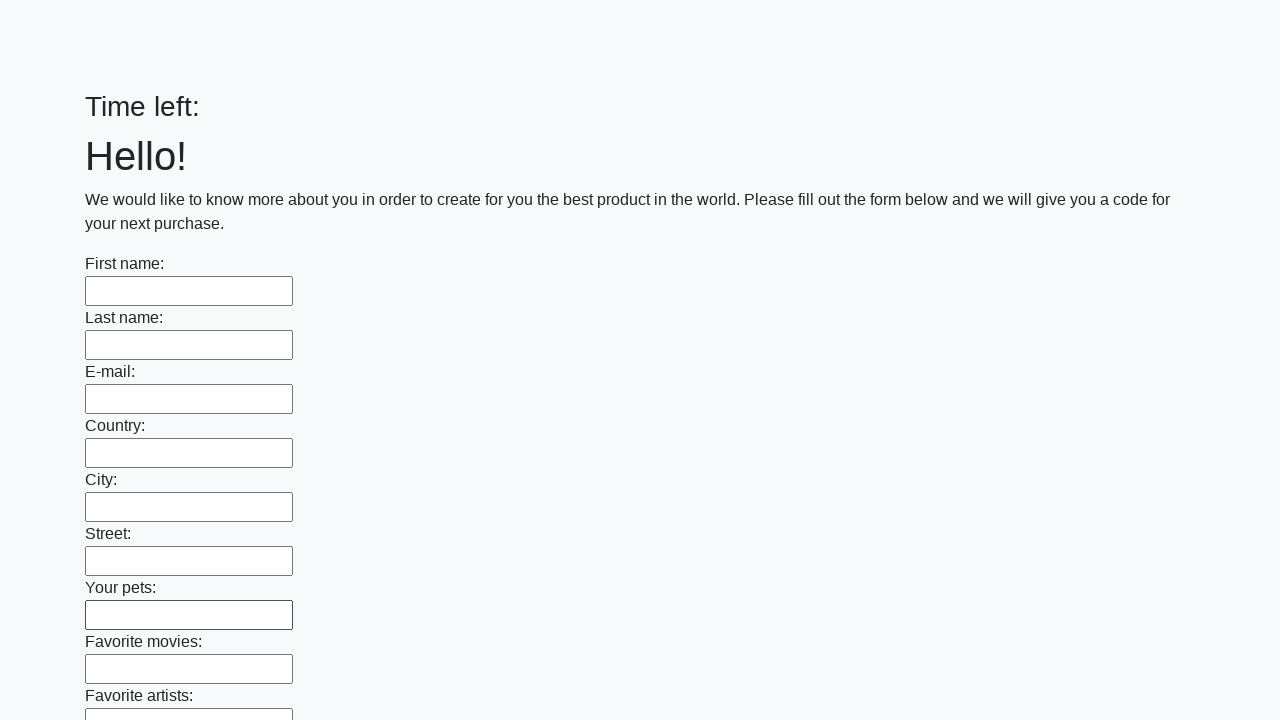

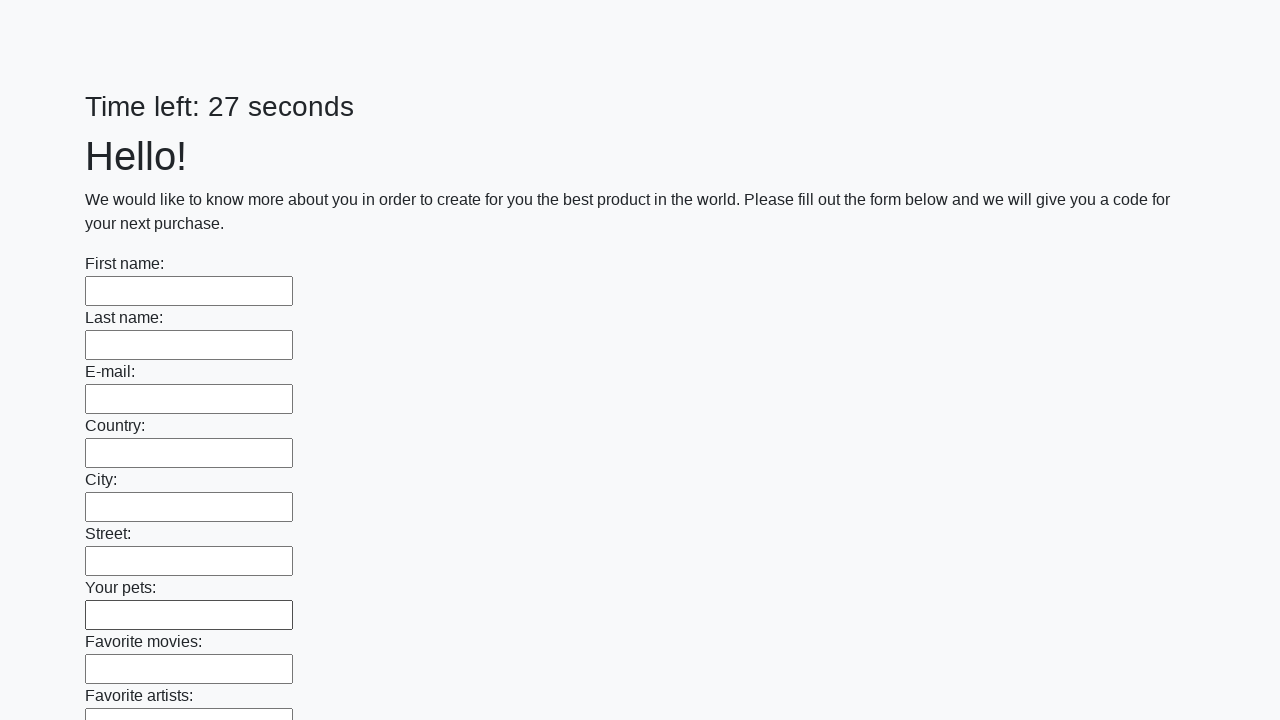